Tests filling a large form by finding all input elements on the page, populating each with text, and clicking the submit button.

Starting URL: http://suninjuly.github.io/huge_form.html

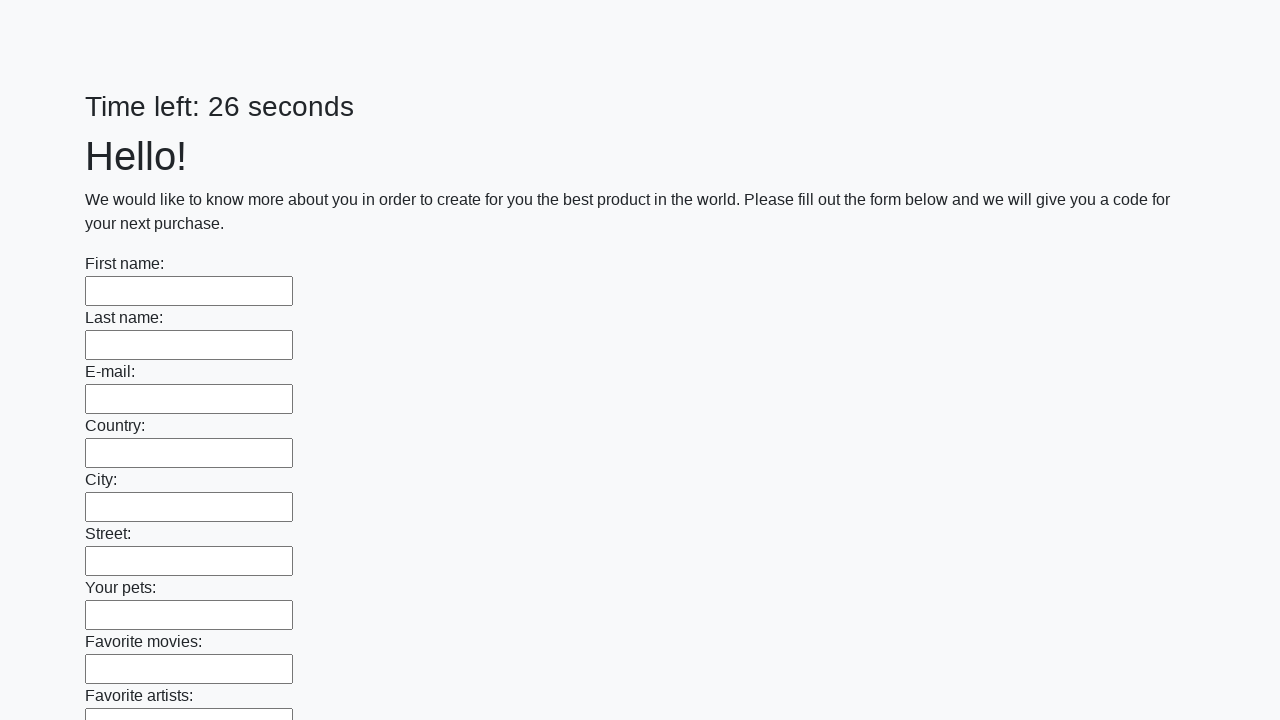

Located all input elements on the form
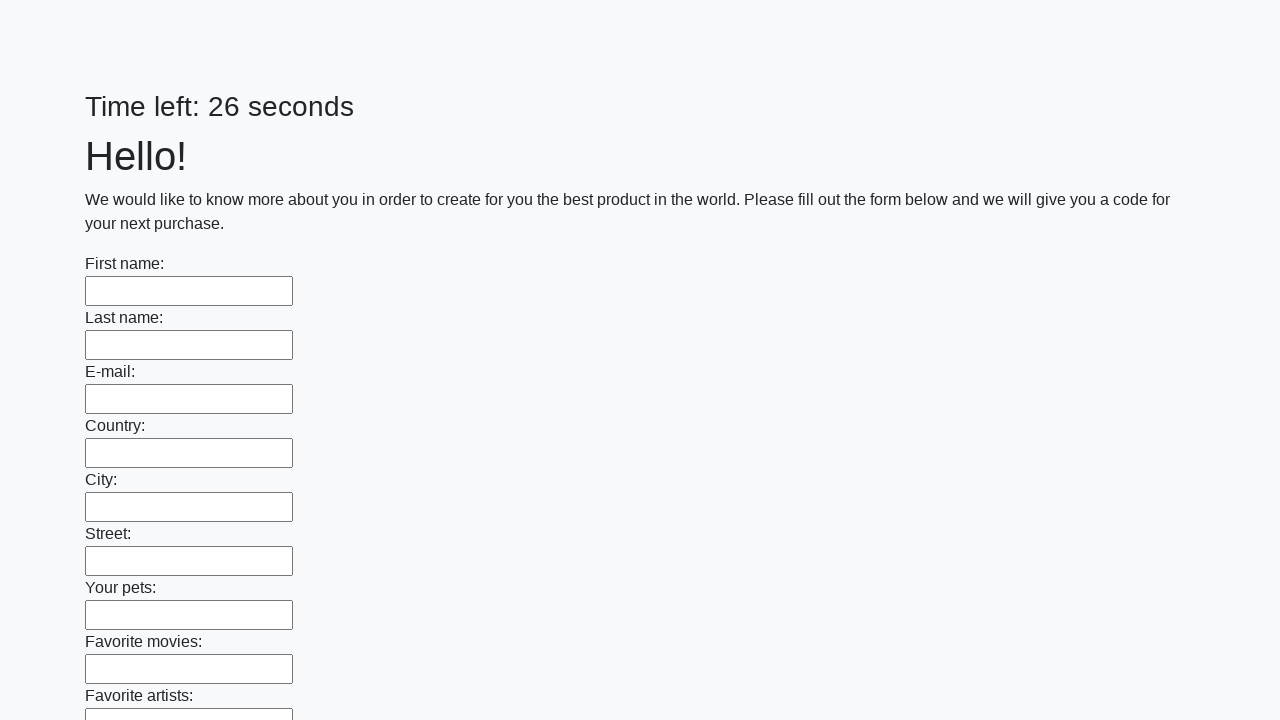

Filled input field with 'Test Answer 123' on input >> nth=0
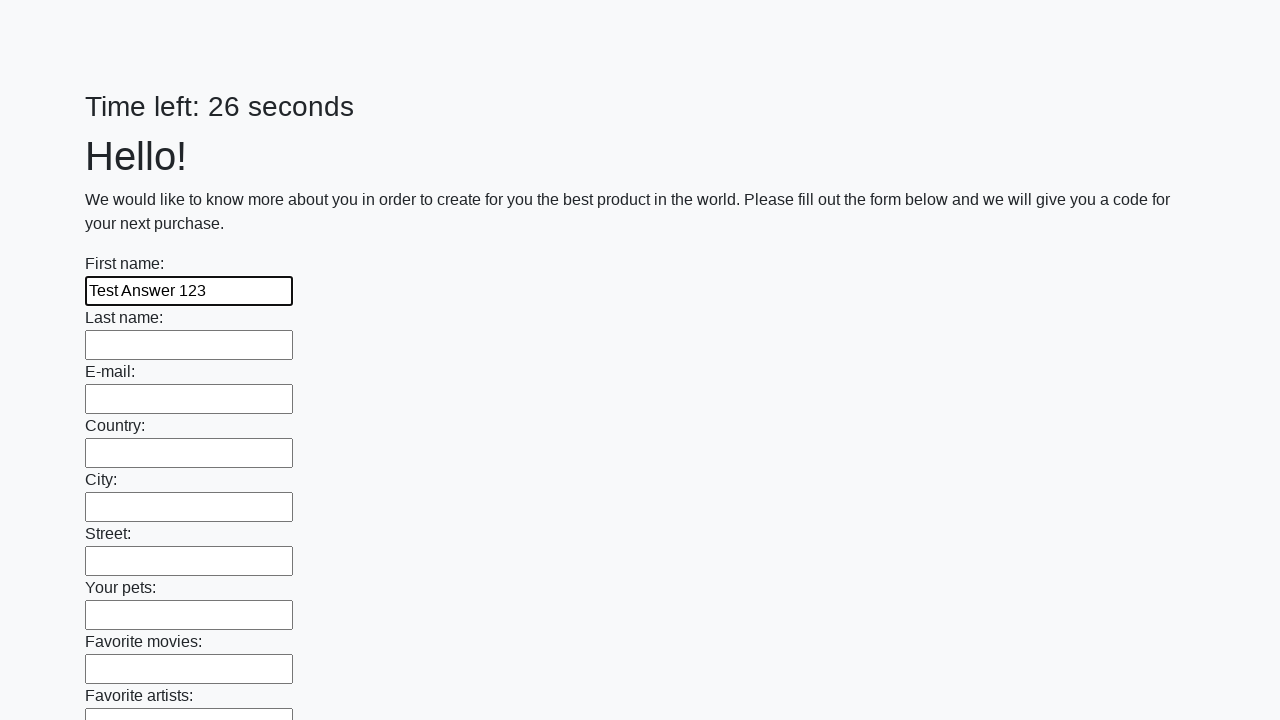

Filled input field with 'Test Answer 123' on input >> nth=1
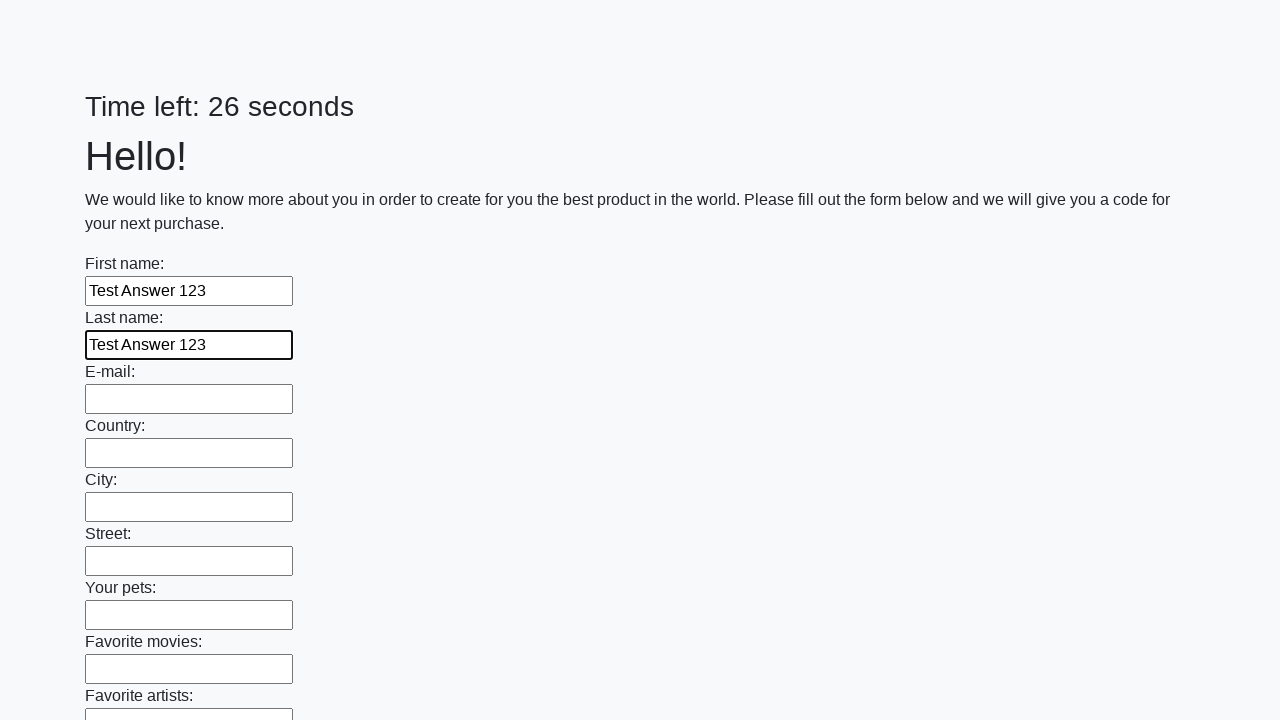

Filled input field with 'Test Answer 123' on input >> nth=2
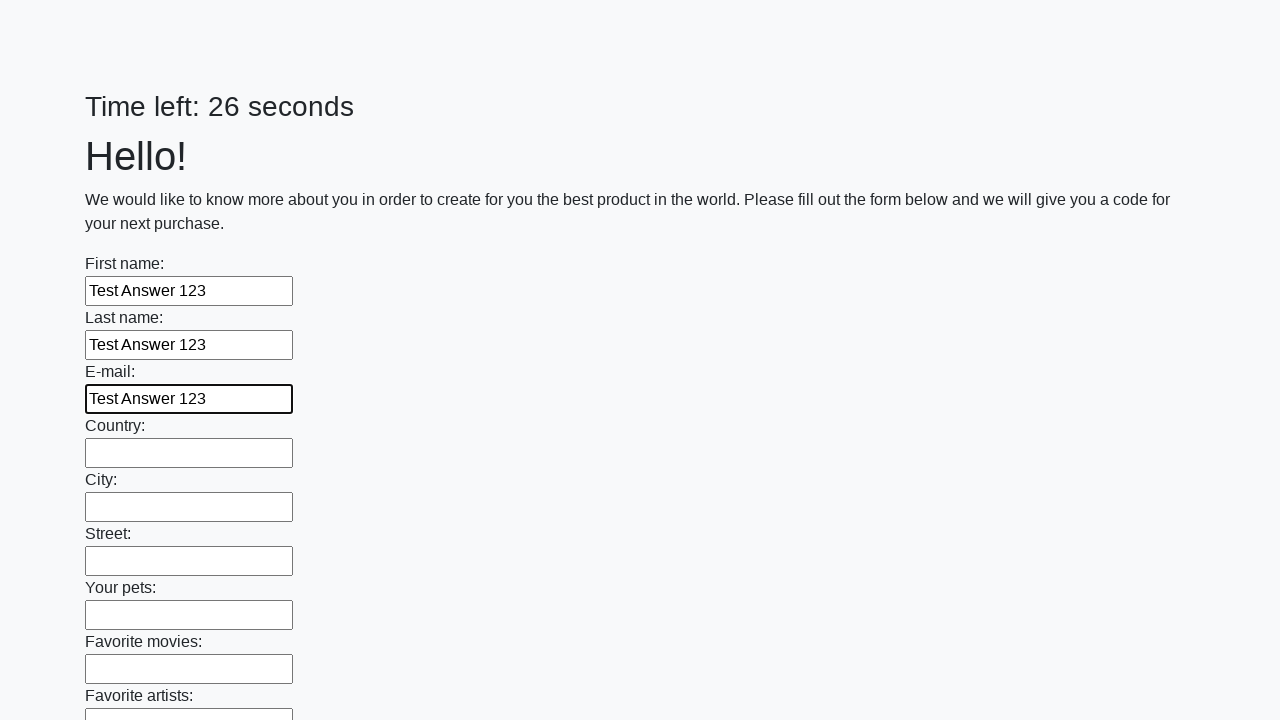

Filled input field with 'Test Answer 123' on input >> nth=3
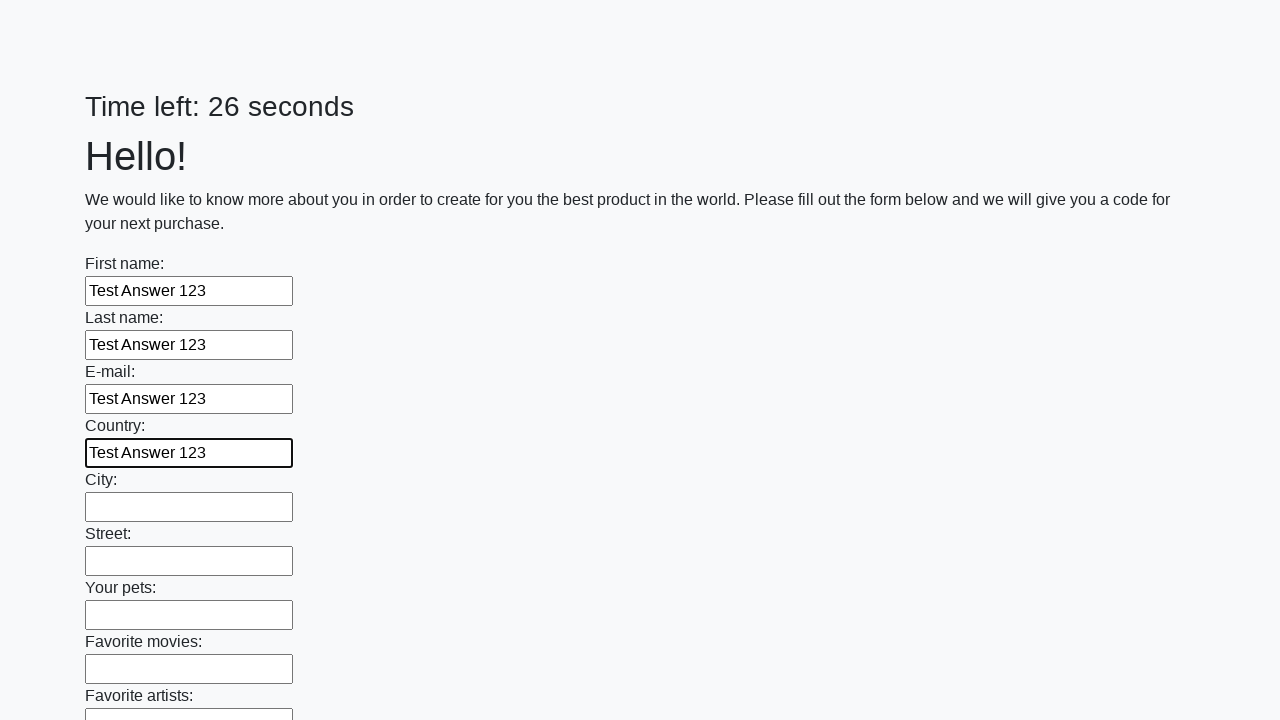

Filled input field with 'Test Answer 123' on input >> nth=4
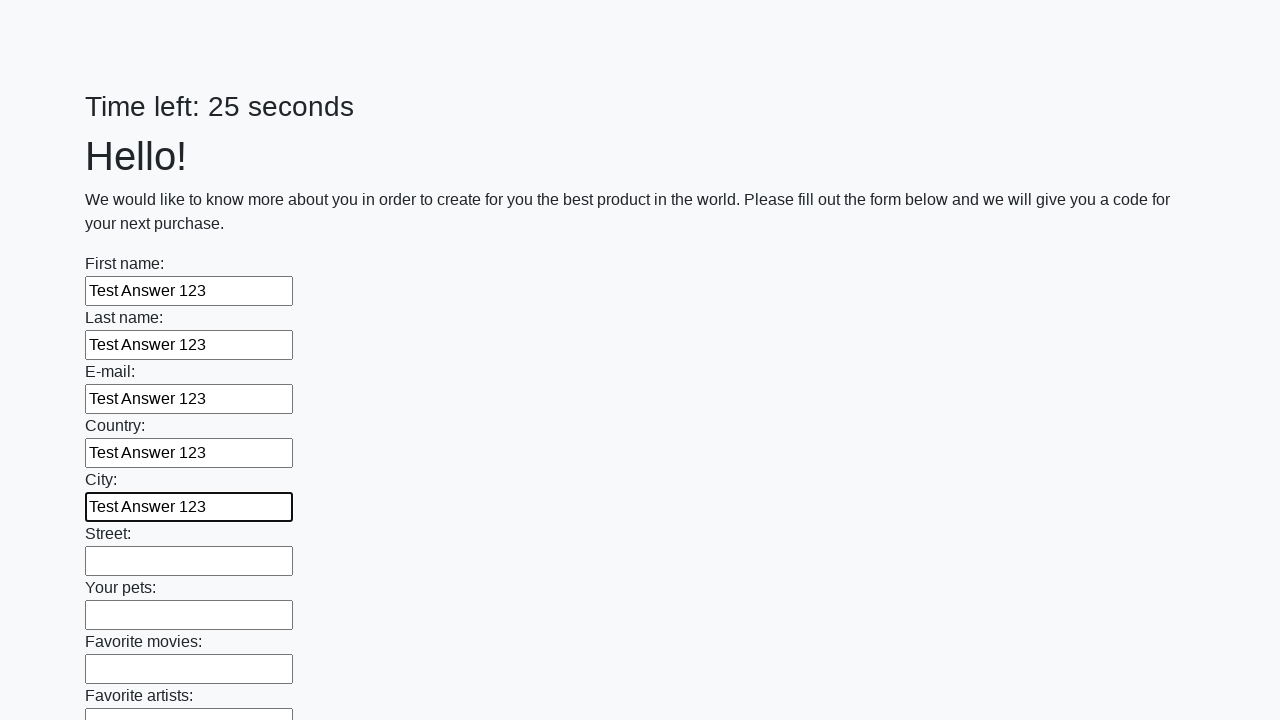

Filled input field with 'Test Answer 123' on input >> nth=5
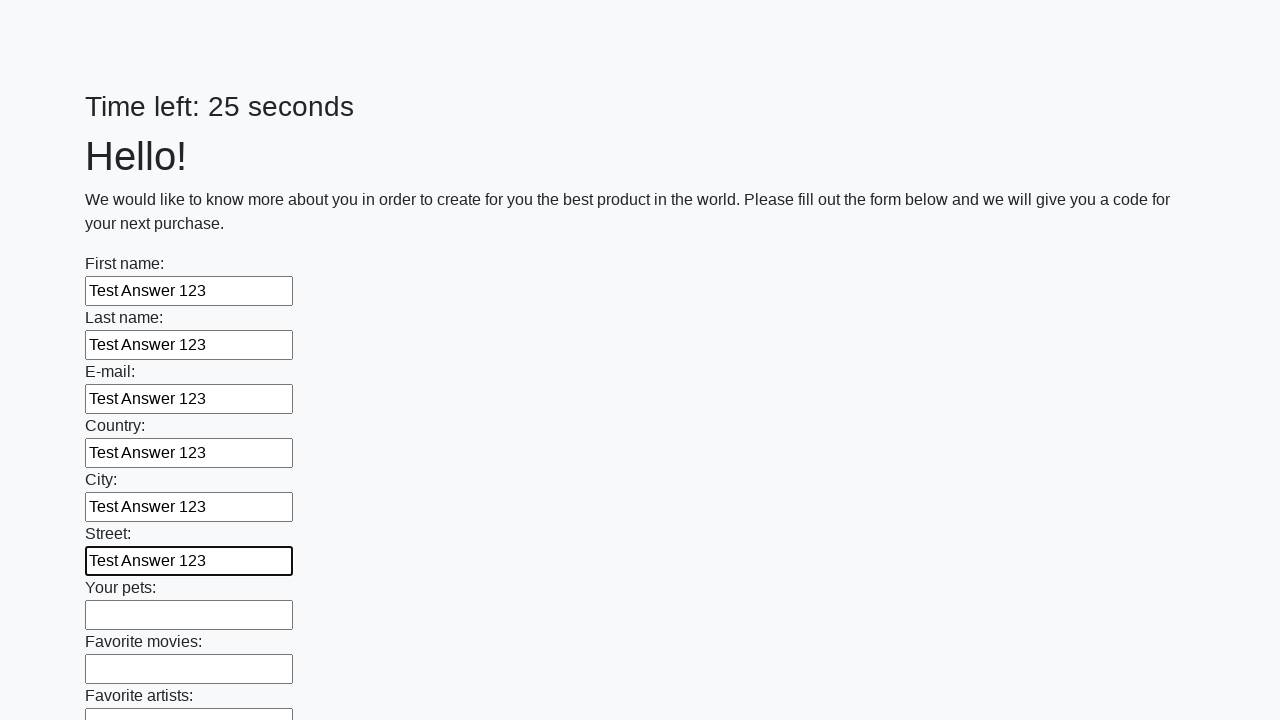

Filled input field with 'Test Answer 123' on input >> nth=6
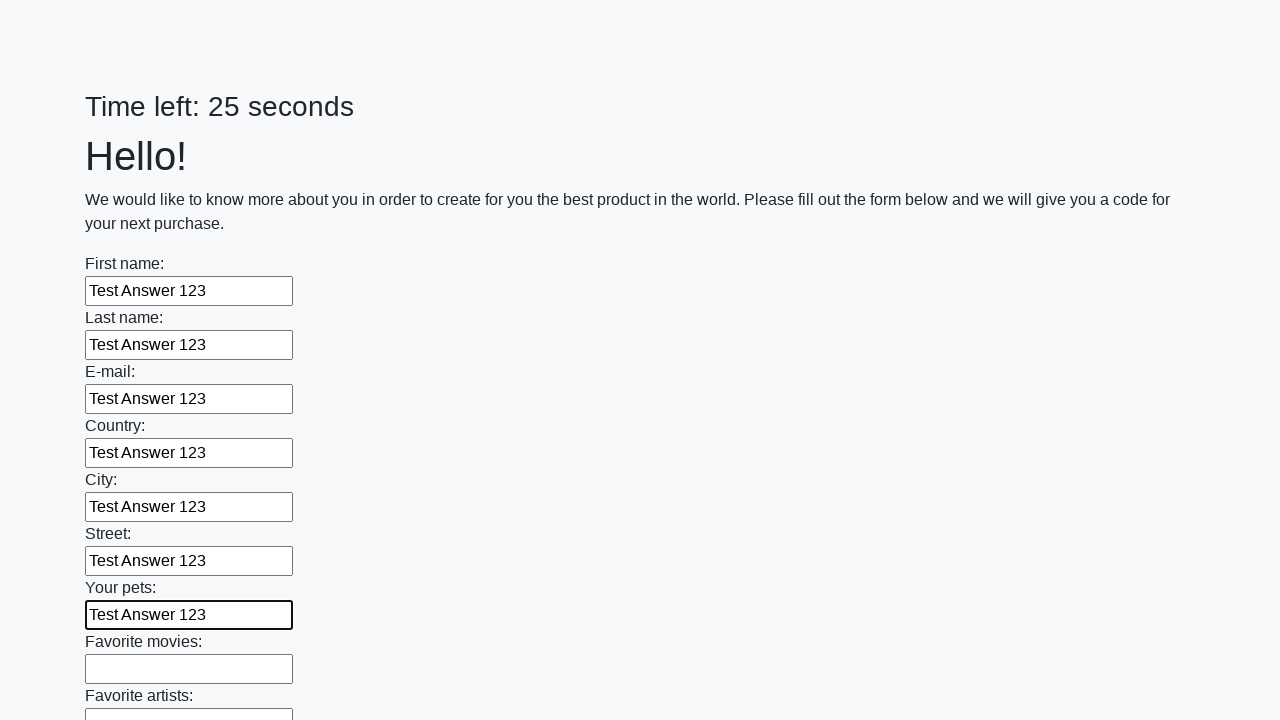

Filled input field with 'Test Answer 123' on input >> nth=7
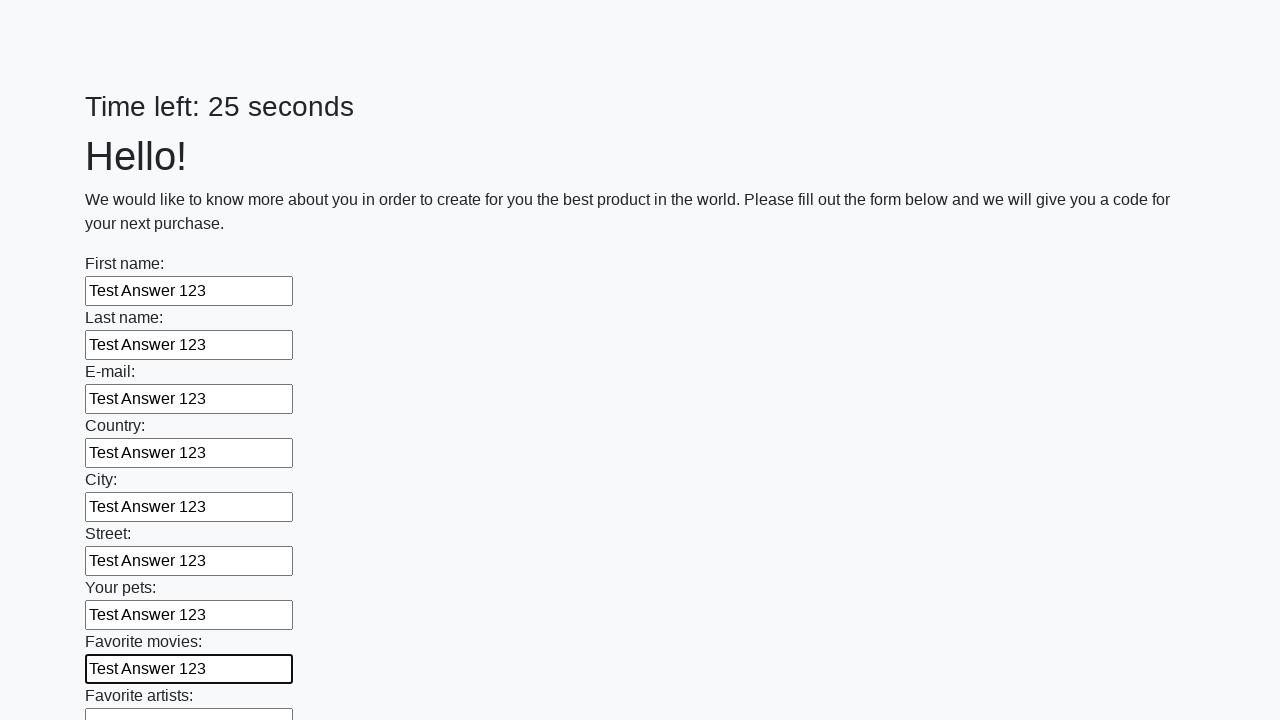

Filled input field with 'Test Answer 123' on input >> nth=8
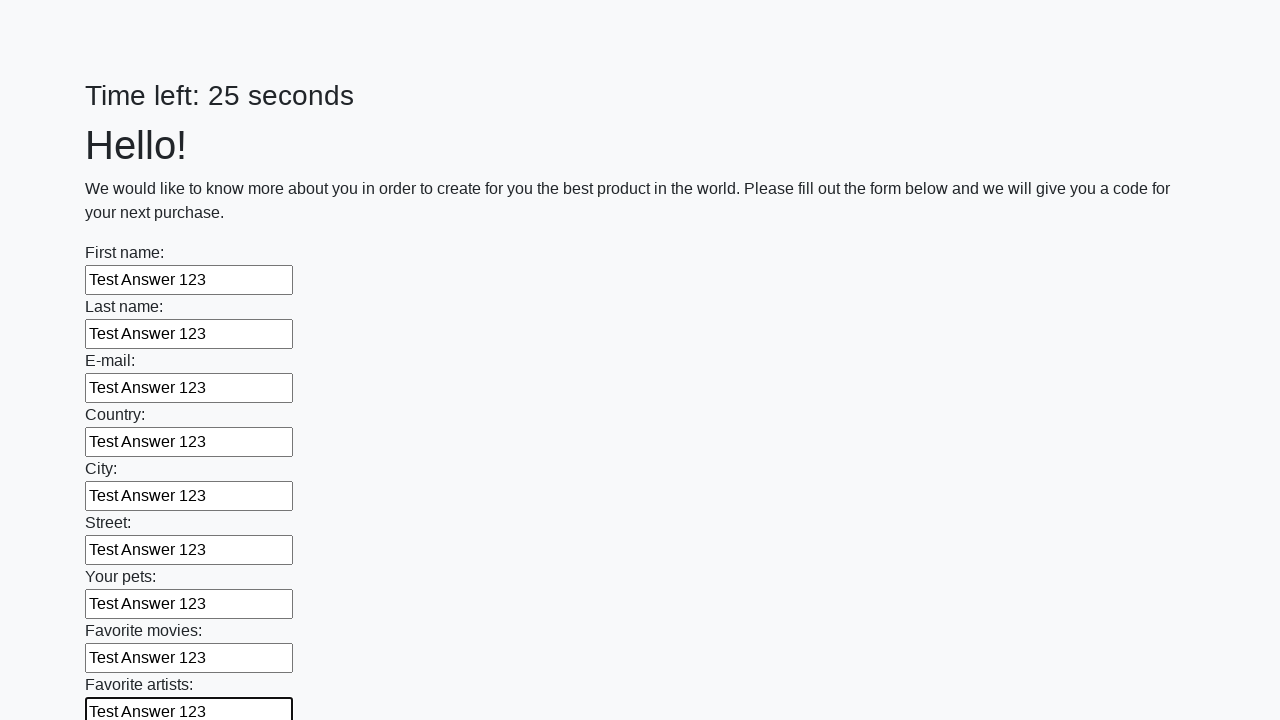

Filled input field with 'Test Answer 123' on input >> nth=9
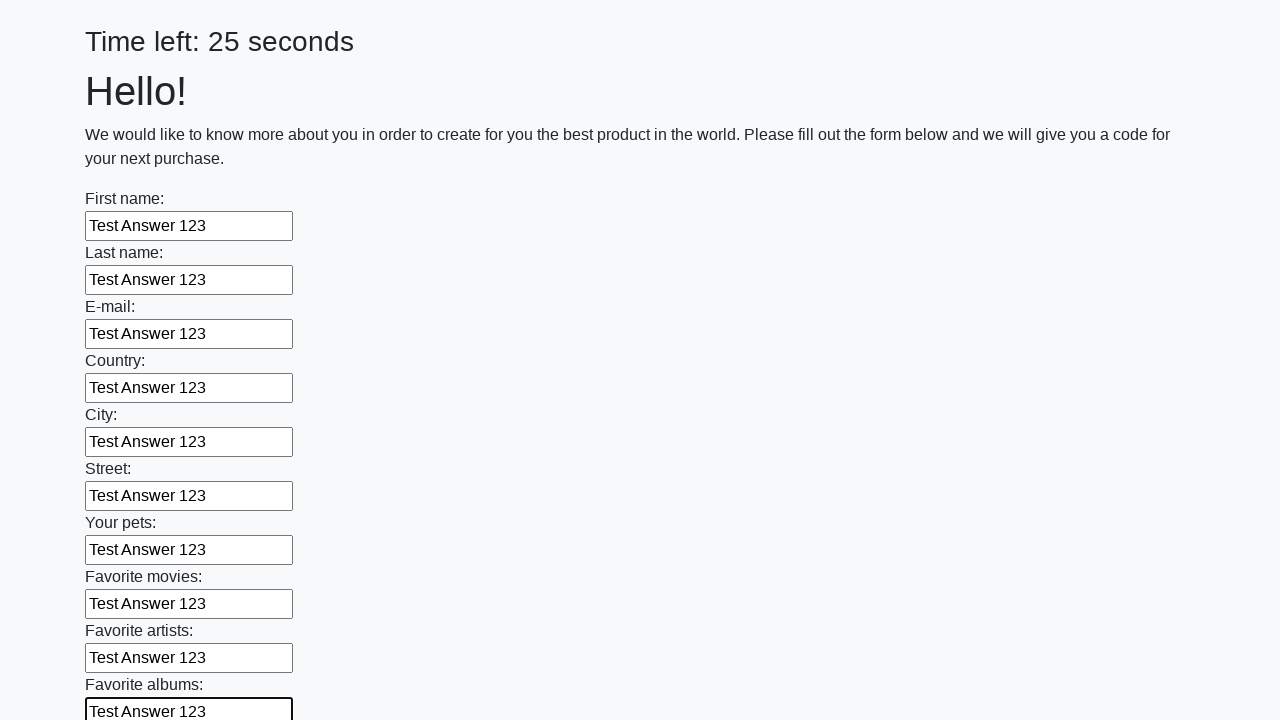

Filled input field with 'Test Answer 123' on input >> nth=10
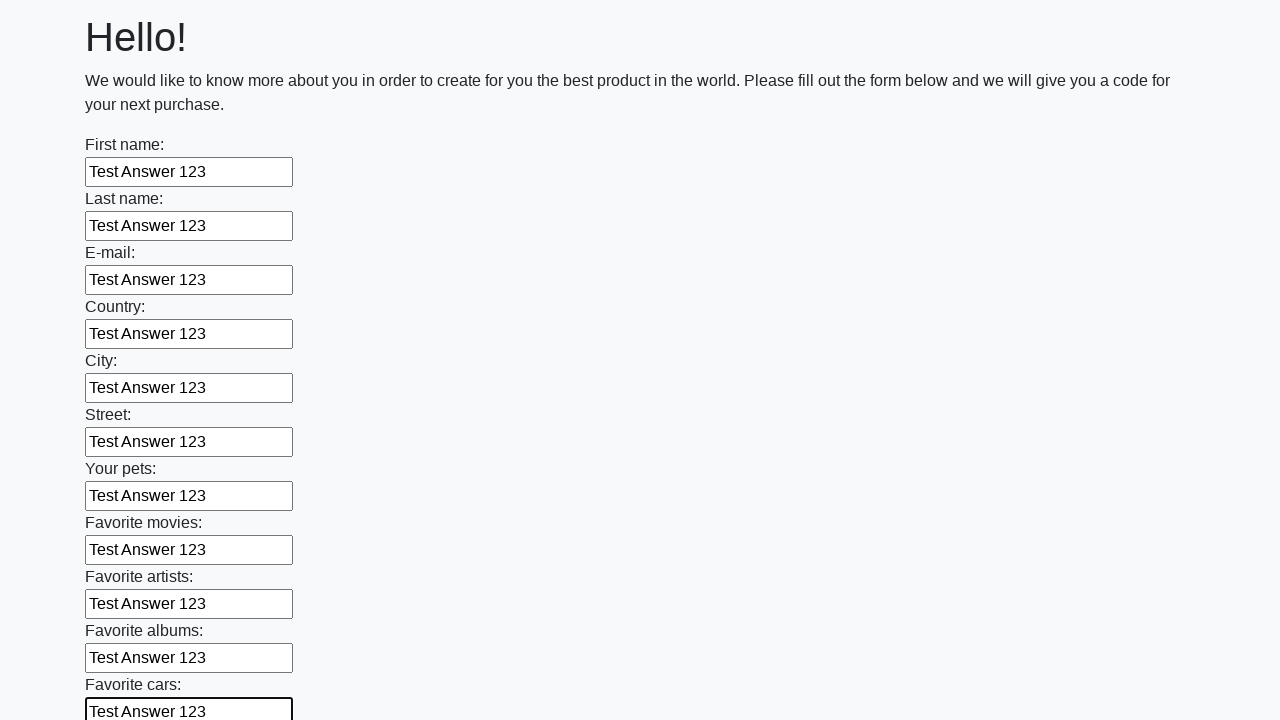

Filled input field with 'Test Answer 123' on input >> nth=11
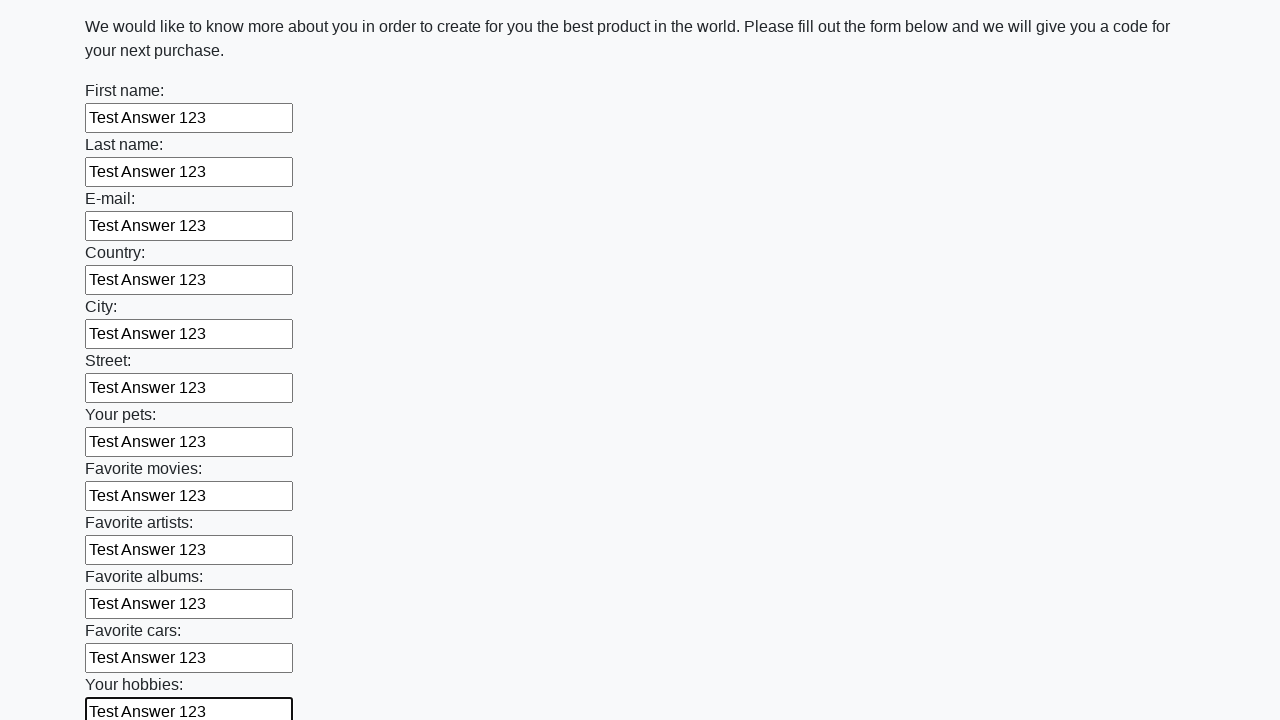

Filled input field with 'Test Answer 123' on input >> nth=12
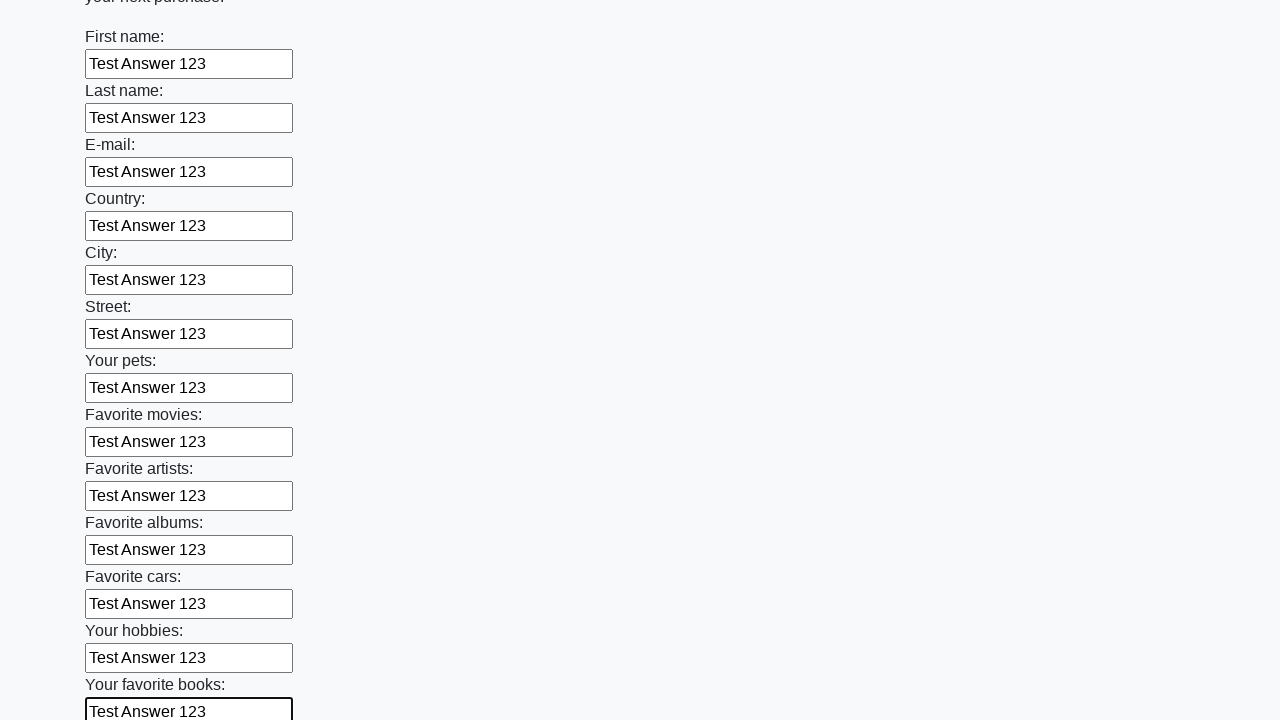

Filled input field with 'Test Answer 123' on input >> nth=13
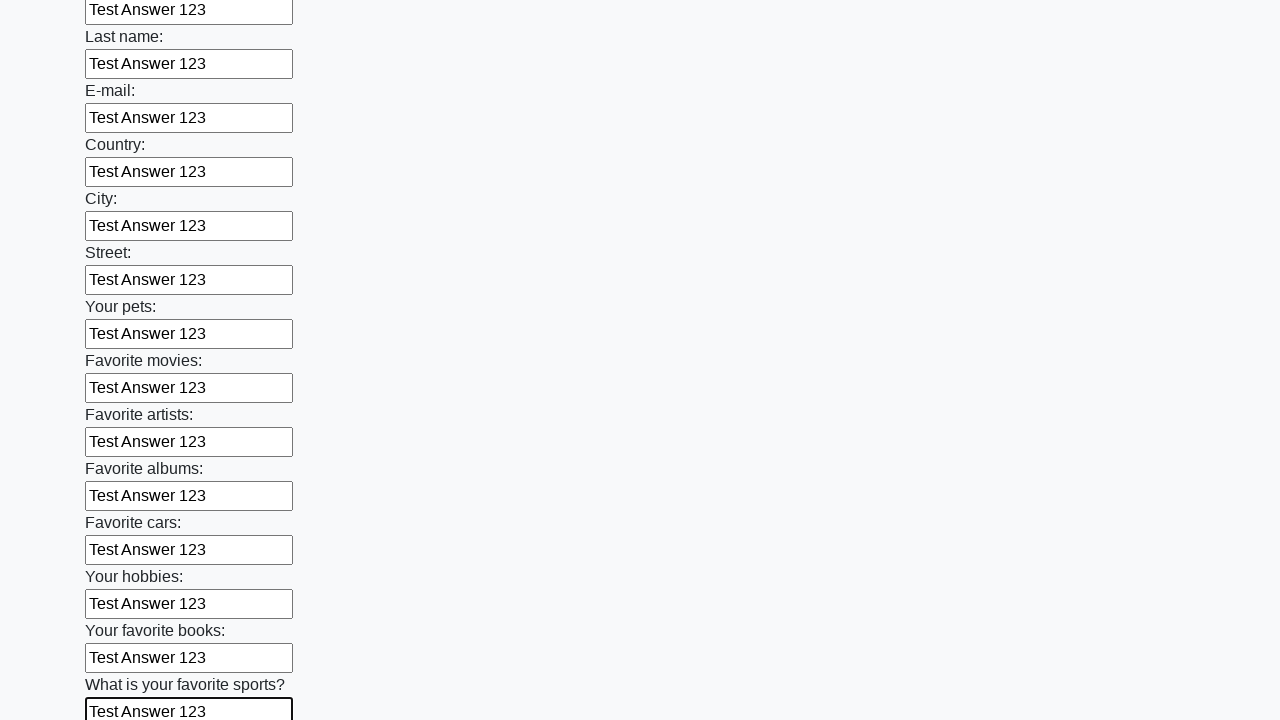

Filled input field with 'Test Answer 123' on input >> nth=14
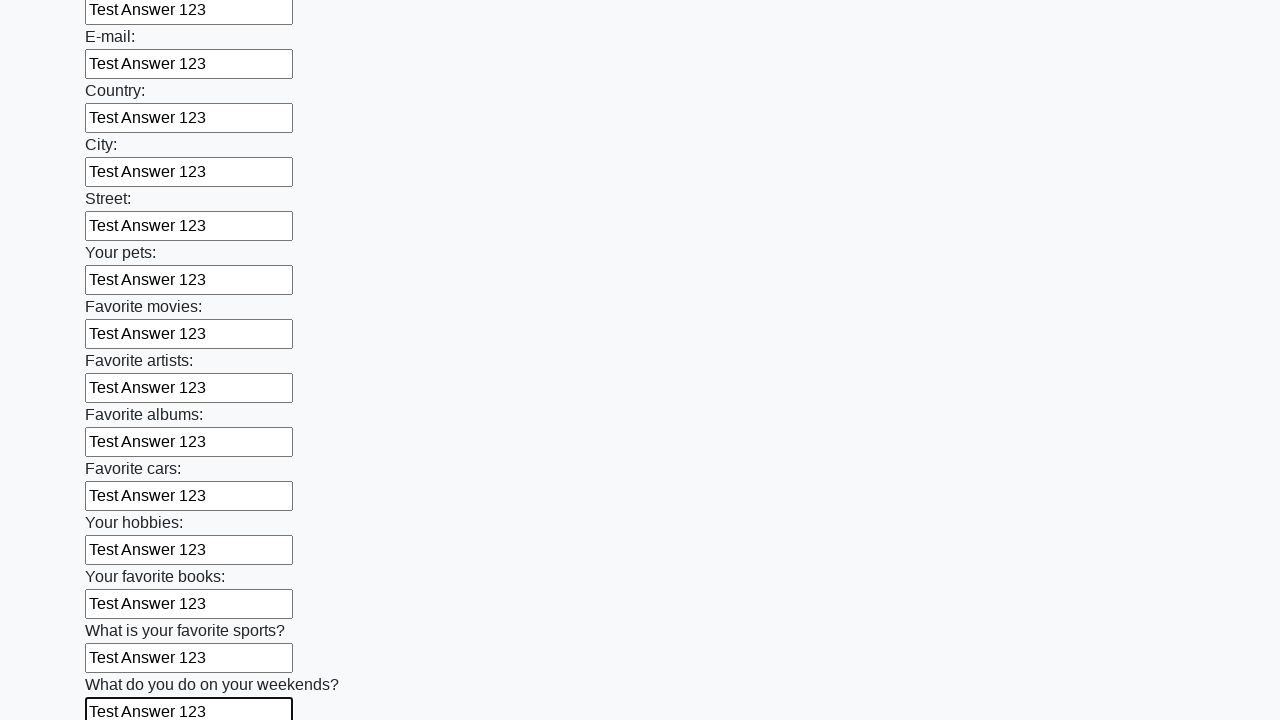

Filled input field with 'Test Answer 123' on input >> nth=15
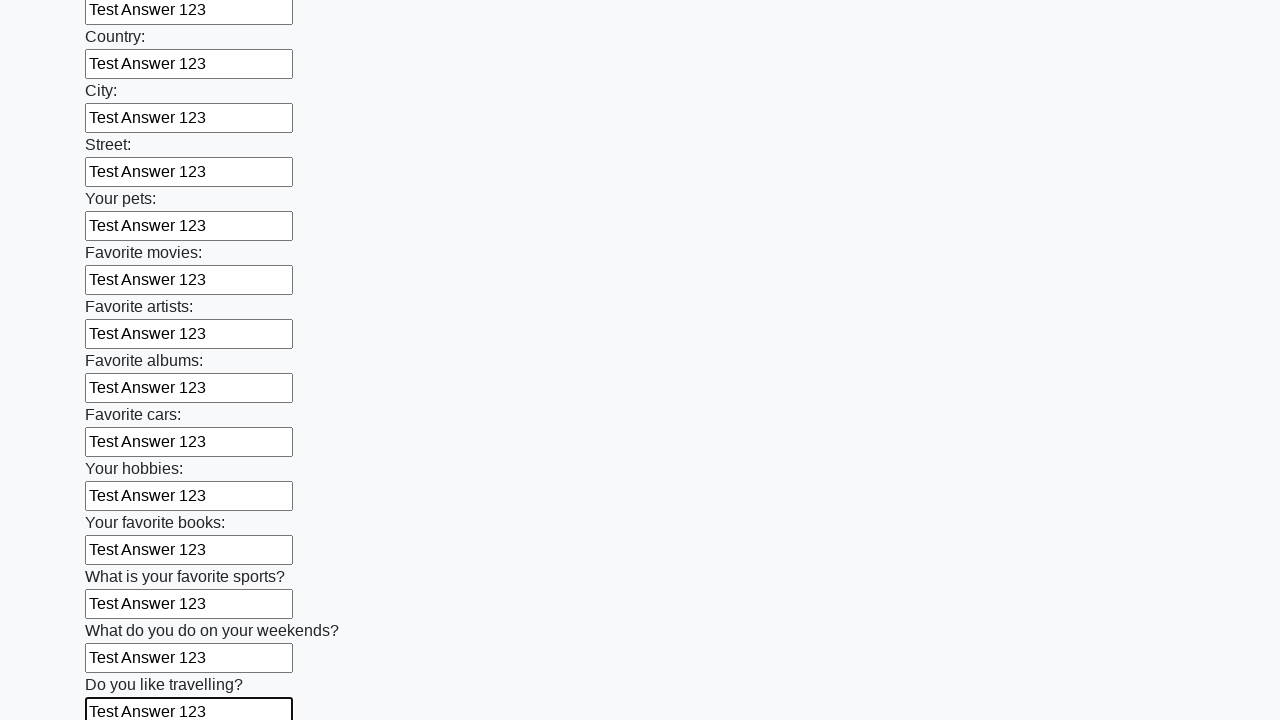

Filled input field with 'Test Answer 123' on input >> nth=16
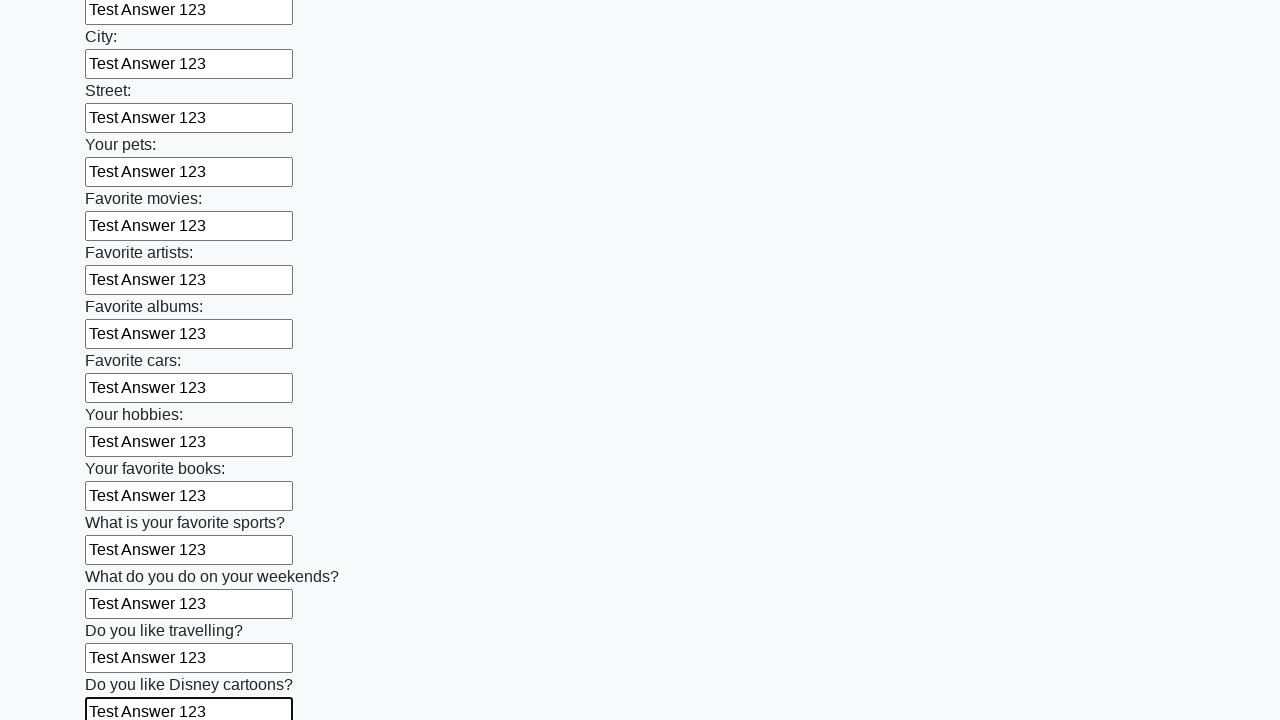

Filled input field with 'Test Answer 123' on input >> nth=17
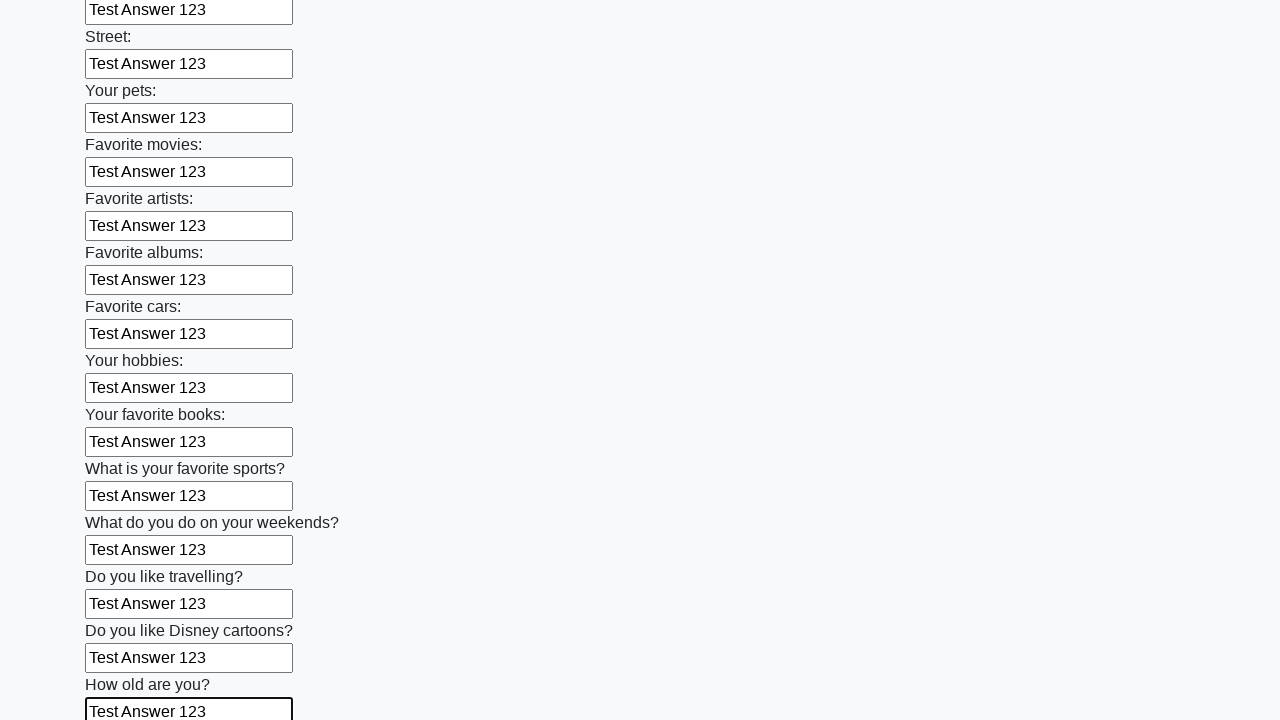

Filled input field with 'Test Answer 123' on input >> nth=18
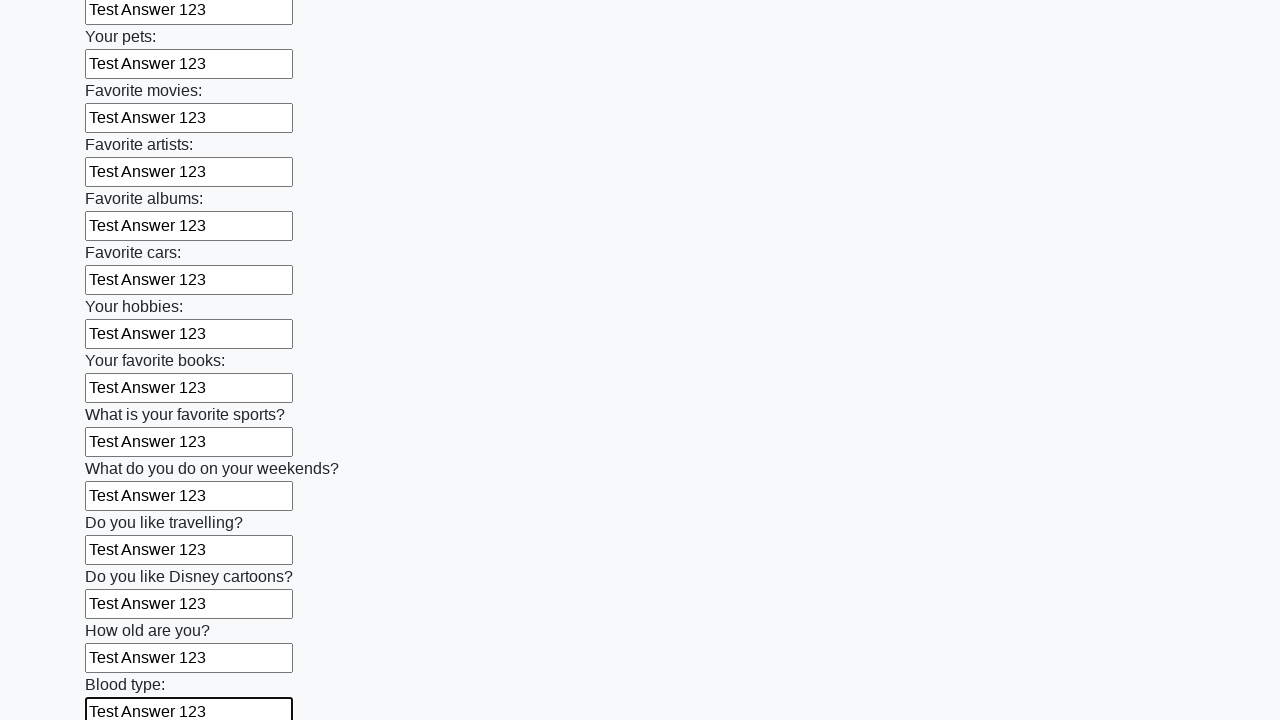

Filled input field with 'Test Answer 123' on input >> nth=19
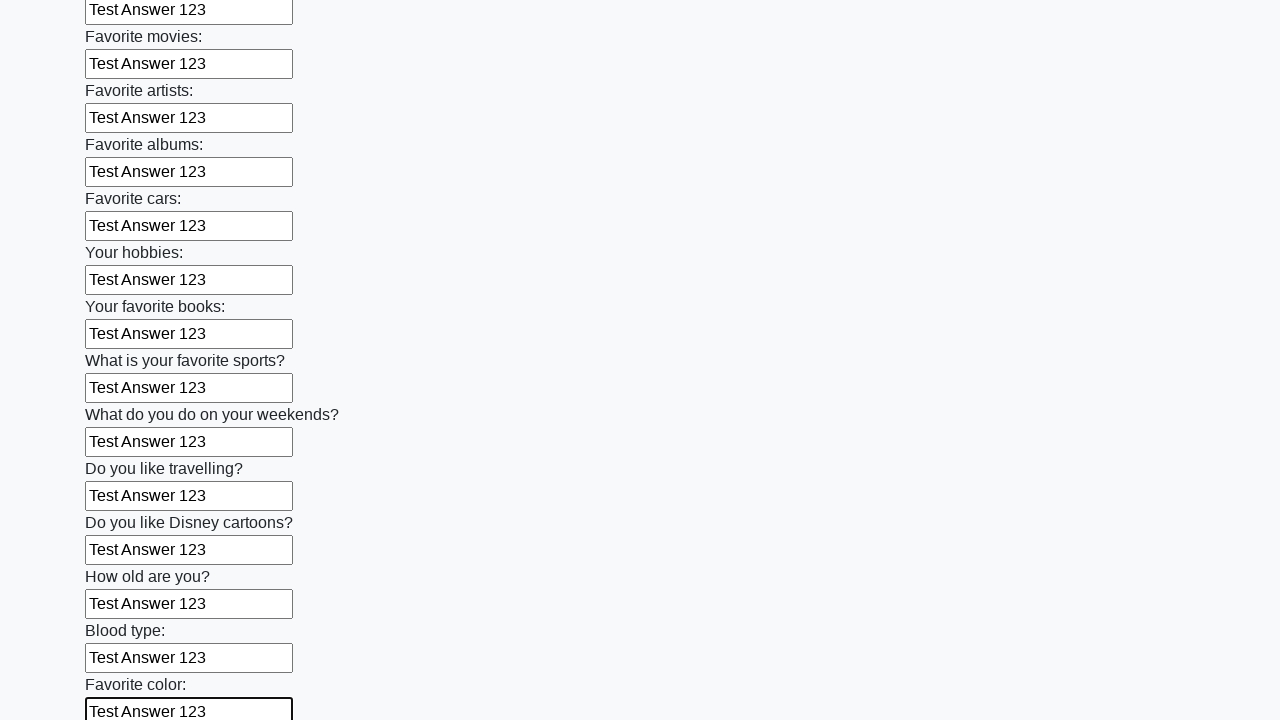

Filled input field with 'Test Answer 123' on input >> nth=20
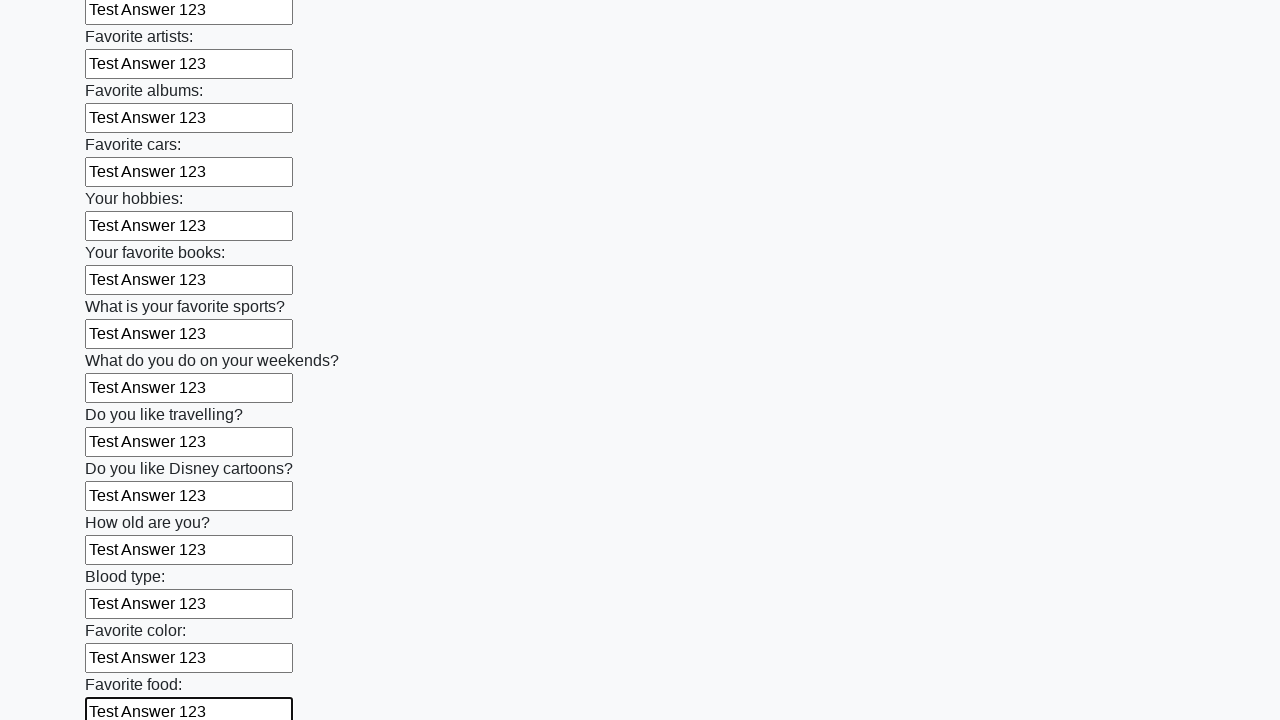

Filled input field with 'Test Answer 123' on input >> nth=21
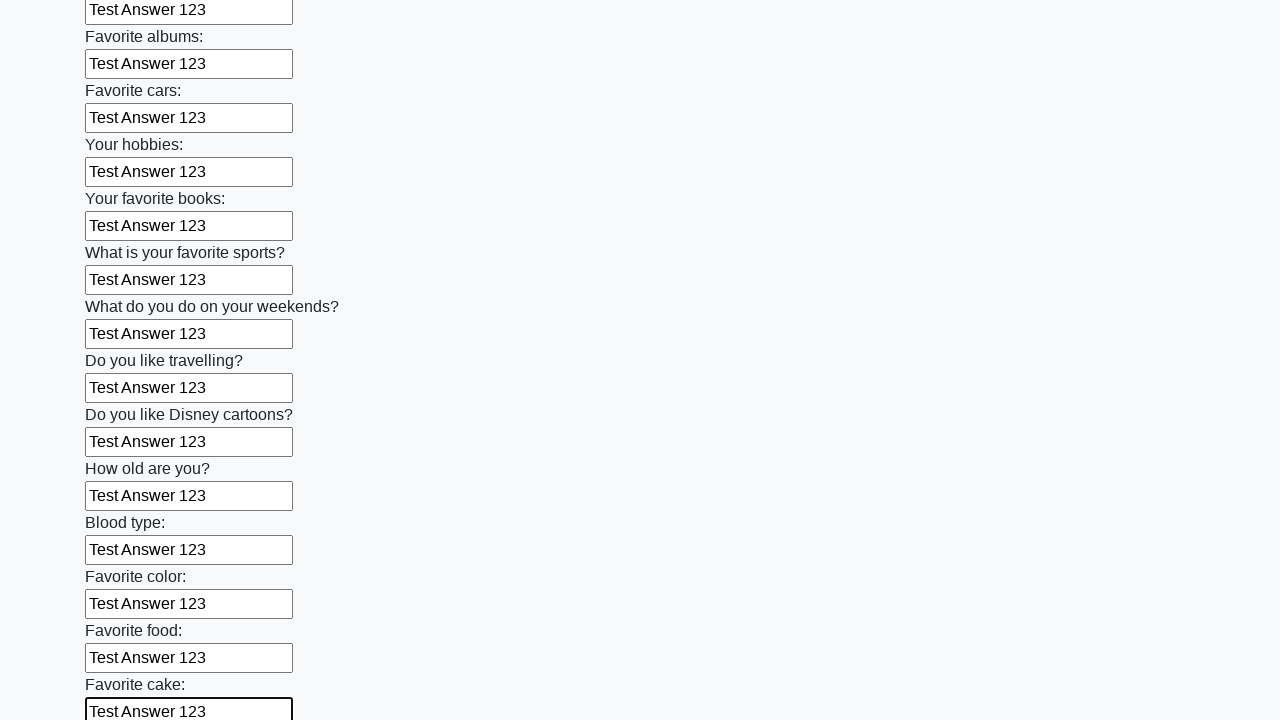

Filled input field with 'Test Answer 123' on input >> nth=22
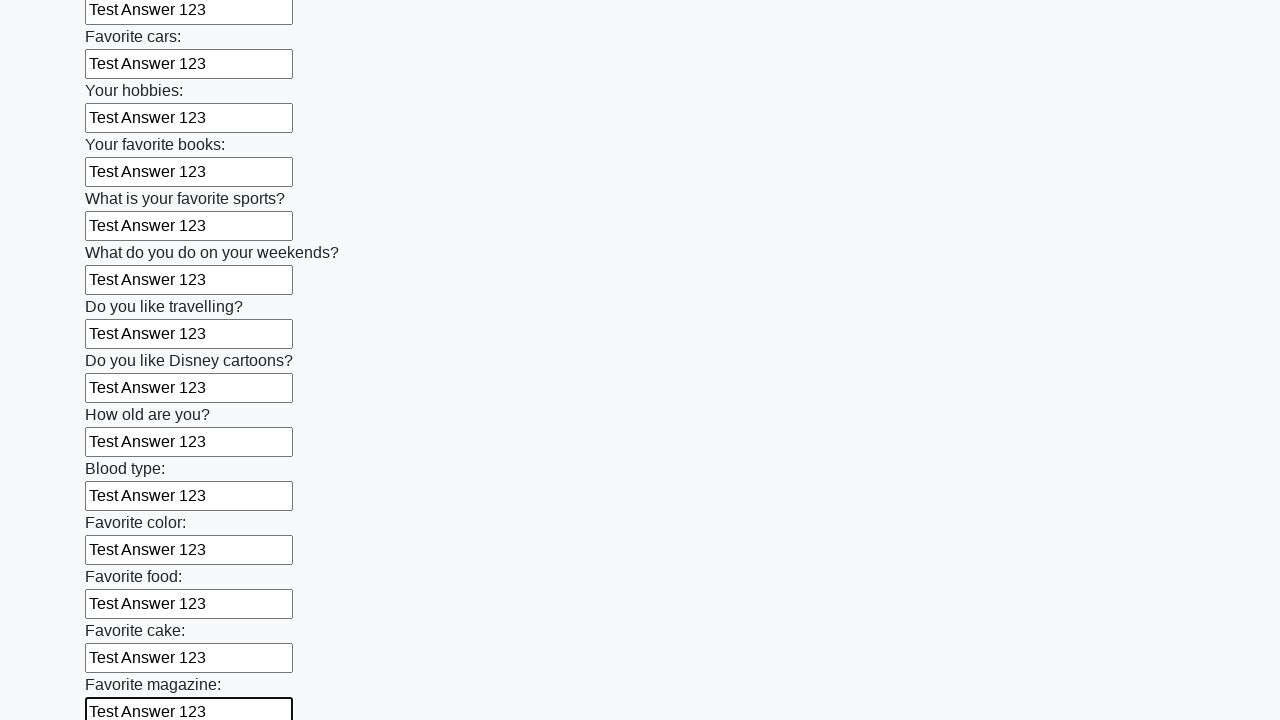

Filled input field with 'Test Answer 123' on input >> nth=23
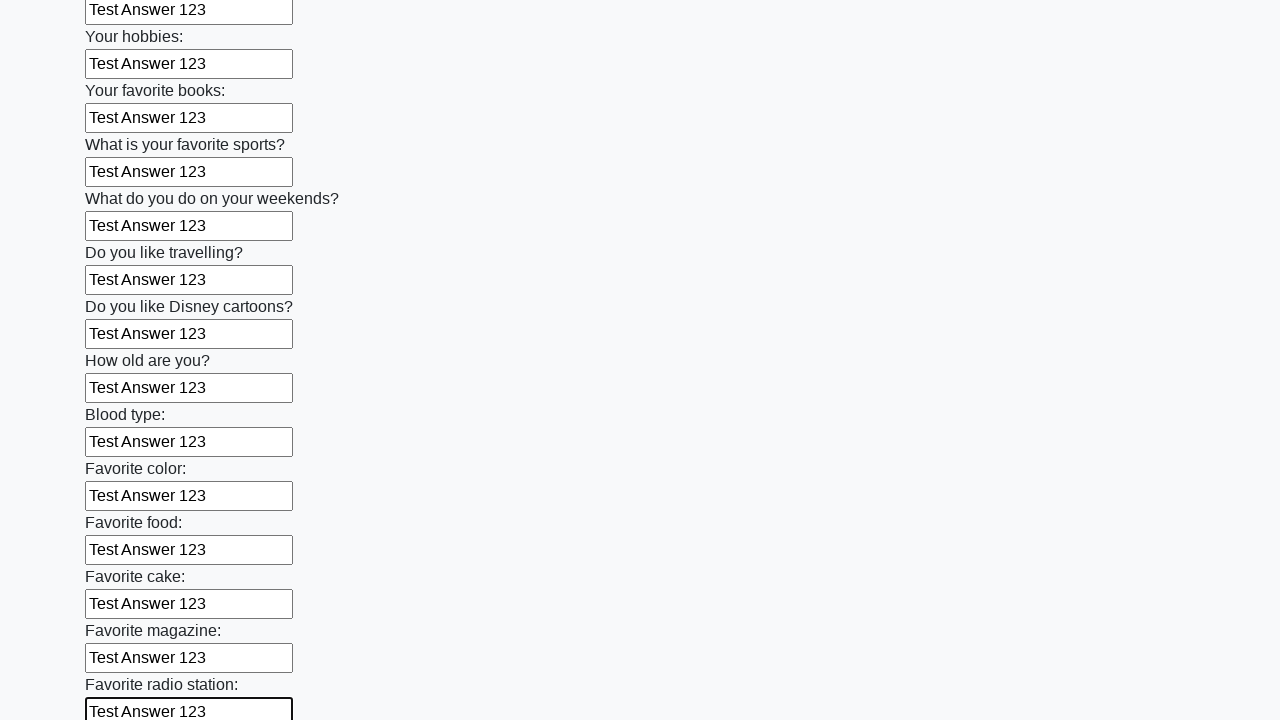

Filled input field with 'Test Answer 123' on input >> nth=24
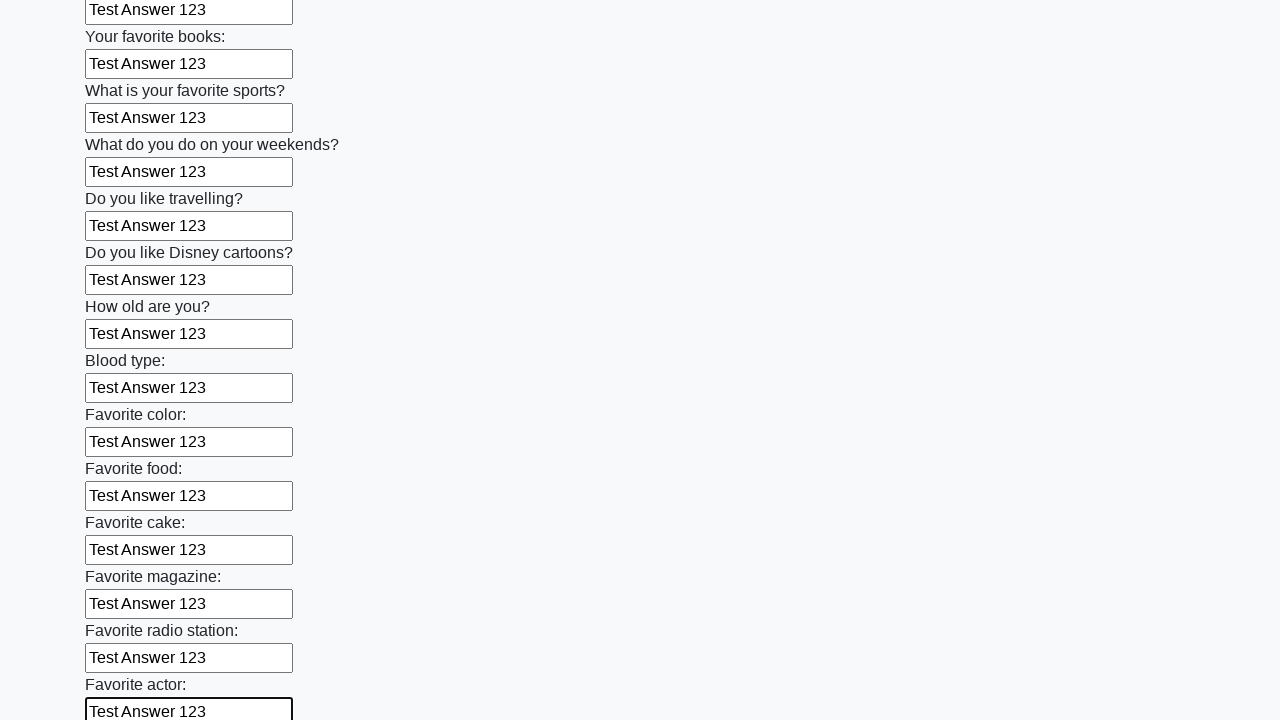

Filled input field with 'Test Answer 123' on input >> nth=25
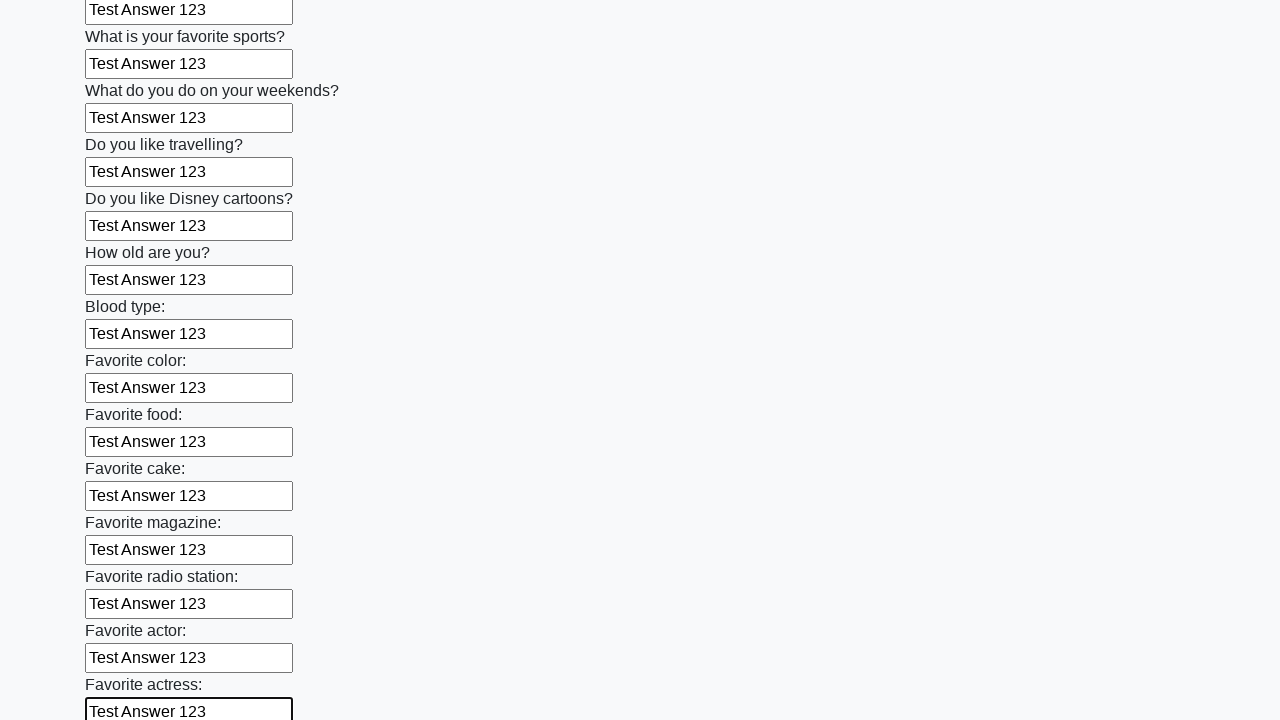

Filled input field with 'Test Answer 123' on input >> nth=26
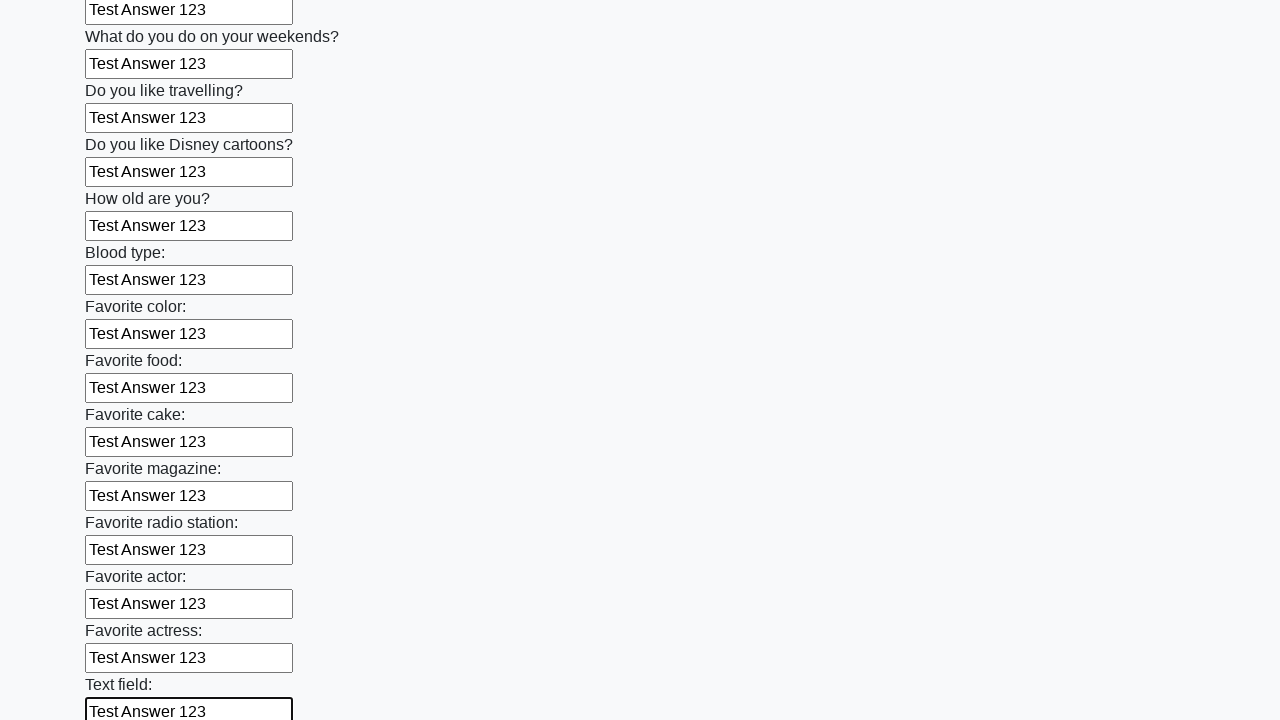

Filled input field with 'Test Answer 123' on input >> nth=27
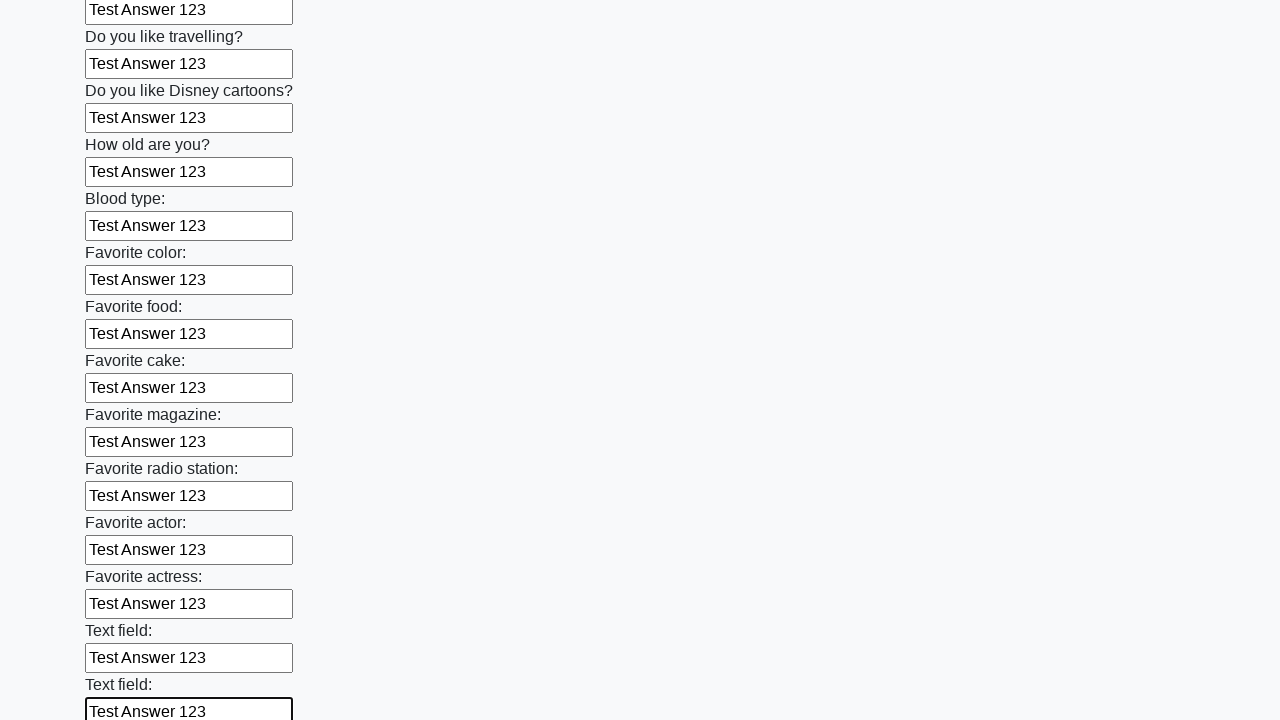

Filled input field with 'Test Answer 123' on input >> nth=28
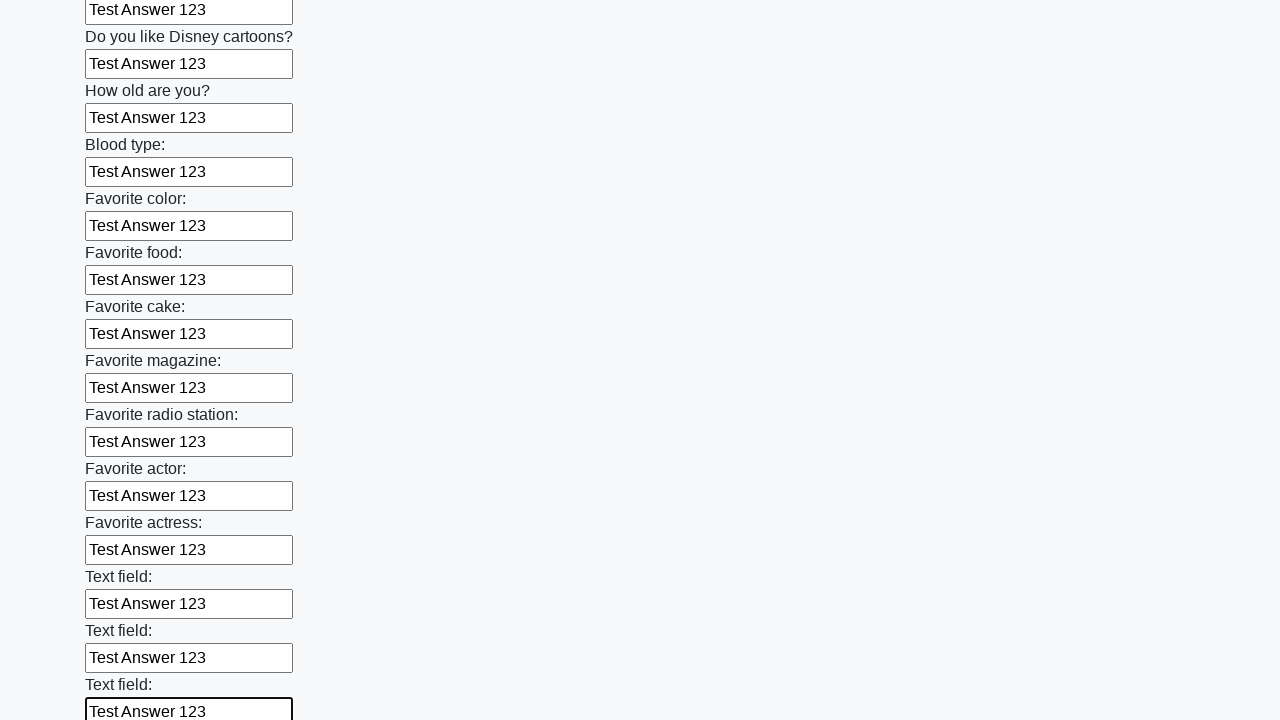

Filled input field with 'Test Answer 123' on input >> nth=29
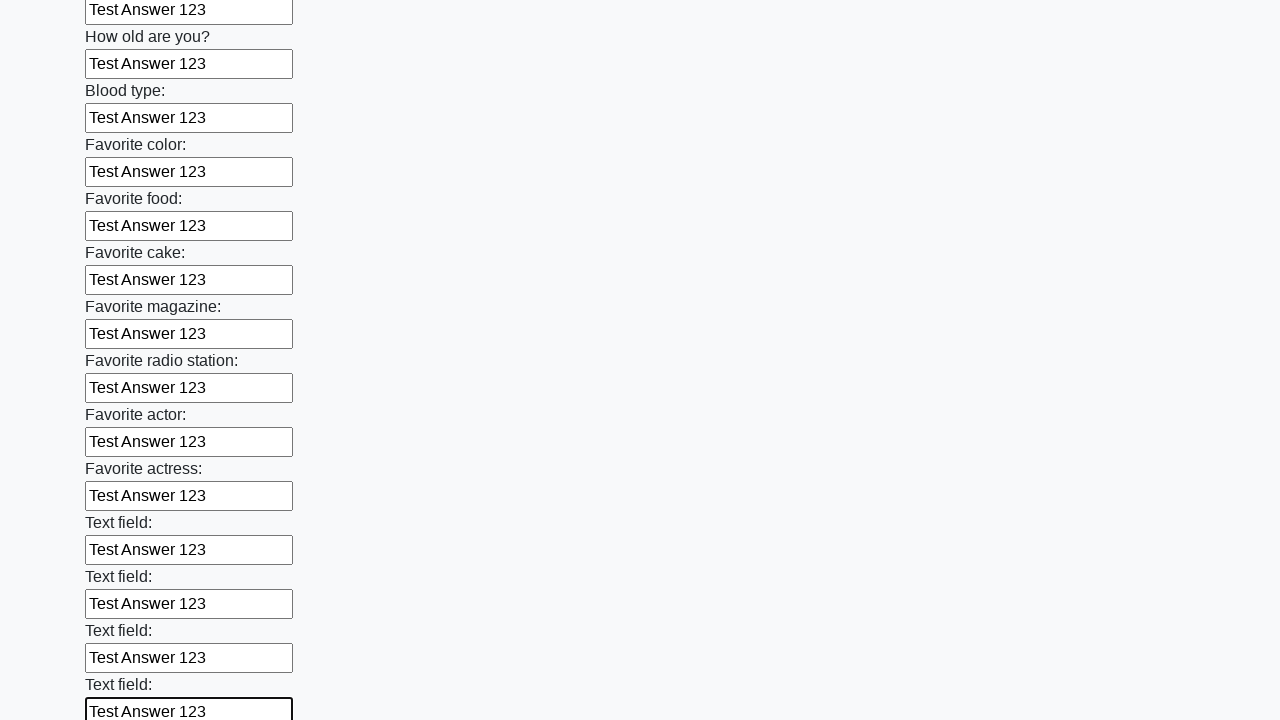

Filled input field with 'Test Answer 123' on input >> nth=30
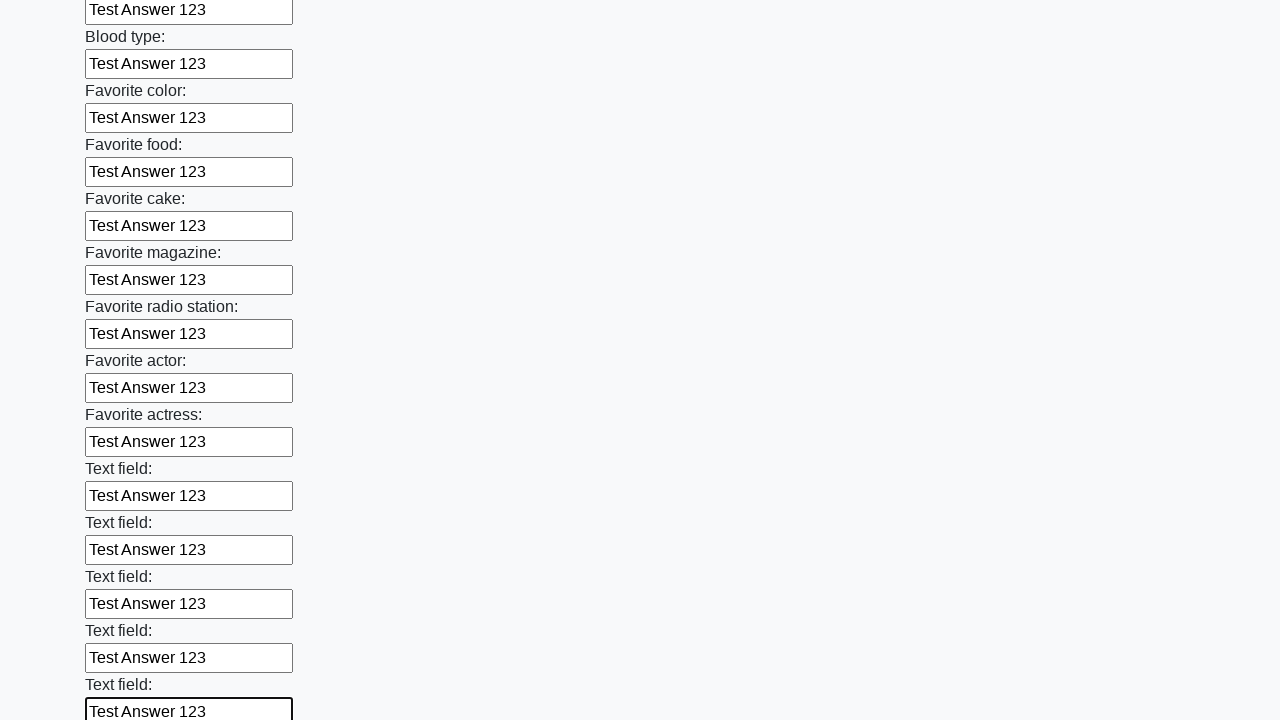

Filled input field with 'Test Answer 123' on input >> nth=31
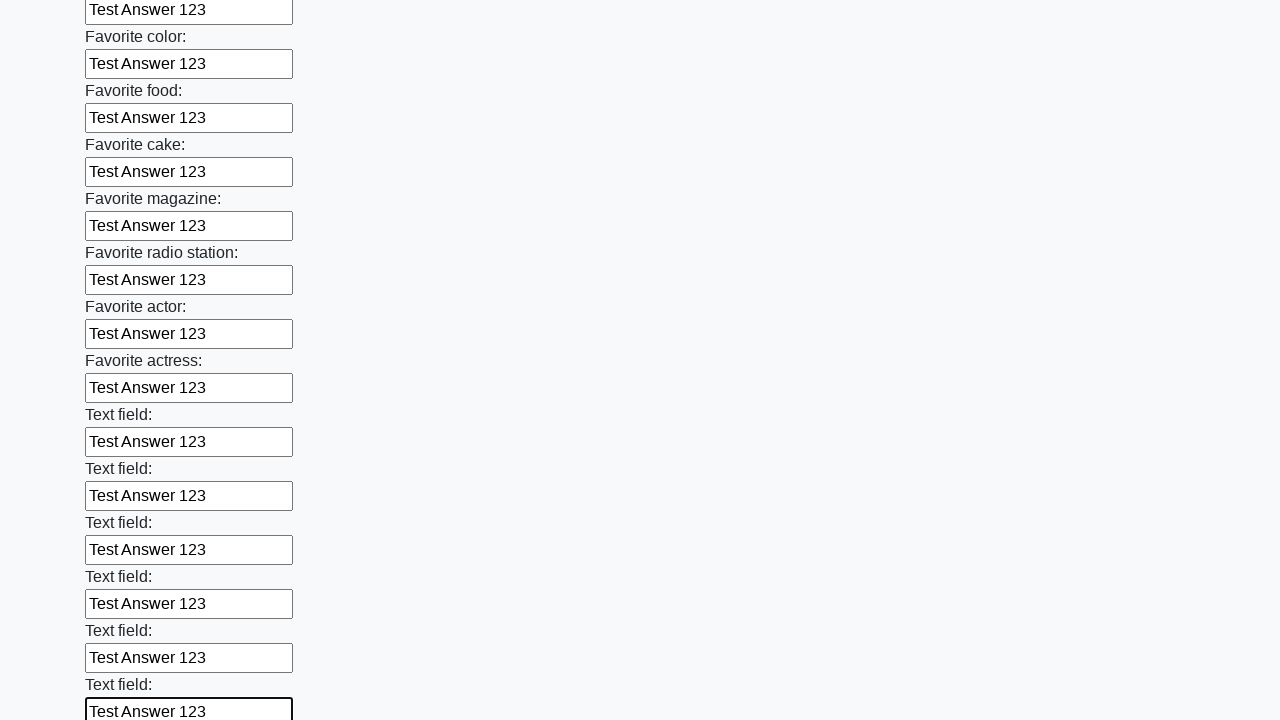

Filled input field with 'Test Answer 123' on input >> nth=32
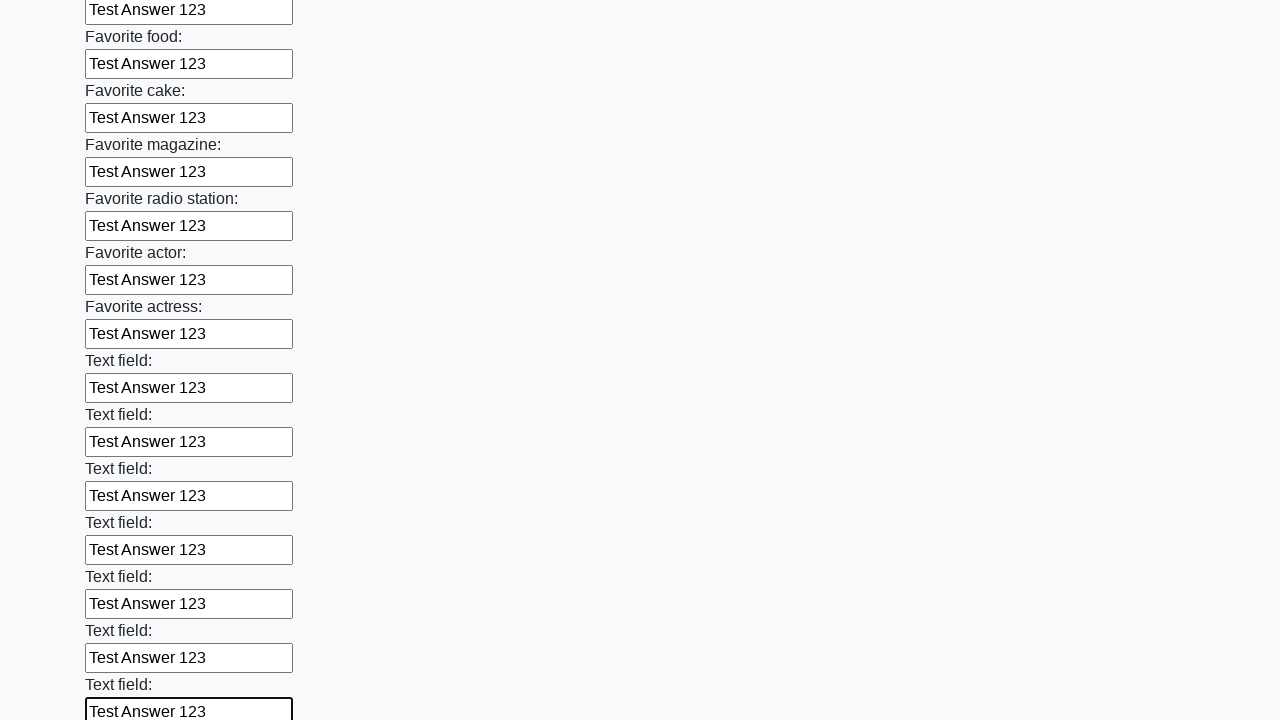

Filled input field with 'Test Answer 123' on input >> nth=33
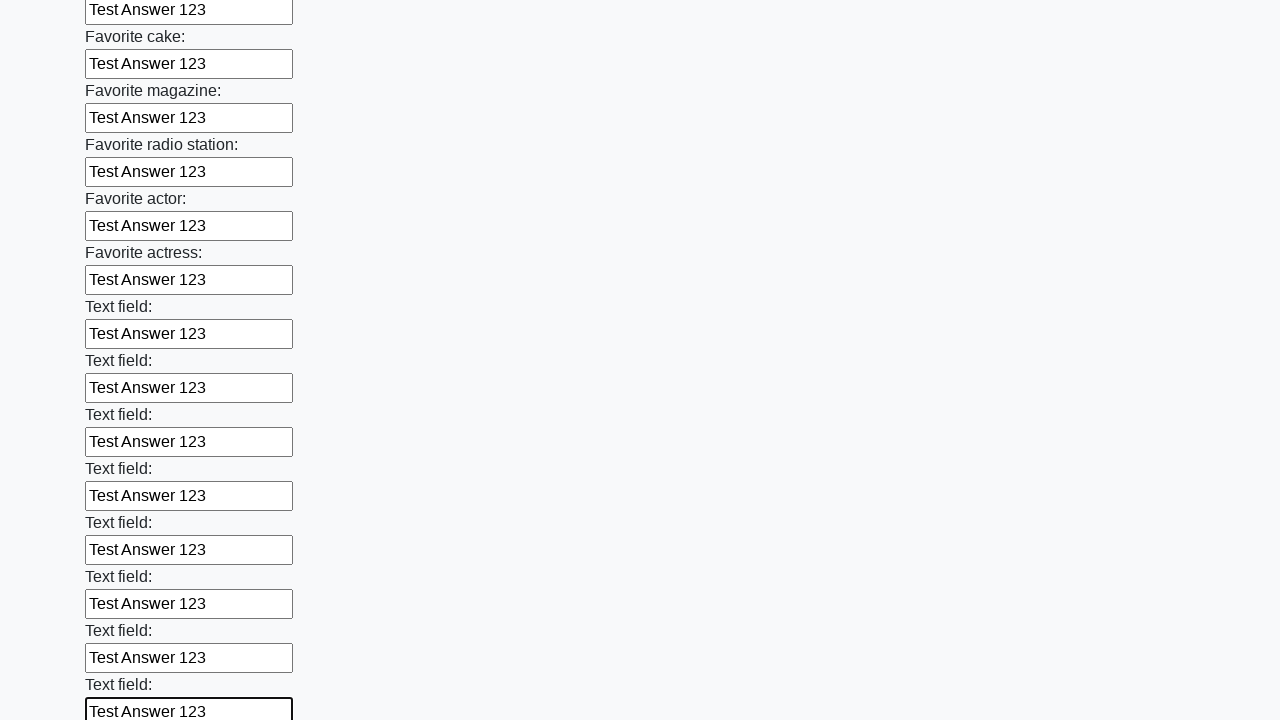

Filled input field with 'Test Answer 123' on input >> nth=34
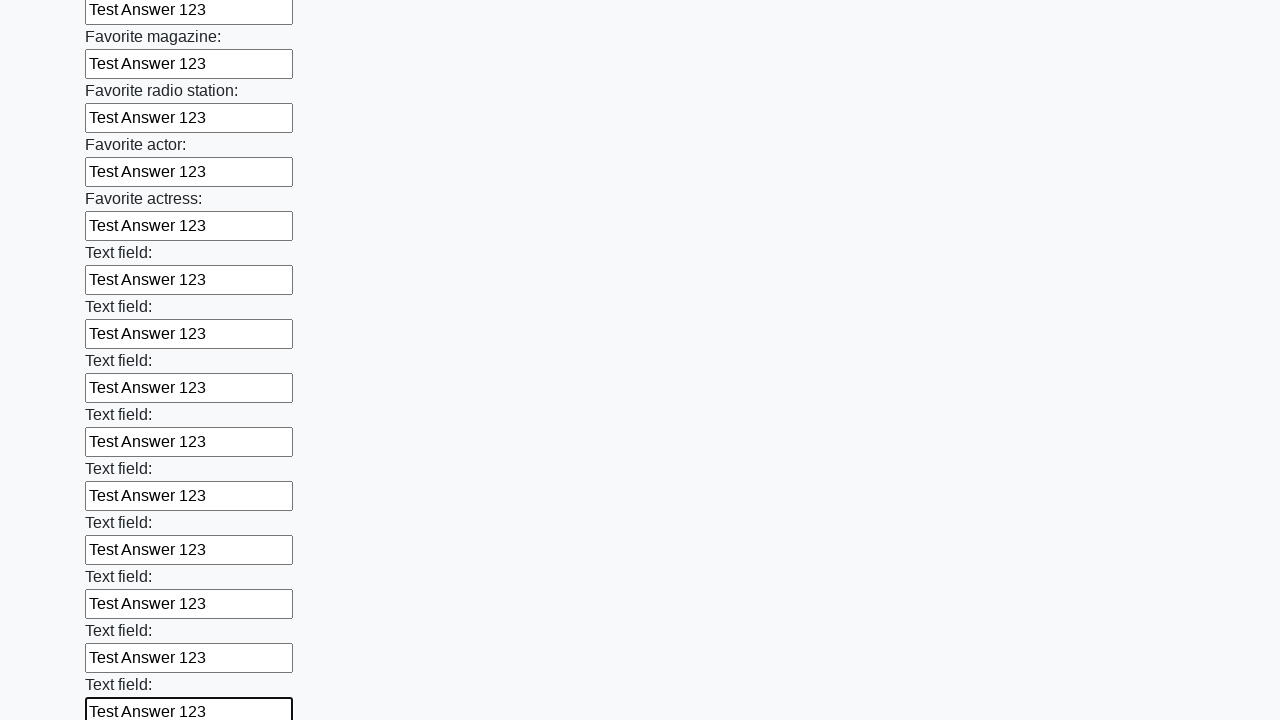

Filled input field with 'Test Answer 123' on input >> nth=35
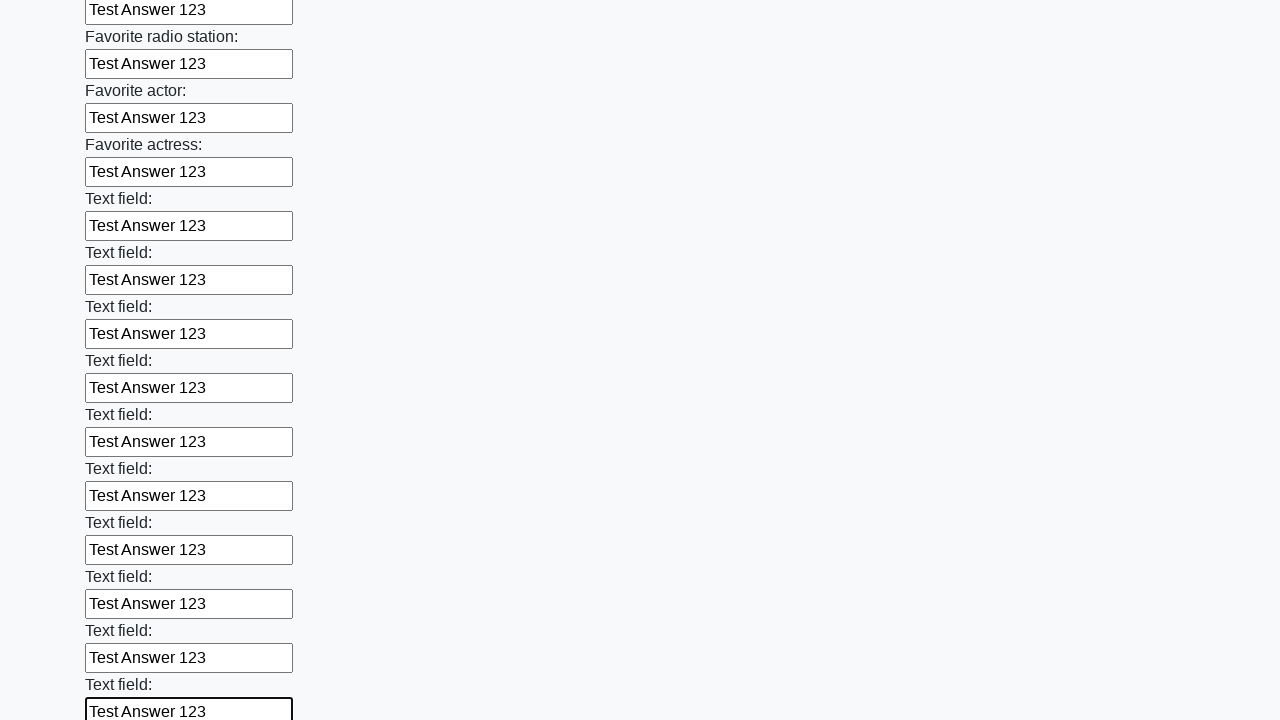

Filled input field with 'Test Answer 123' on input >> nth=36
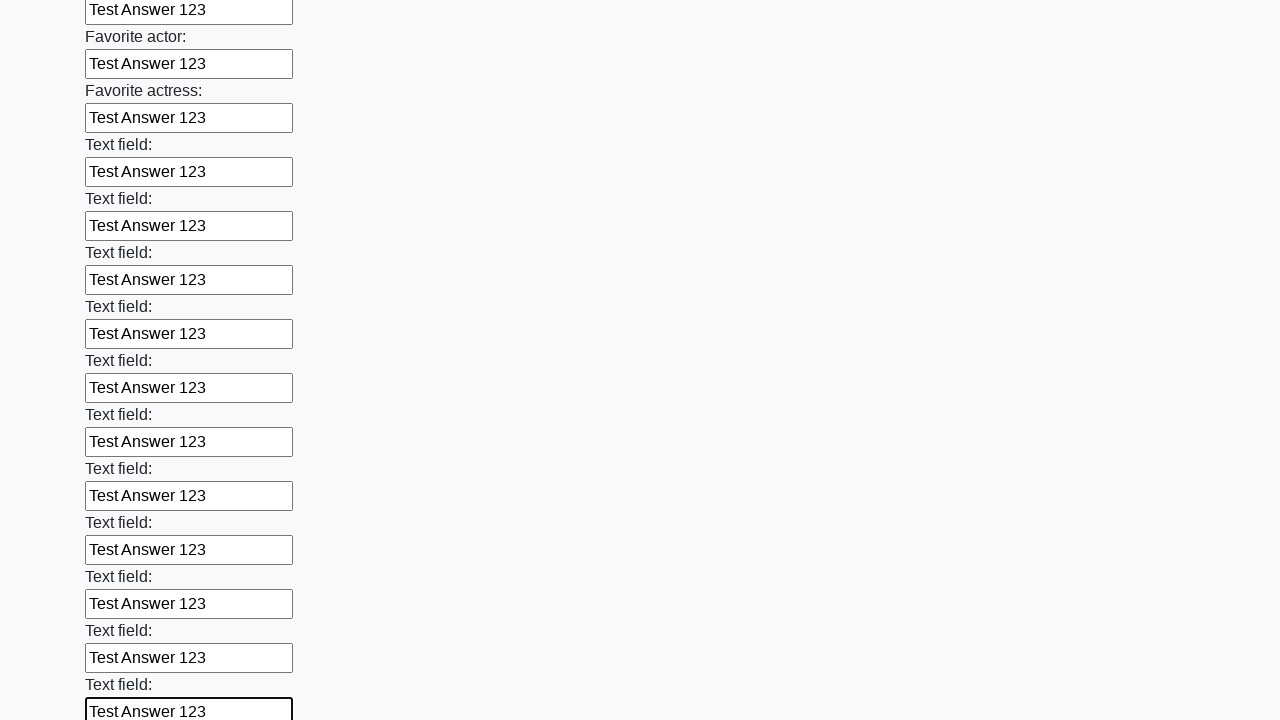

Filled input field with 'Test Answer 123' on input >> nth=37
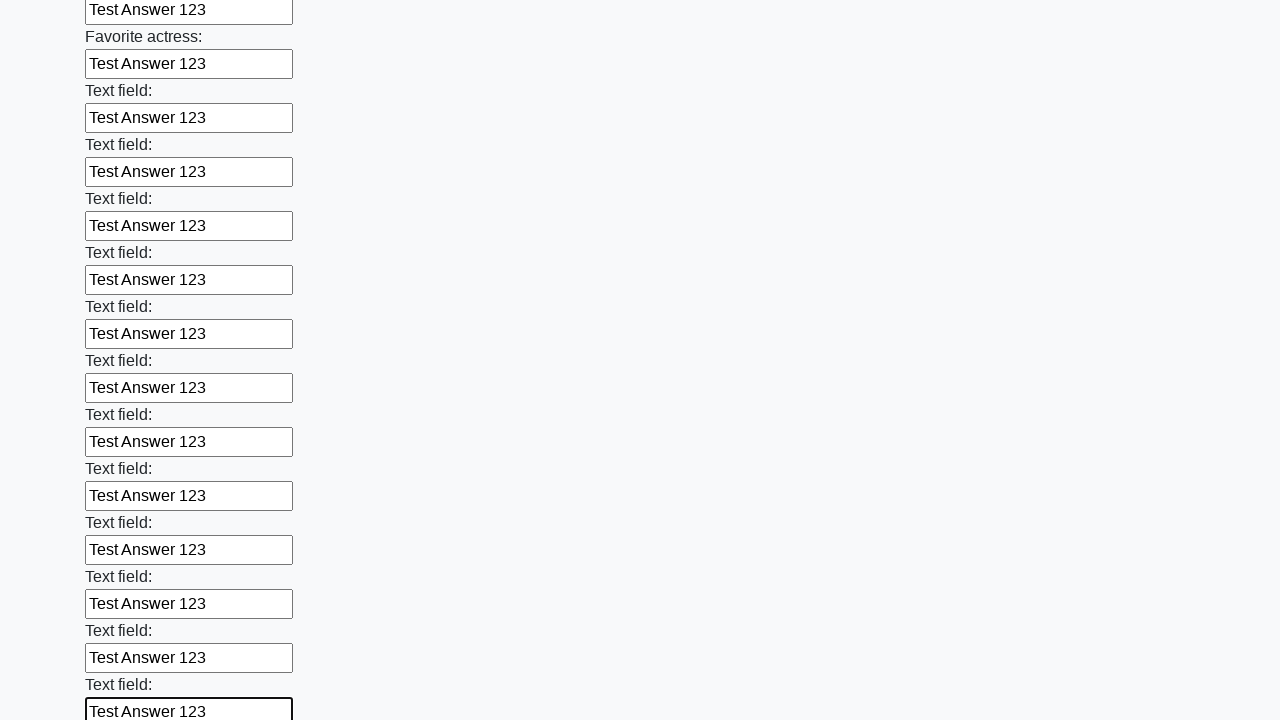

Filled input field with 'Test Answer 123' on input >> nth=38
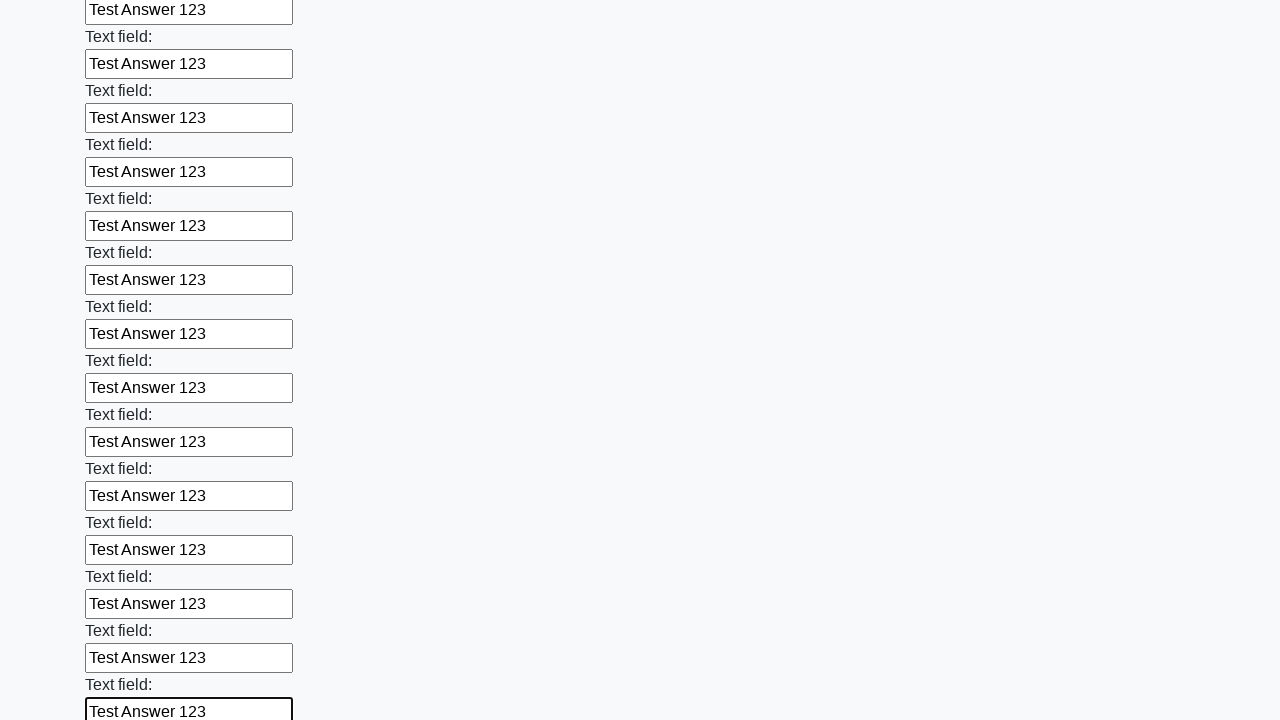

Filled input field with 'Test Answer 123' on input >> nth=39
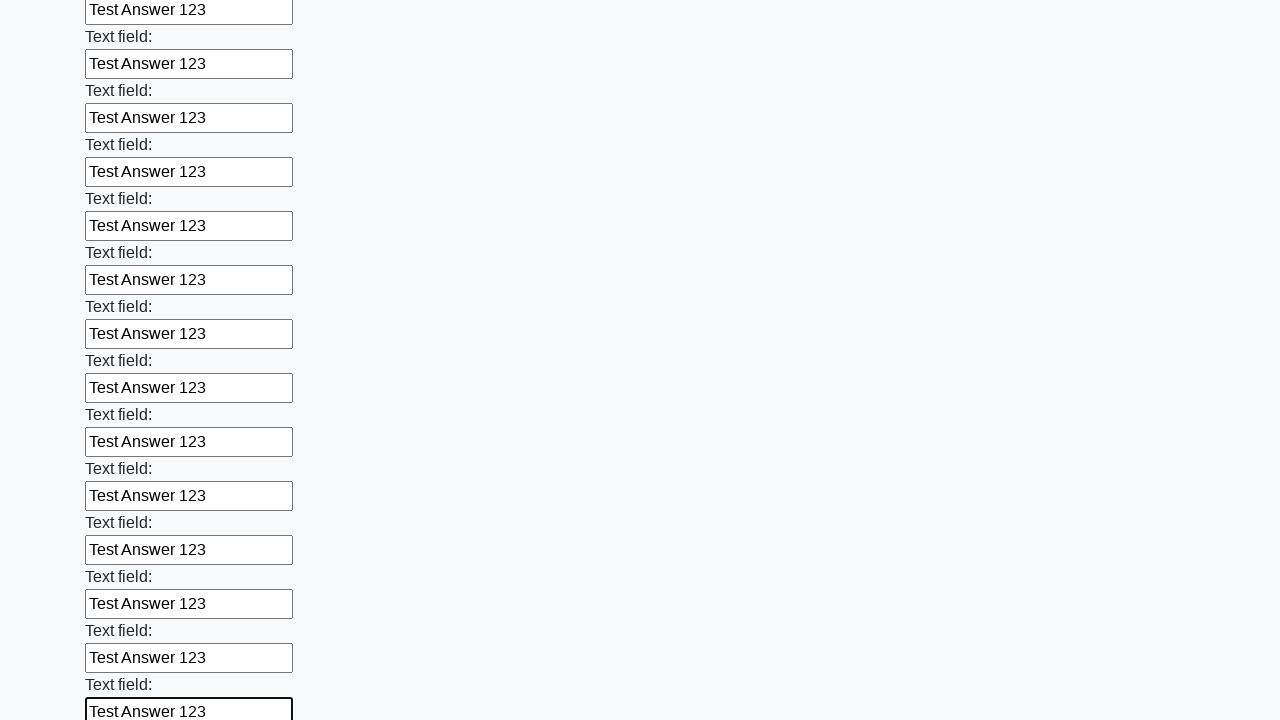

Filled input field with 'Test Answer 123' on input >> nth=40
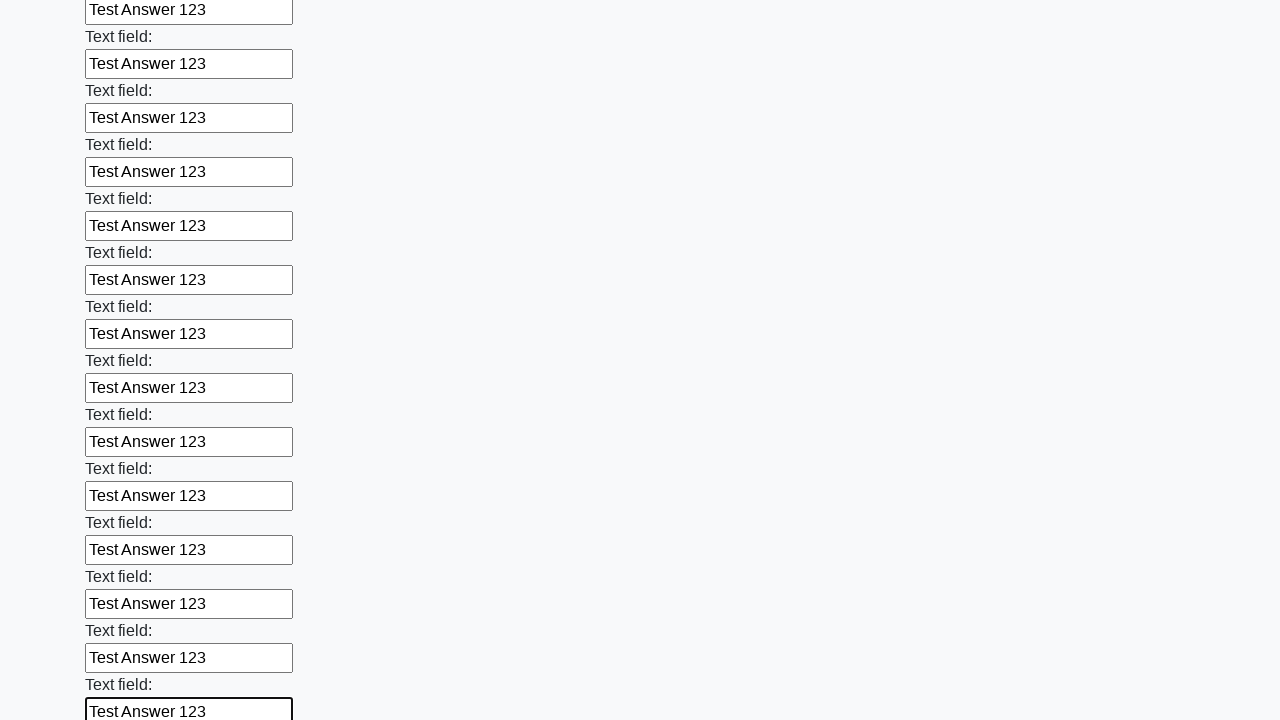

Filled input field with 'Test Answer 123' on input >> nth=41
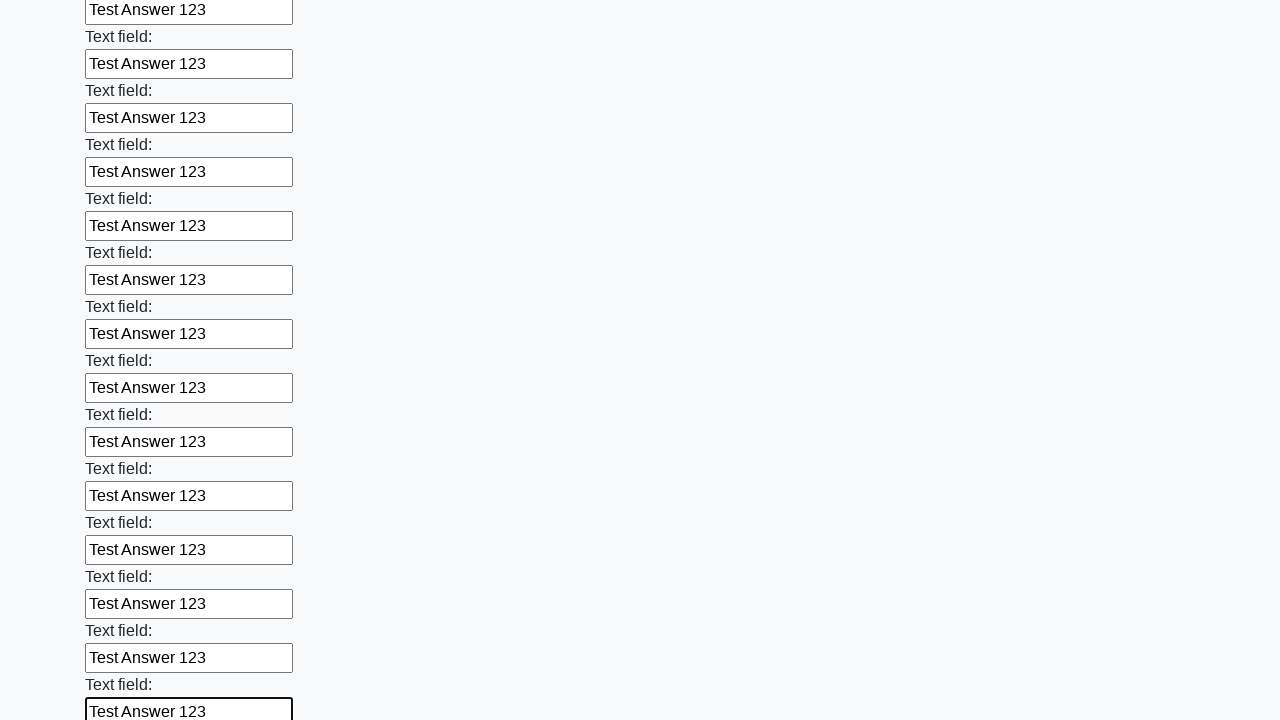

Filled input field with 'Test Answer 123' on input >> nth=42
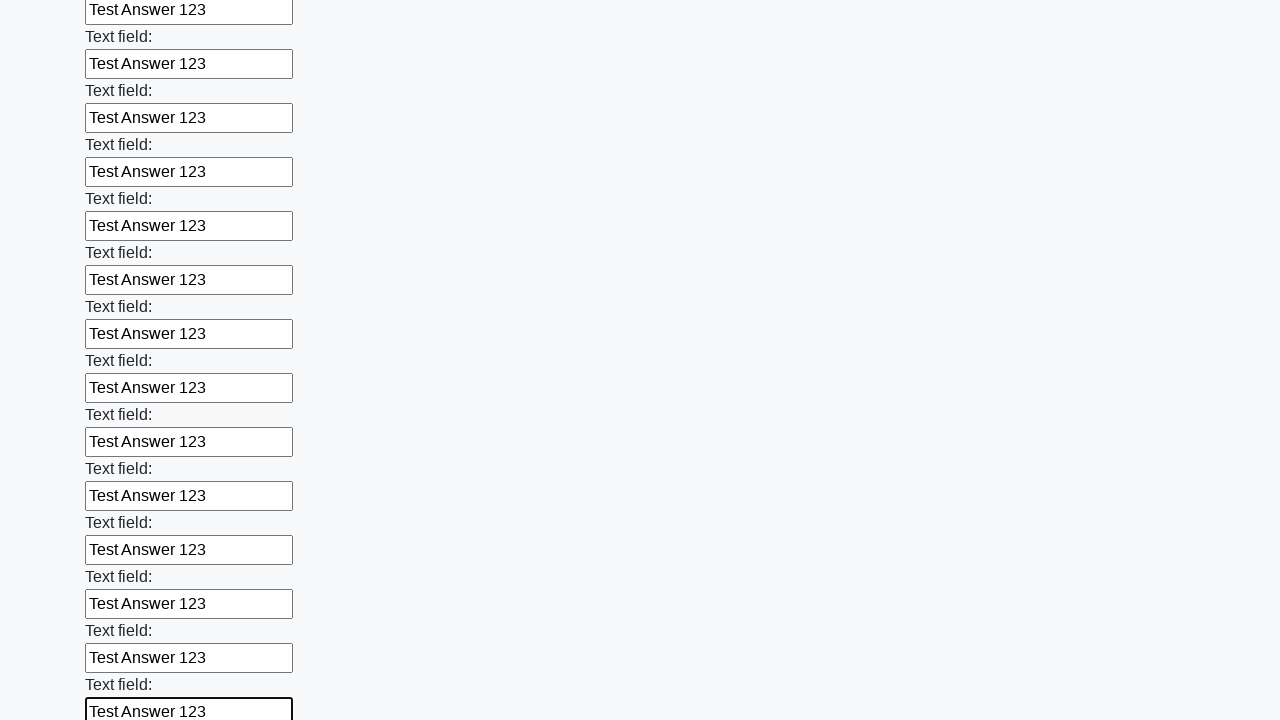

Filled input field with 'Test Answer 123' on input >> nth=43
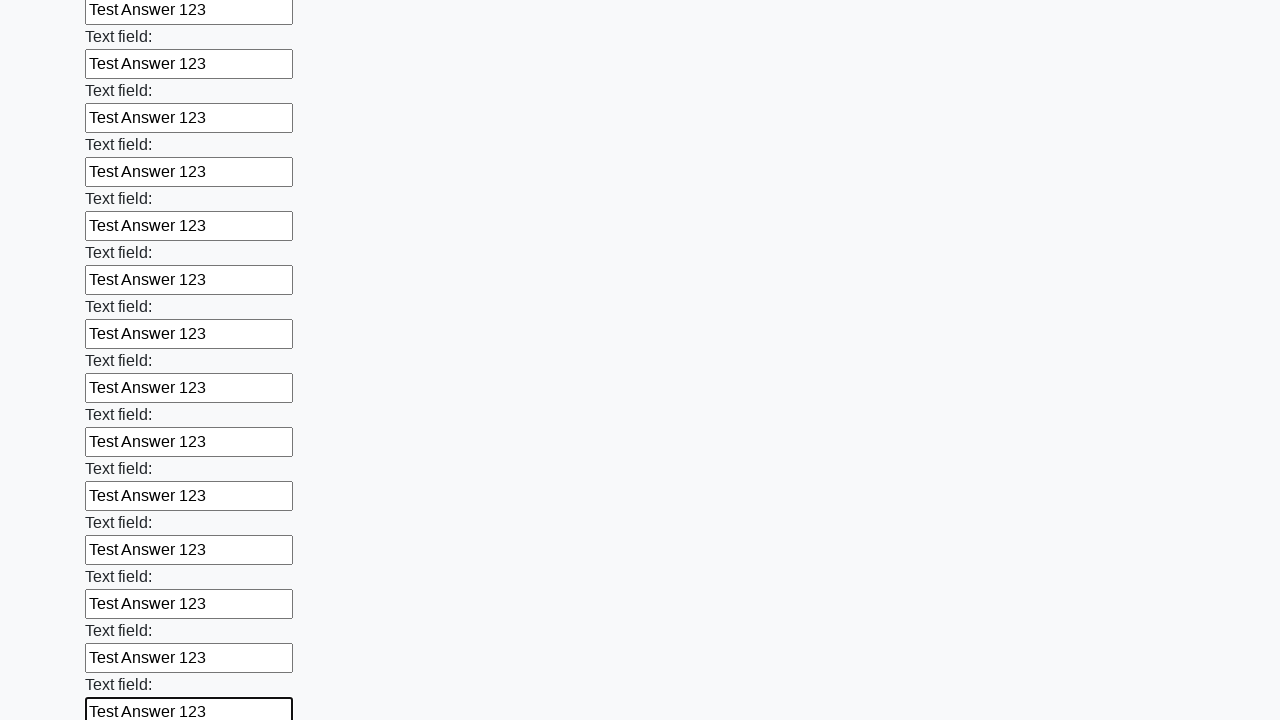

Filled input field with 'Test Answer 123' on input >> nth=44
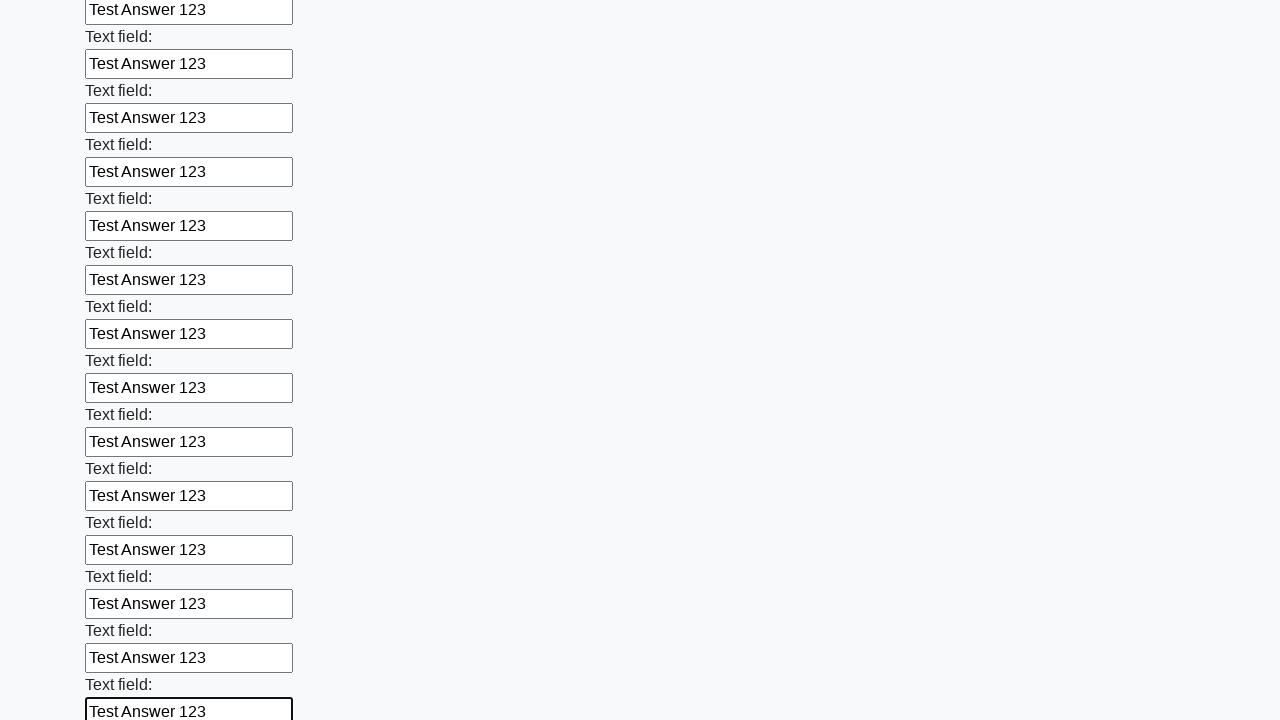

Filled input field with 'Test Answer 123' on input >> nth=45
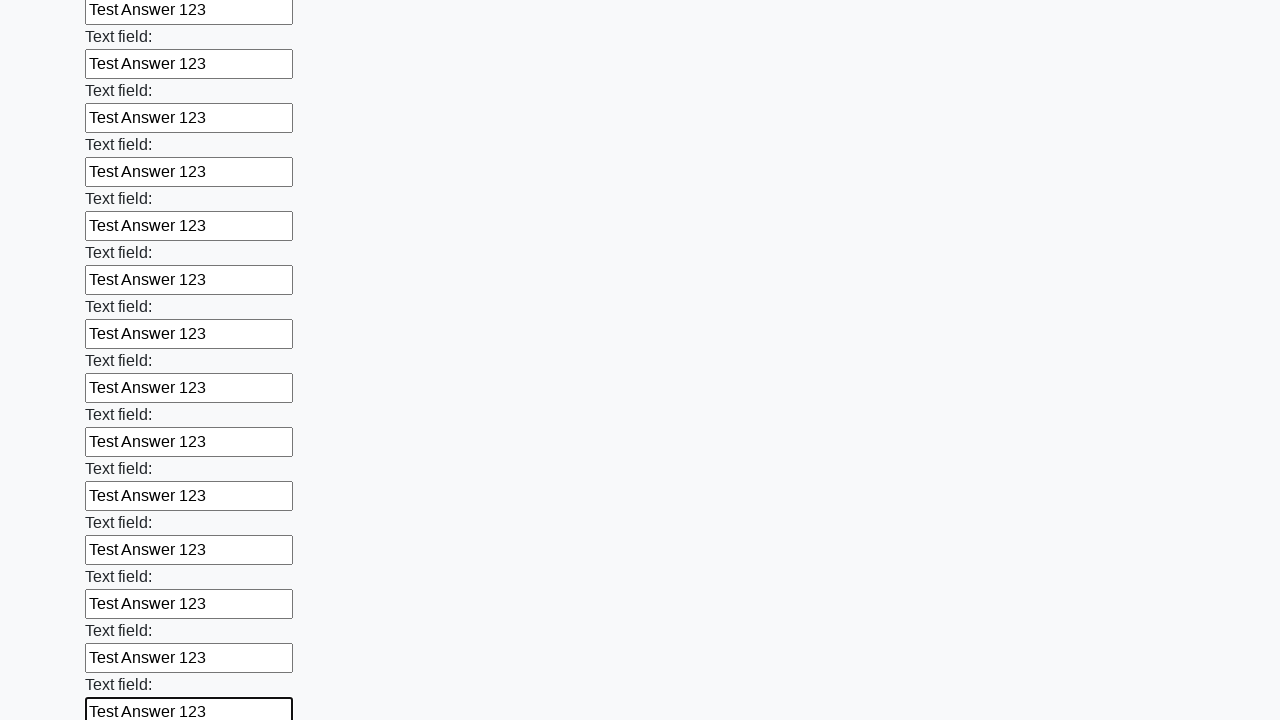

Filled input field with 'Test Answer 123' on input >> nth=46
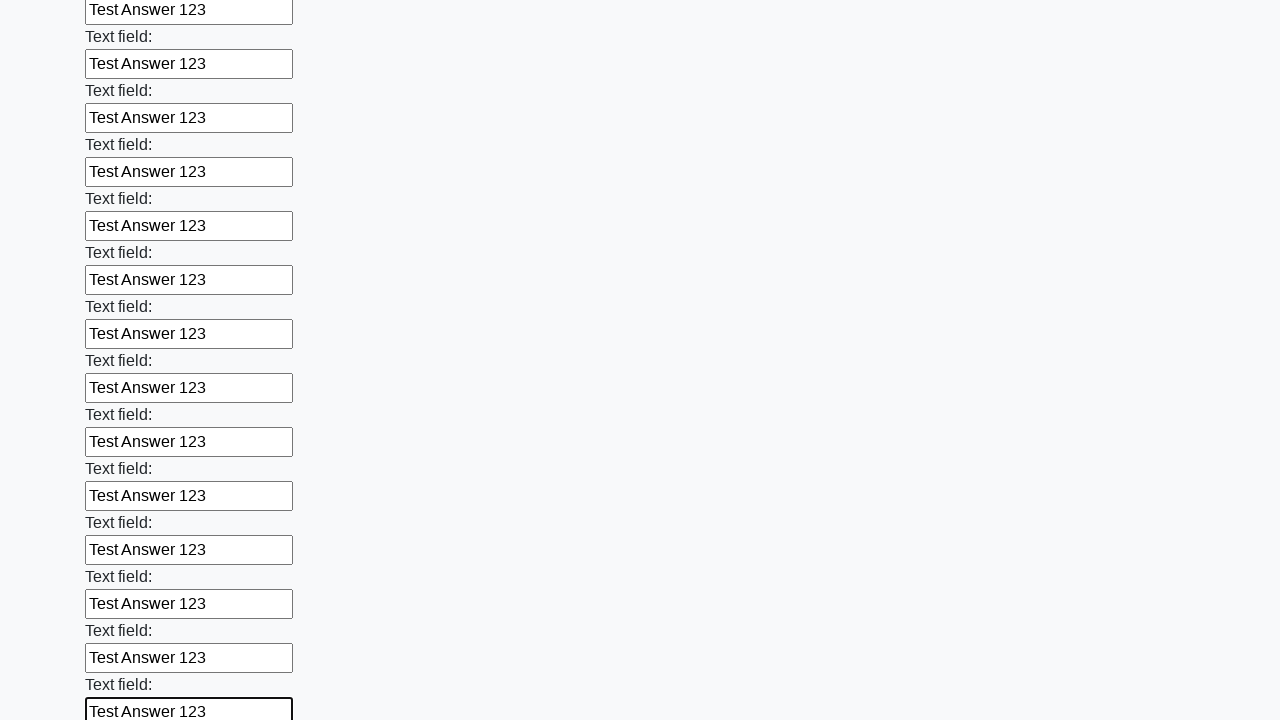

Filled input field with 'Test Answer 123' on input >> nth=47
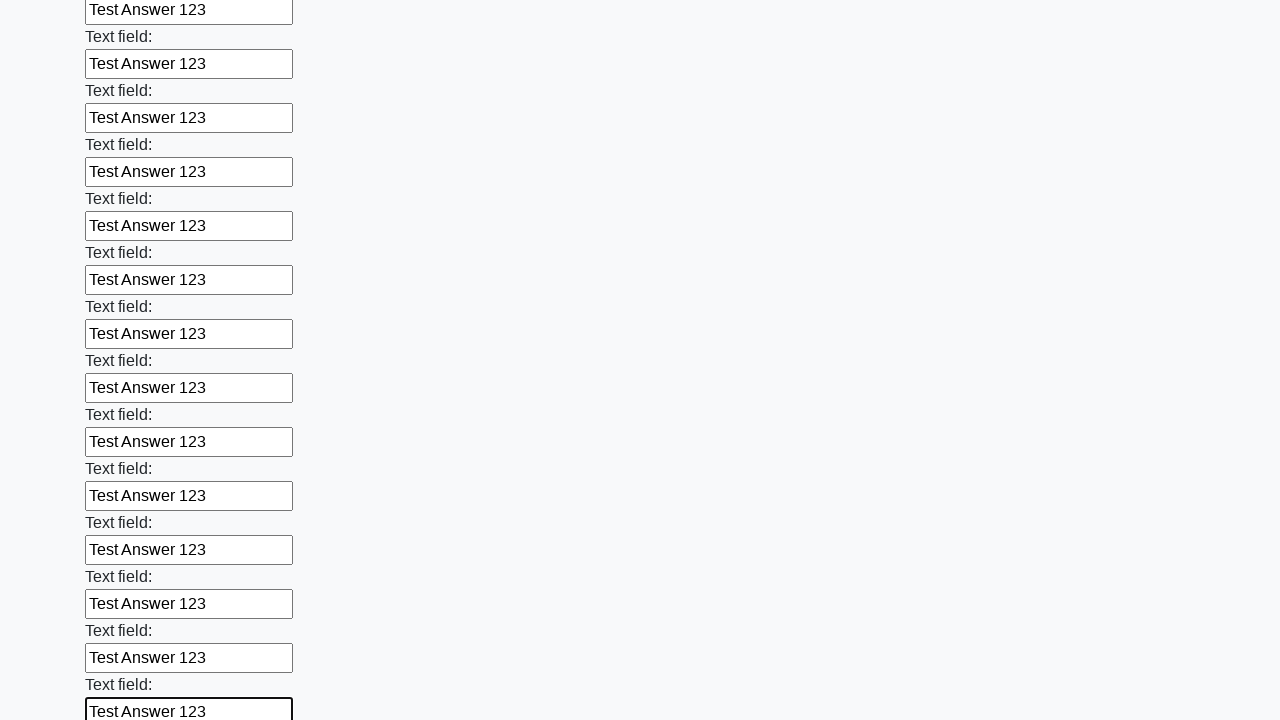

Filled input field with 'Test Answer 123' on input >> nth=48
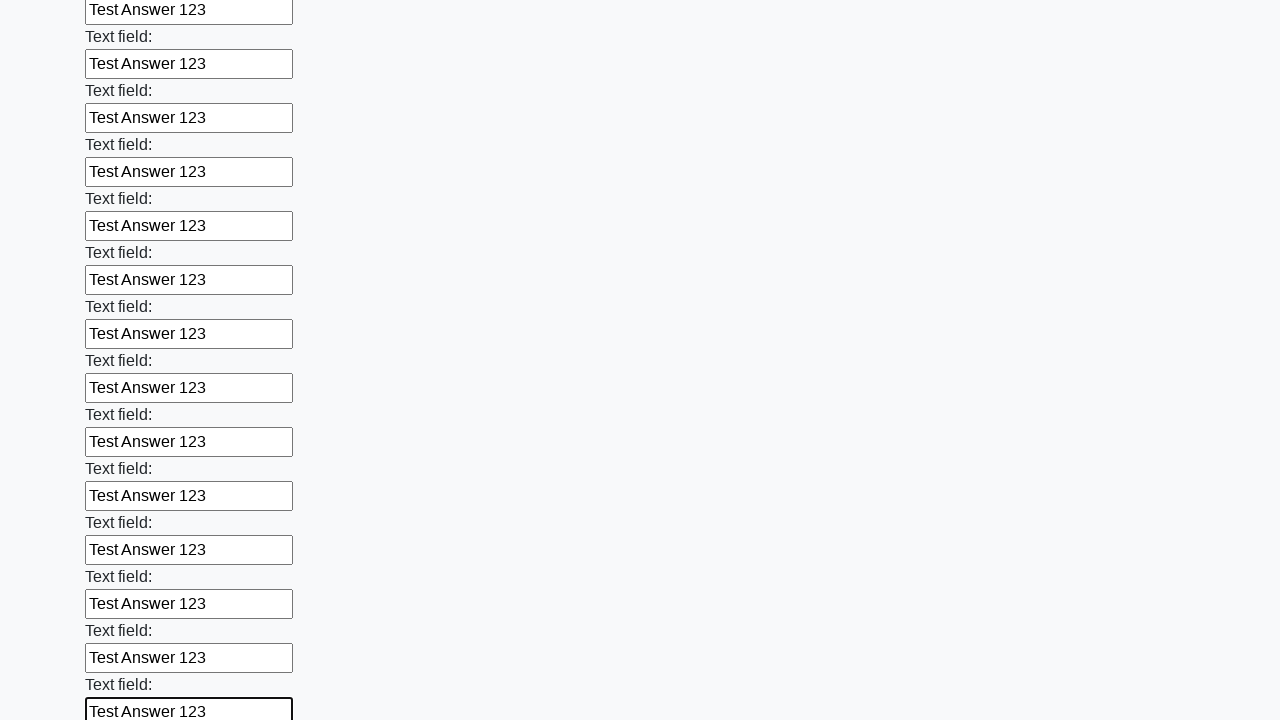

Filled input field with 'Test Answer 123' on input >> nth=49
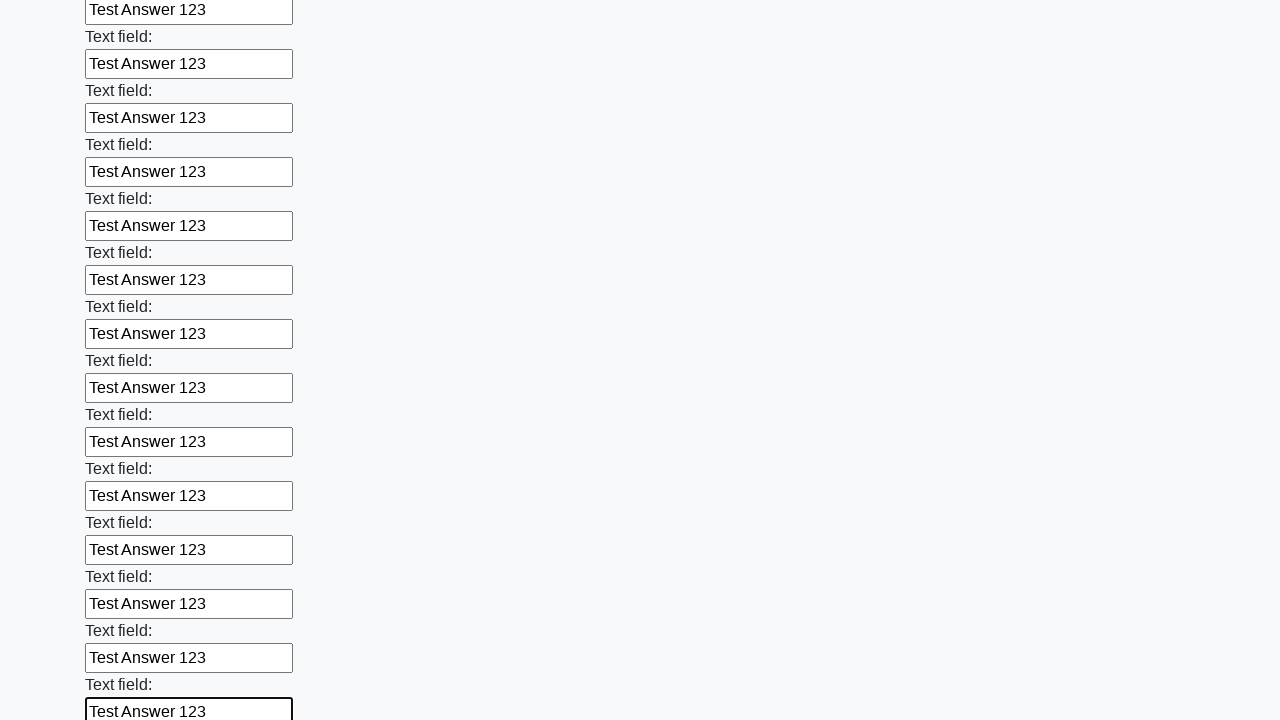

Filled input field with 'Test Answer 123' on input >> nth=50
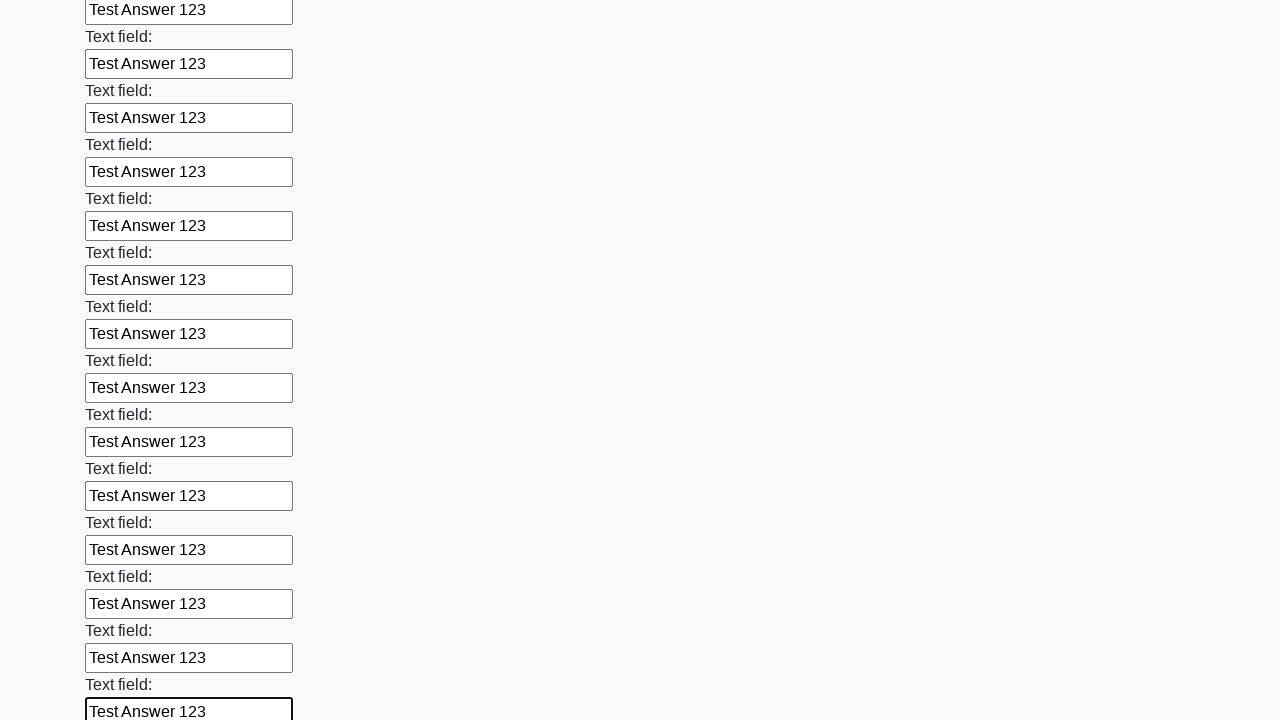

Filled input field with 'Test Answer 123' on input >> nth=51
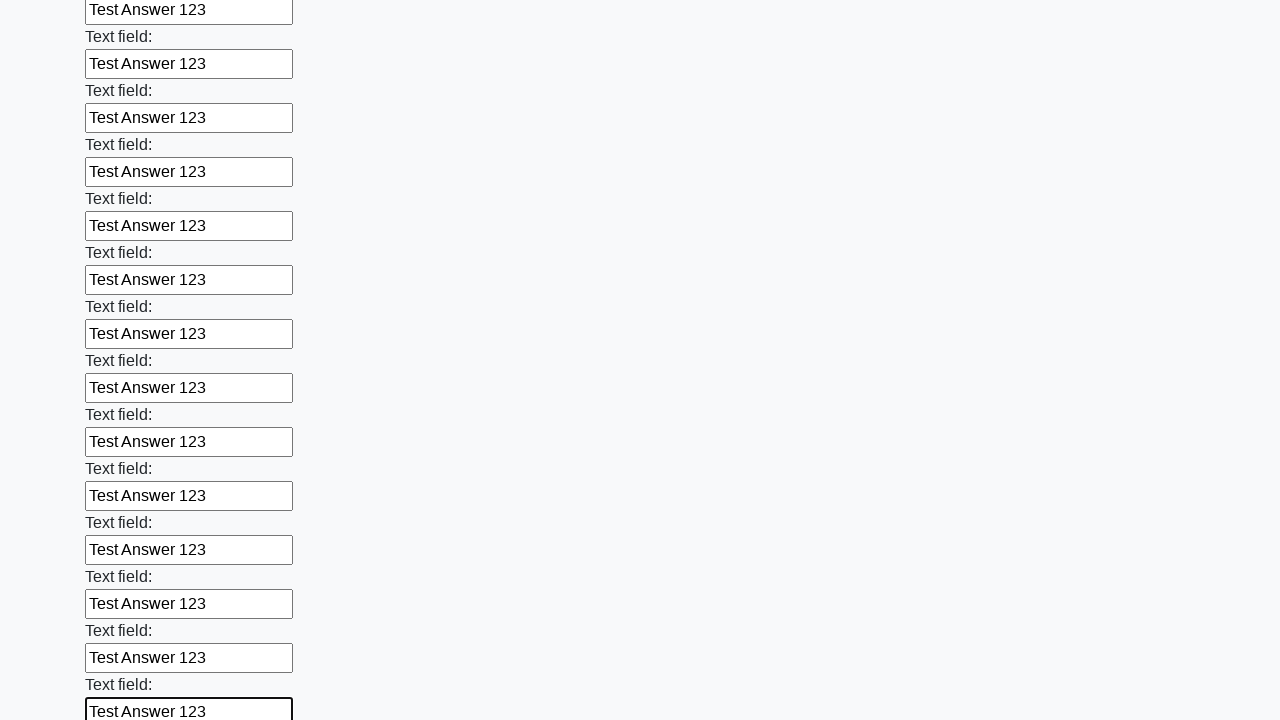

Filled input field with 'Test Answer 123' on input >> nth=52
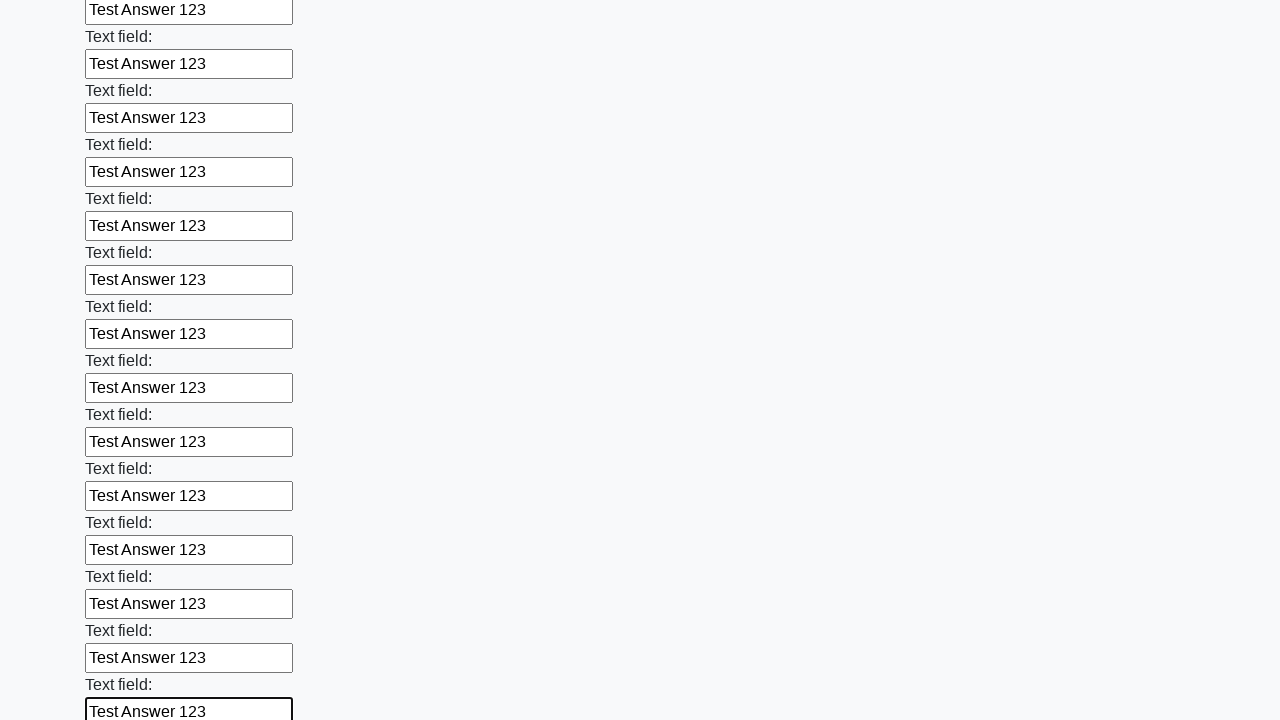

Filled input field with 'Test Answer 123' on input >> nth=53
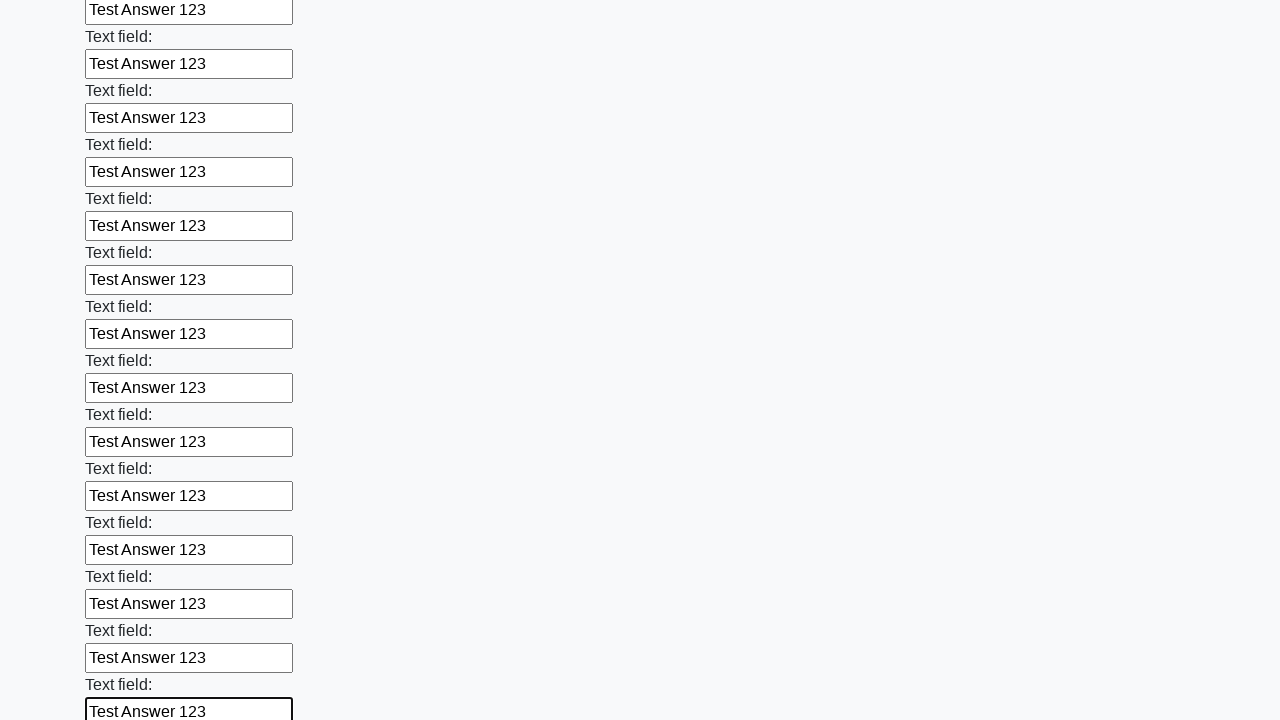

Filled input field with 'Test Answer 123' on input >> nth=54
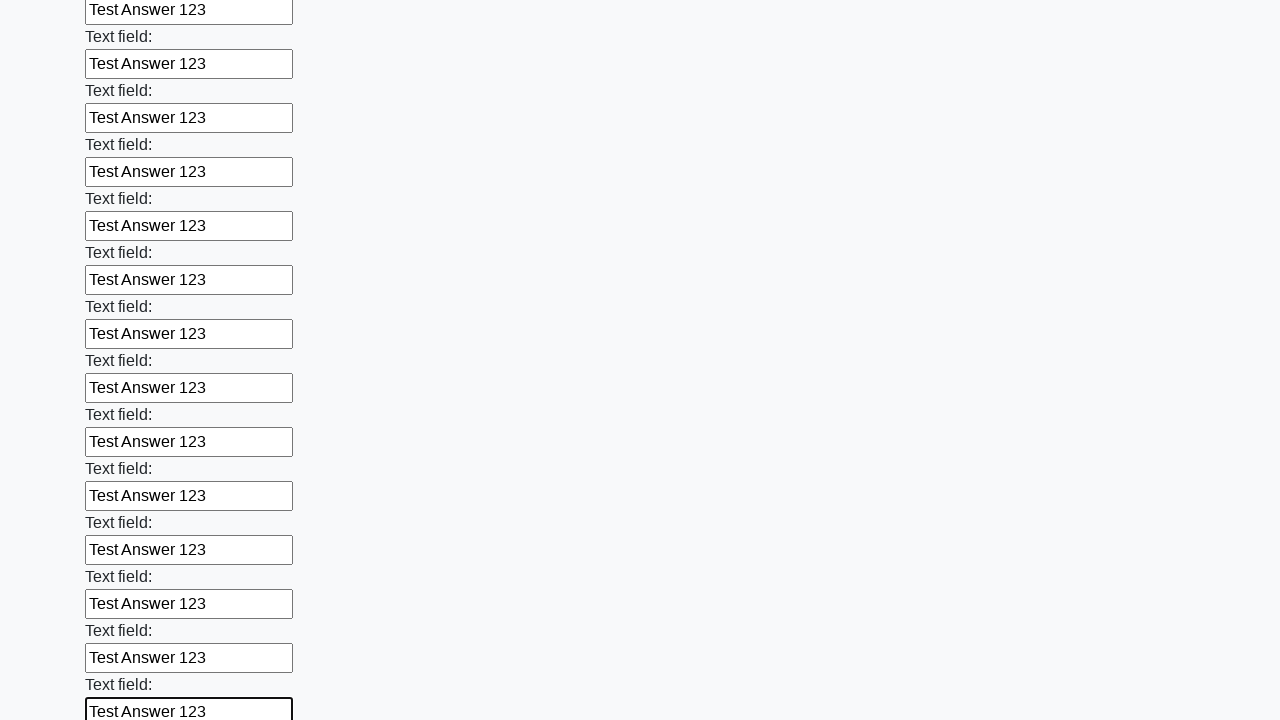

Filled input field with 'Test Answer 123' on input >> nth=55
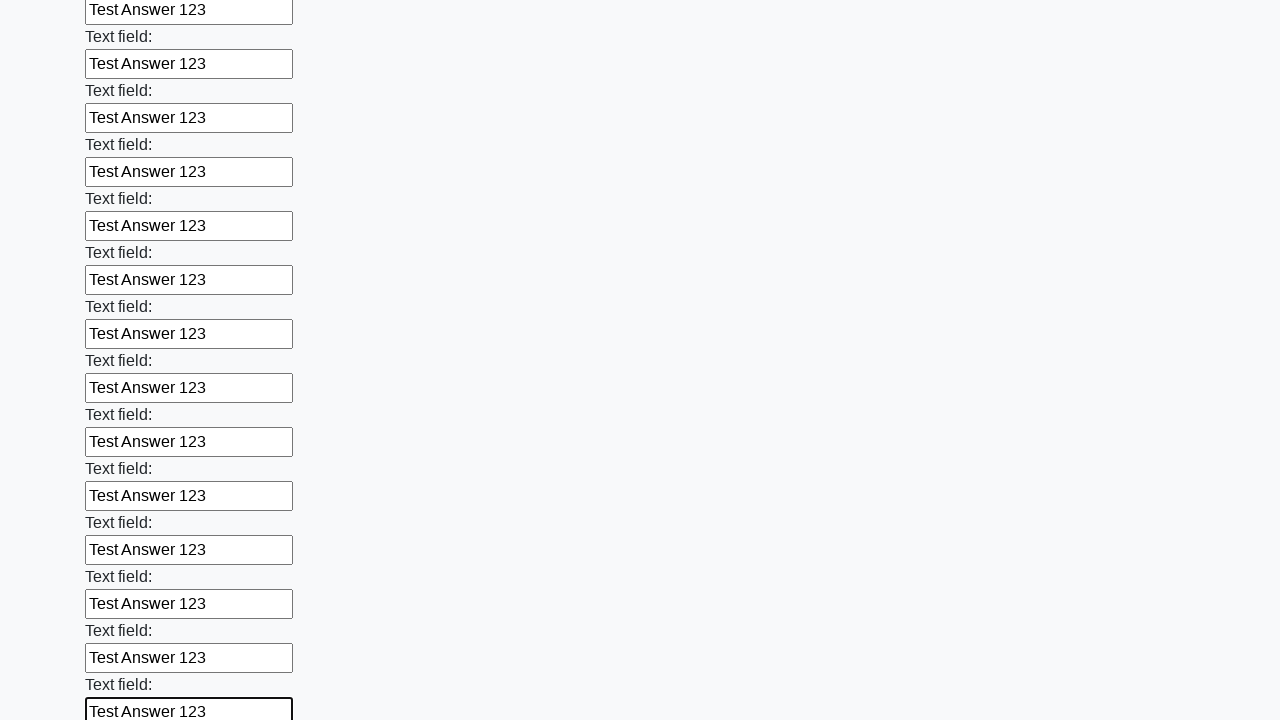

Filled input field with 'Test Answer 123' on input >> nth=56
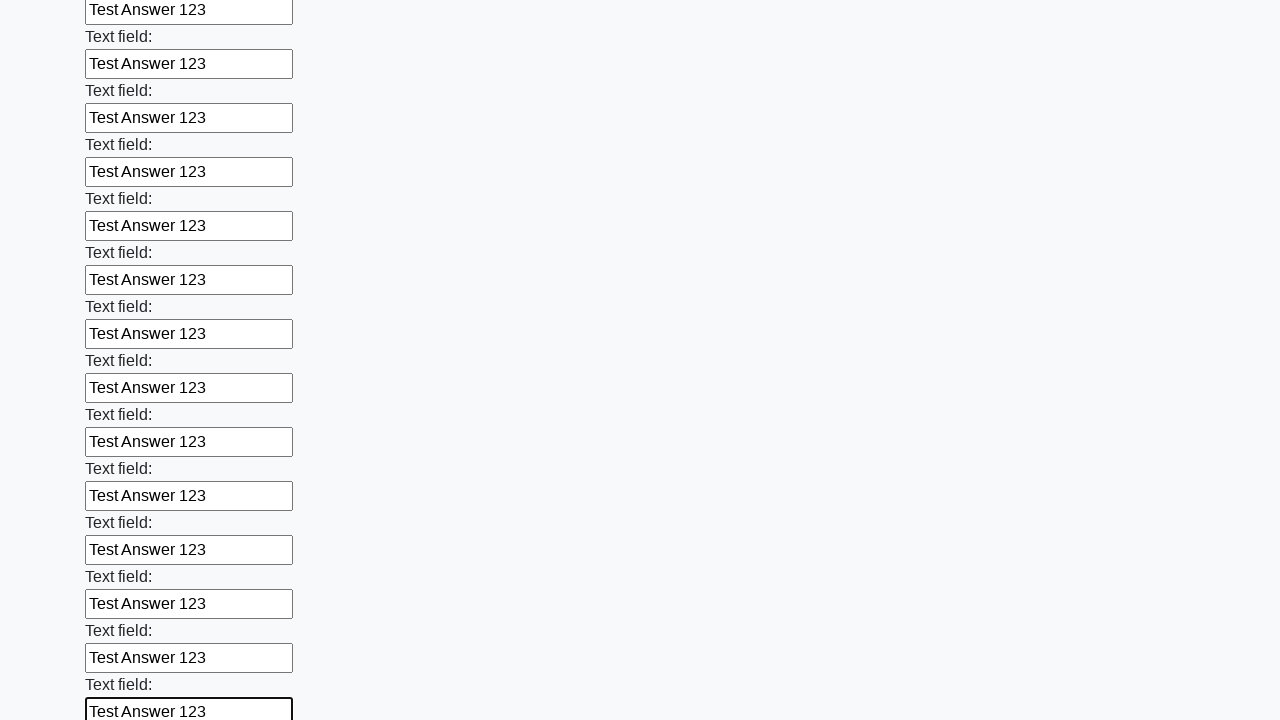

Filled input field with 'Test Answer 123' on input >> nth=57
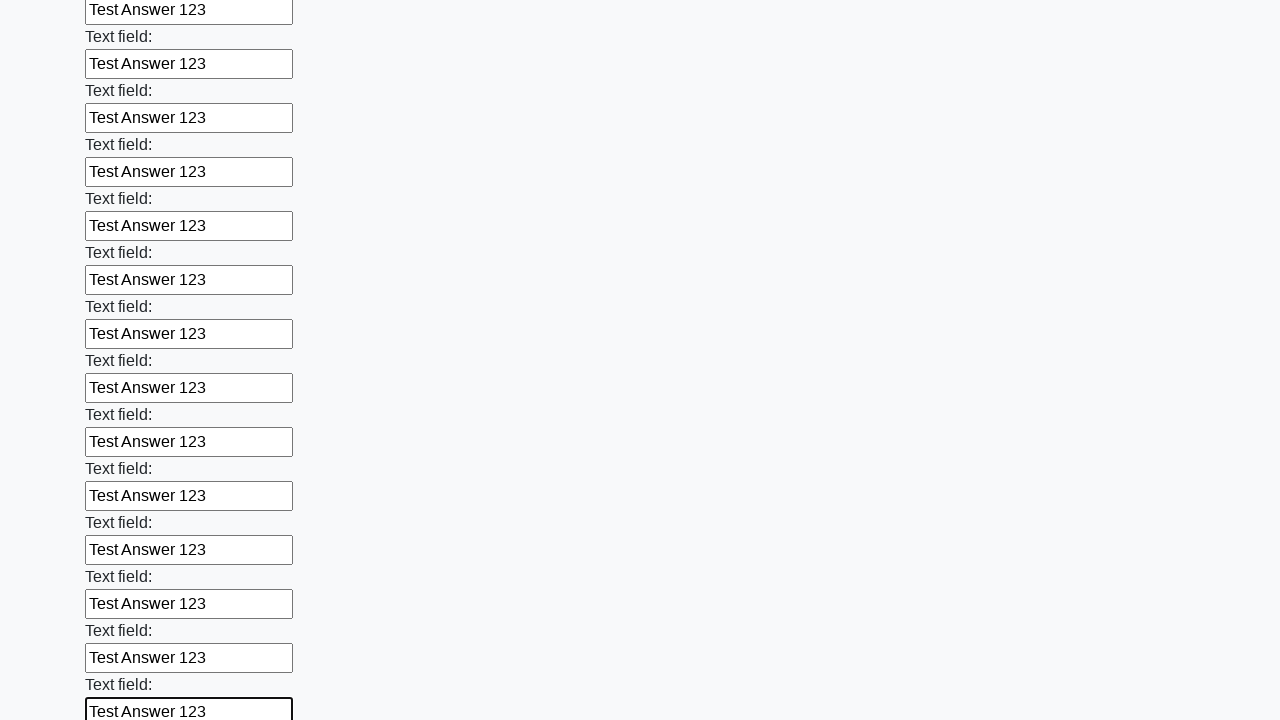

Filled input field with 'Test Answer 123' on input >> nth=58
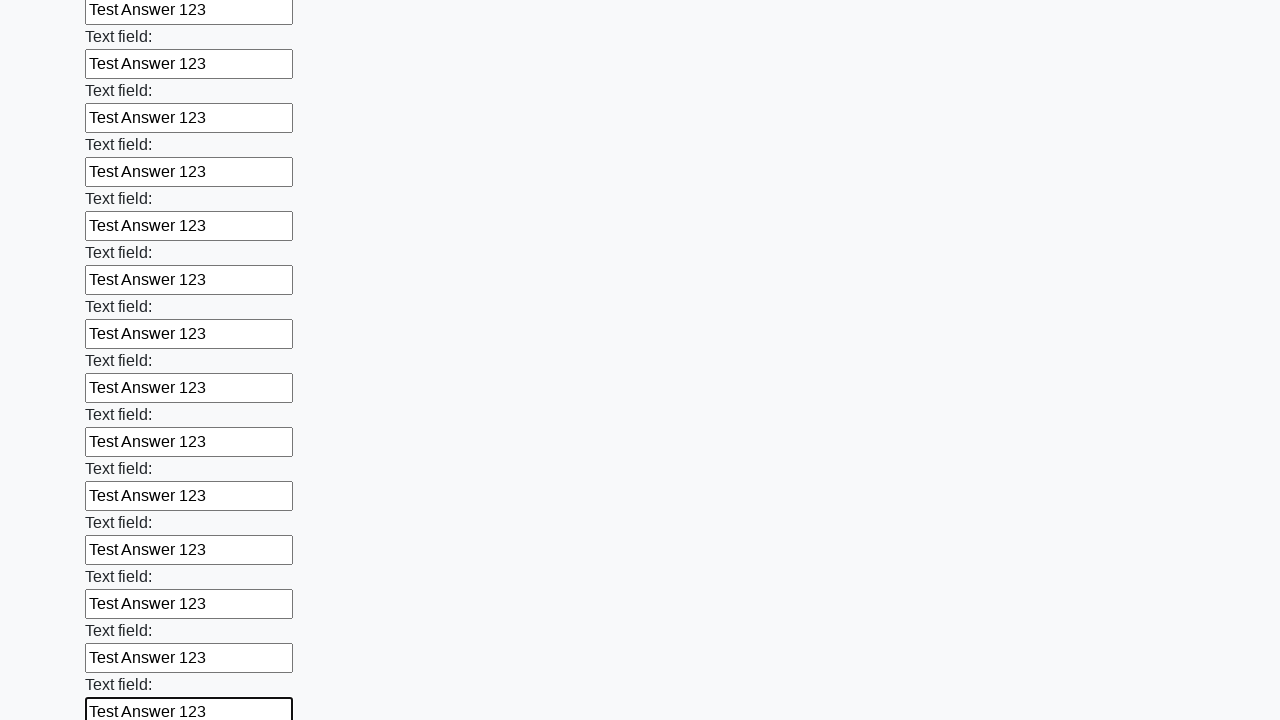

Filled input field with 'Test Answer 123' on input >> nth=59
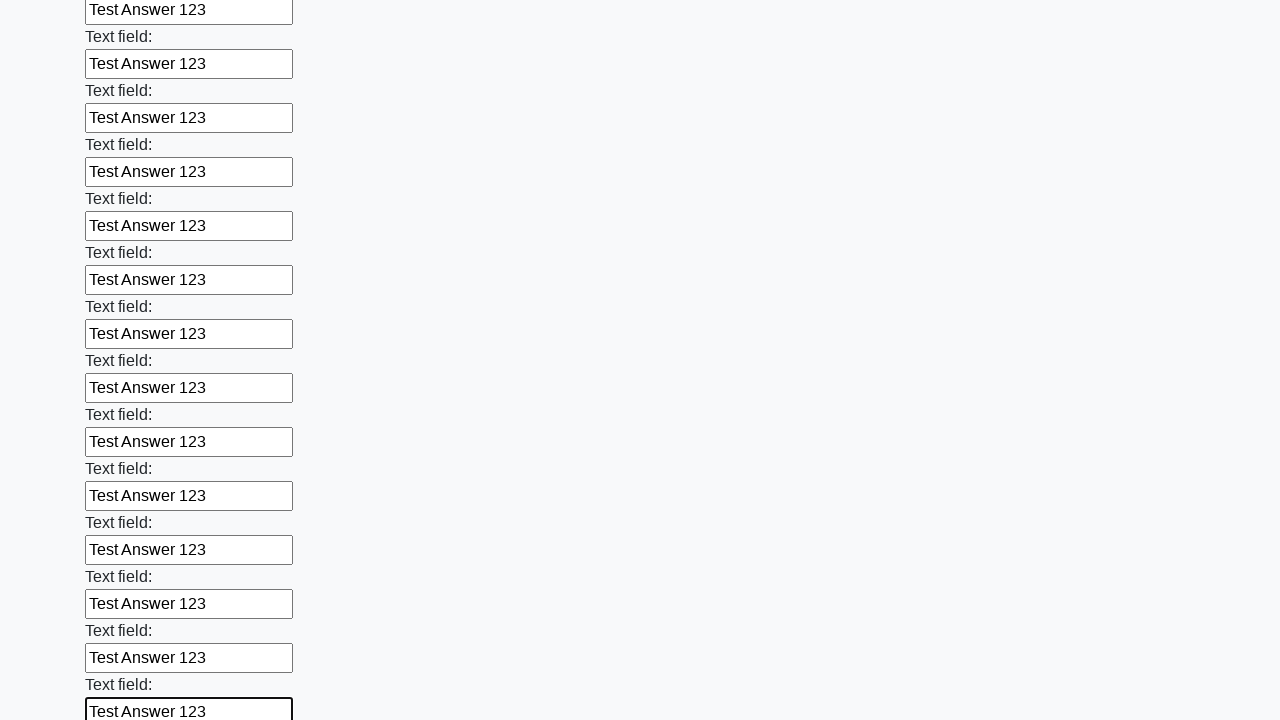

Filled input field with 'Test Answer 123' on input >> nth=60
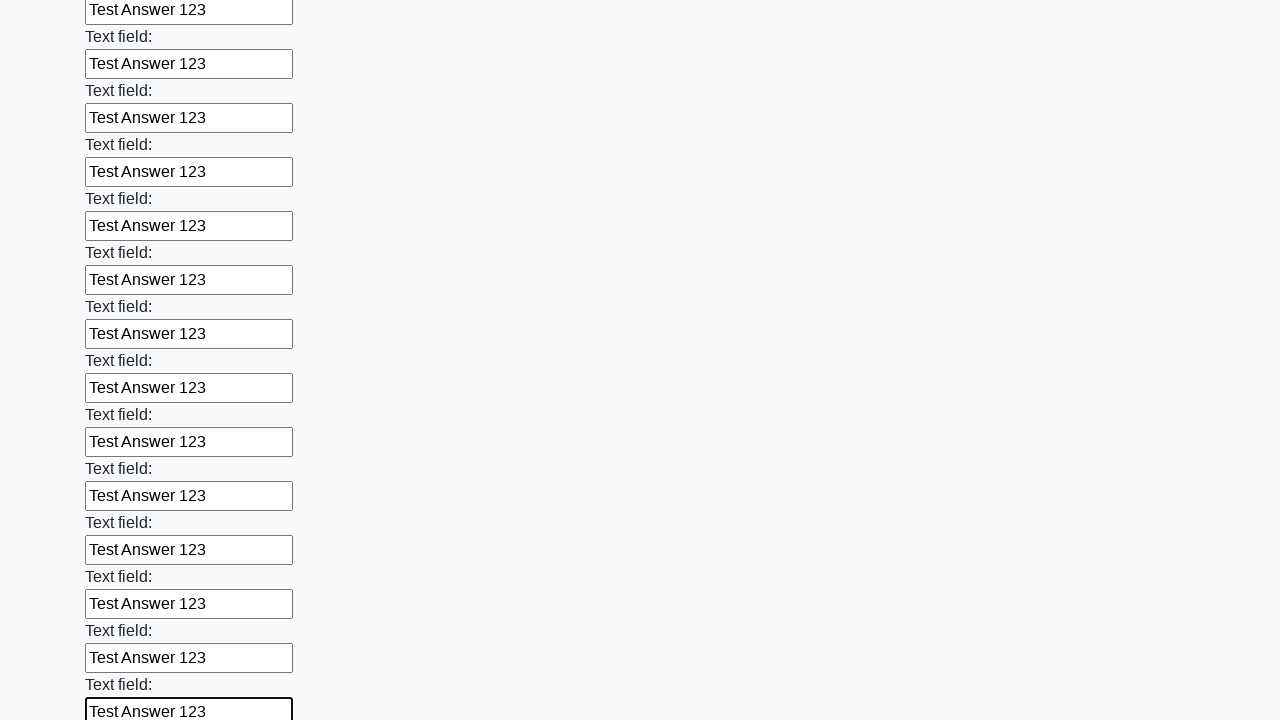

Filled input field with 'Test Answer 123' on input >> nth=61
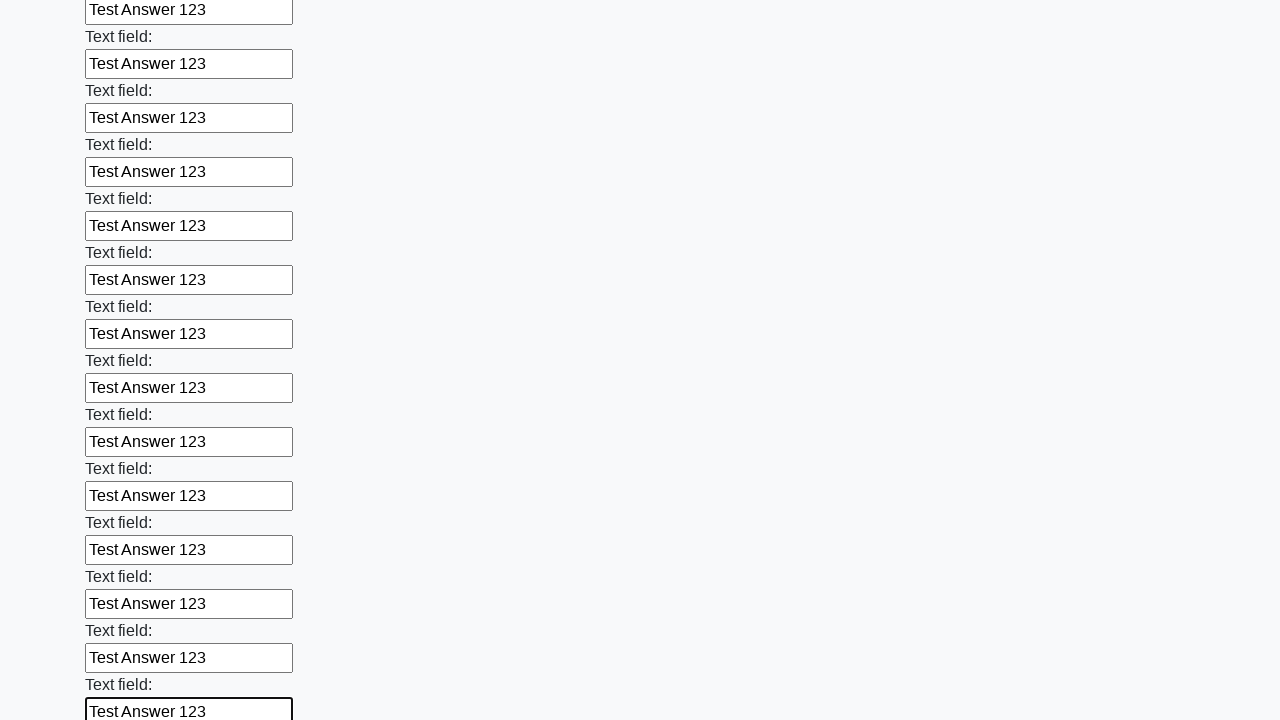

Filled input field with 'Test Answer 123' on input >> nth=62
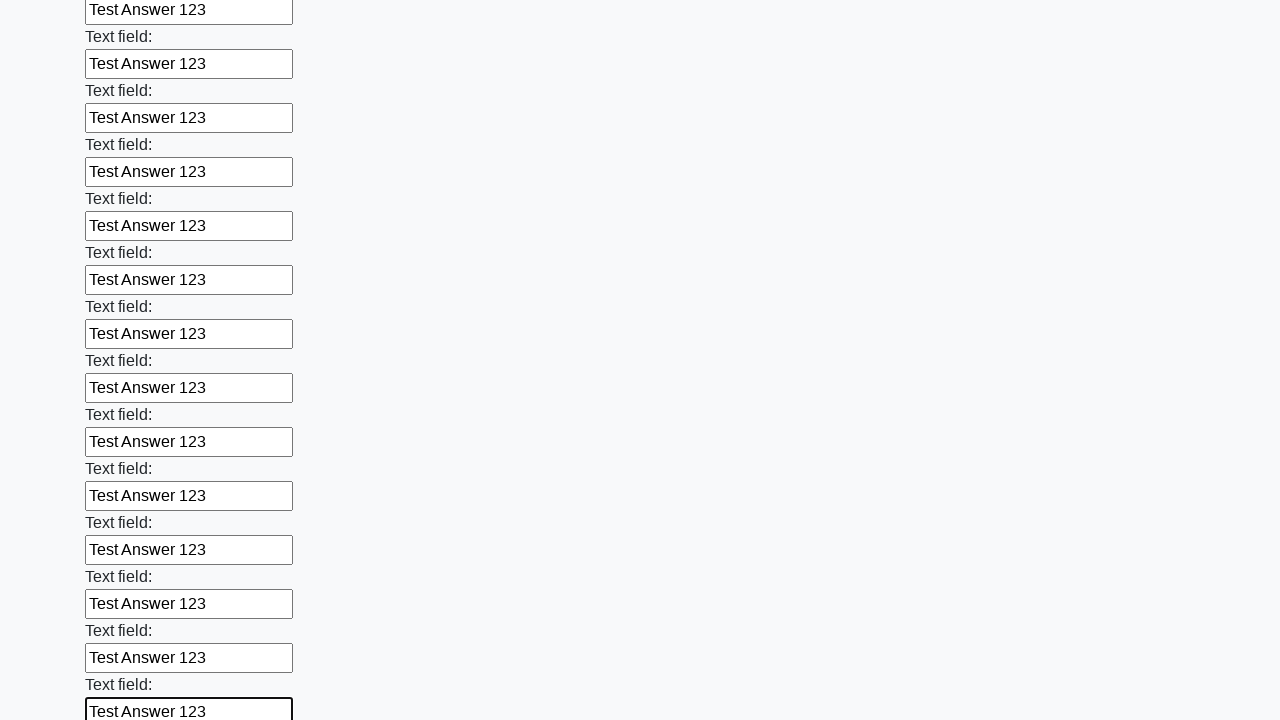

Filled input field with 'Test Answer 123' on input >> nth=63
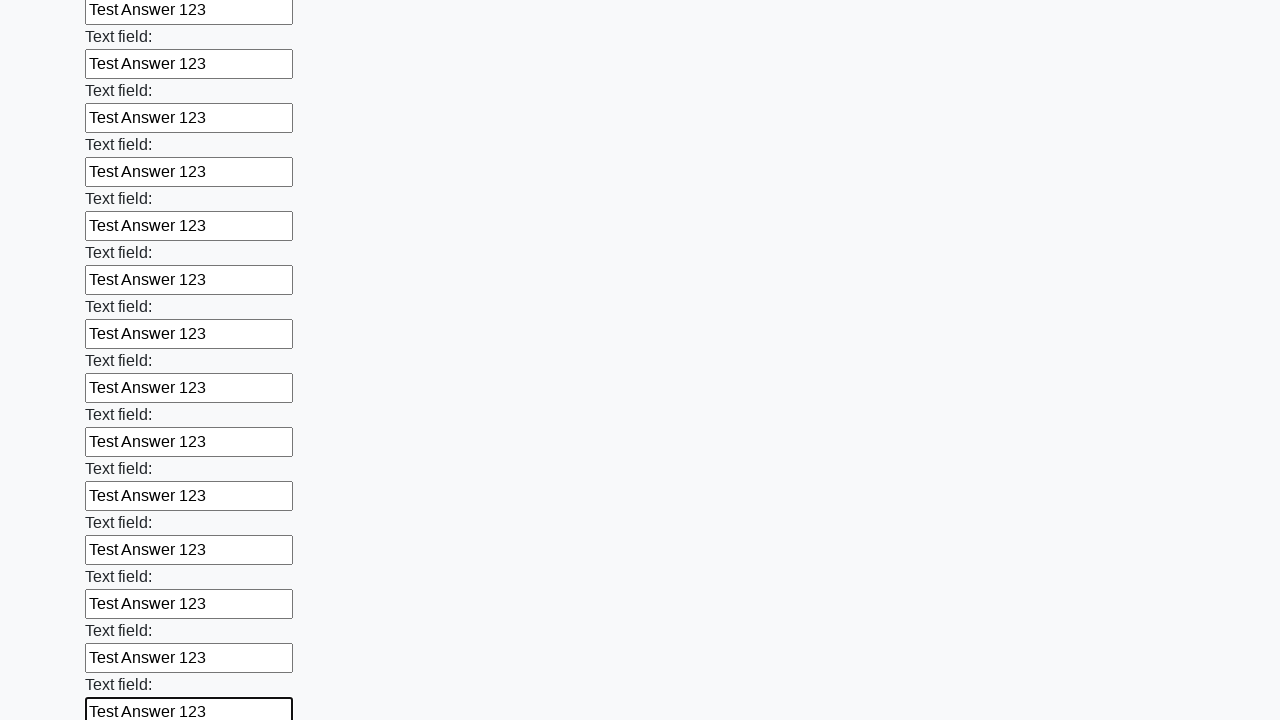

Filled input field with 'Test Answer 123' on input >> nth=64
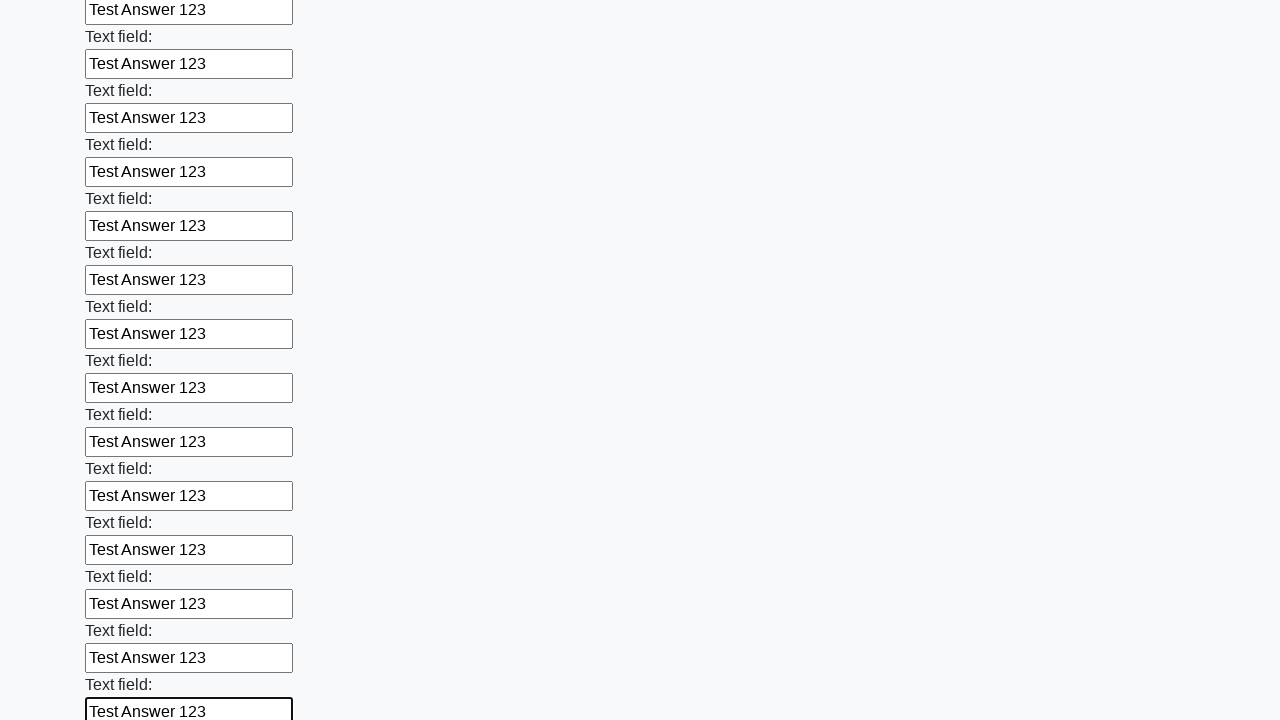

Filled input field with 'Test Answer 123' on input >> nth=65
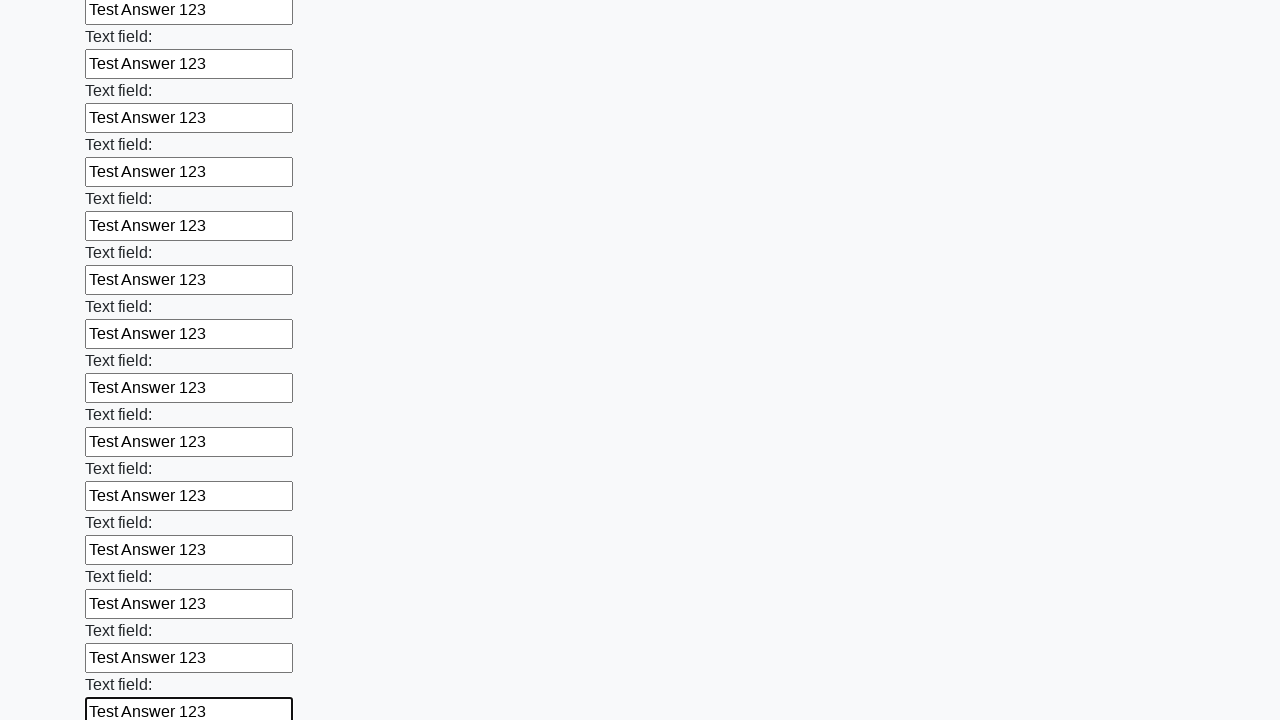

Filled input field with 'Test Answer 123' on input >> nth=66
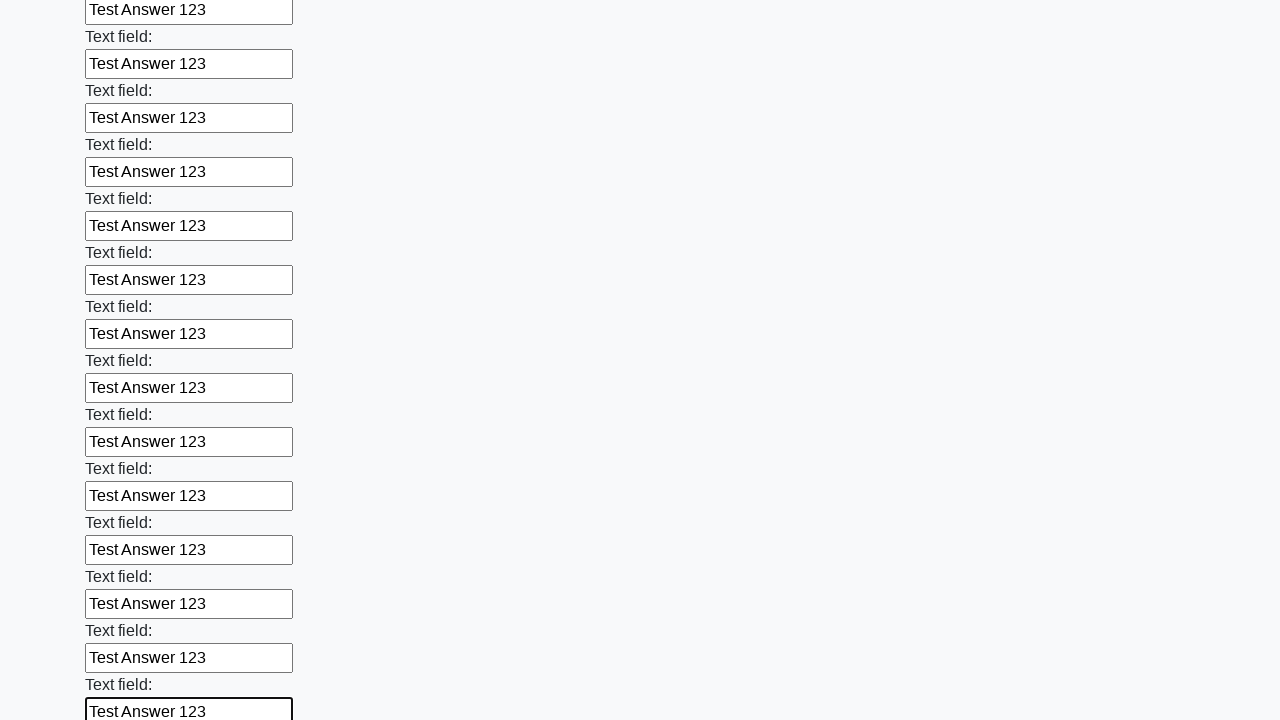

Filled input field with 'Test Answer 123' on input >> nth=67
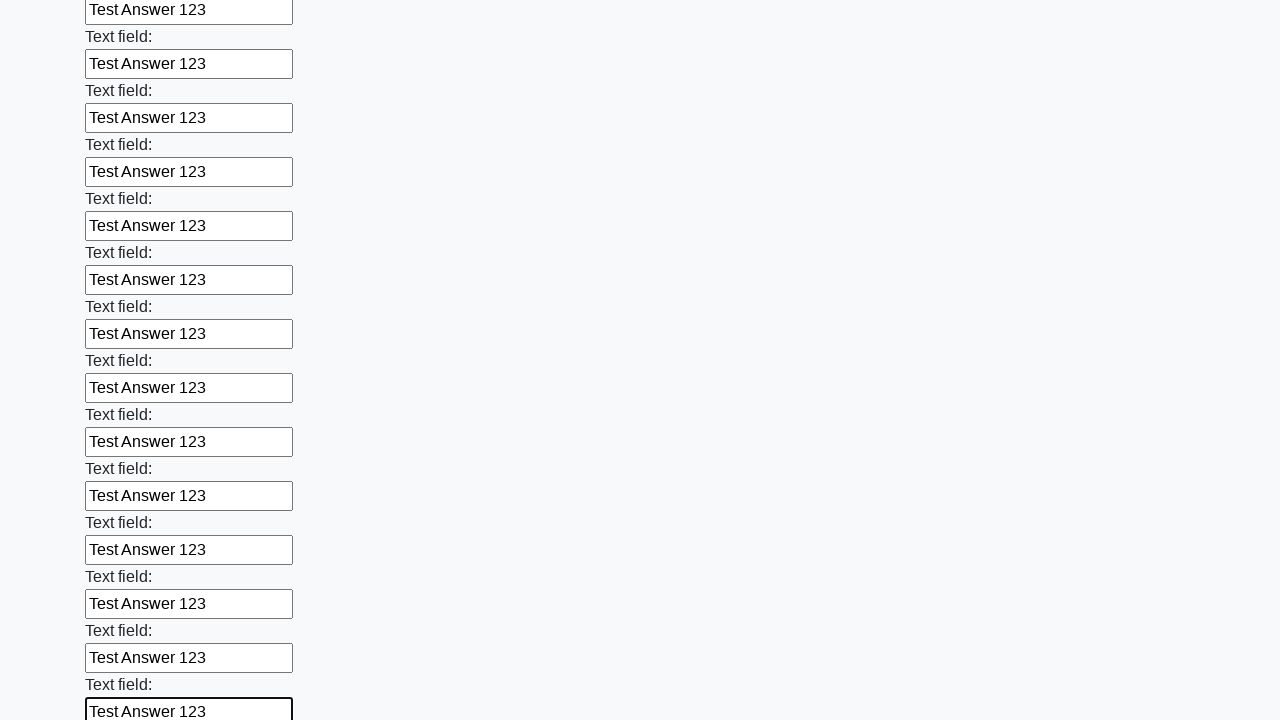

Filled input field with 'Test Answer 123' on input >> nth=68
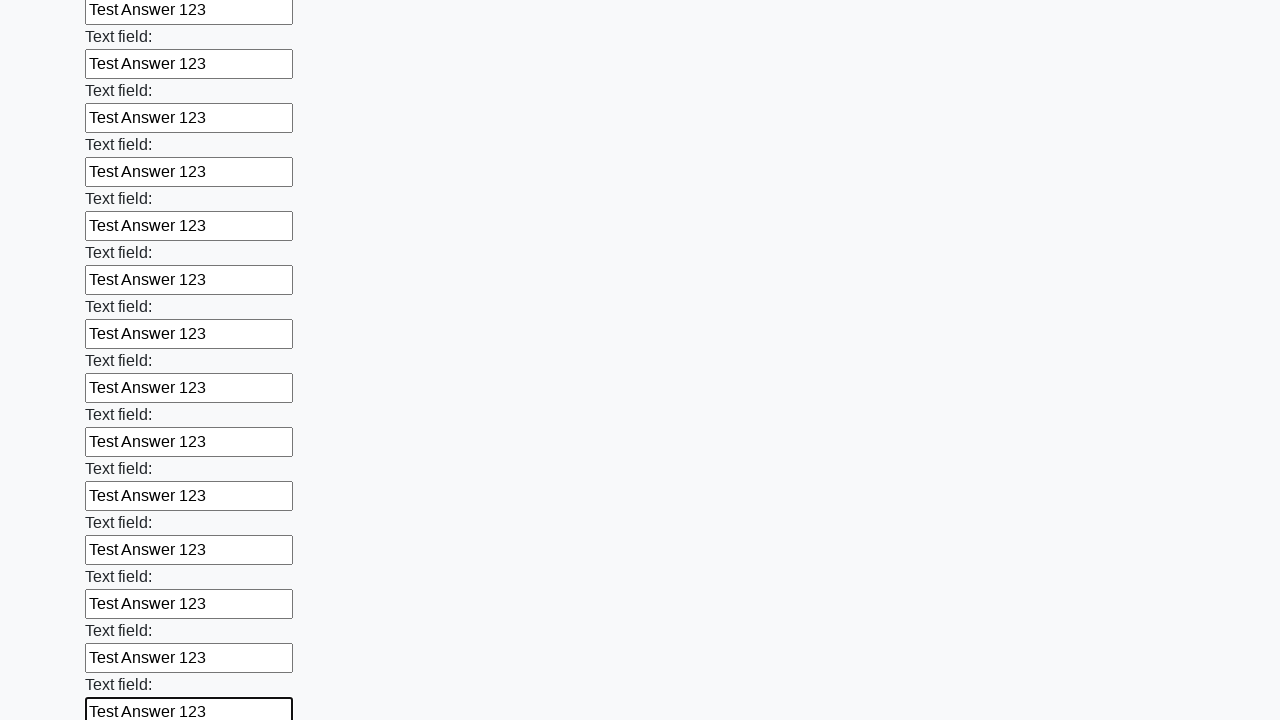

Filled input field with 'Test Answer 123' on input >> nth=69
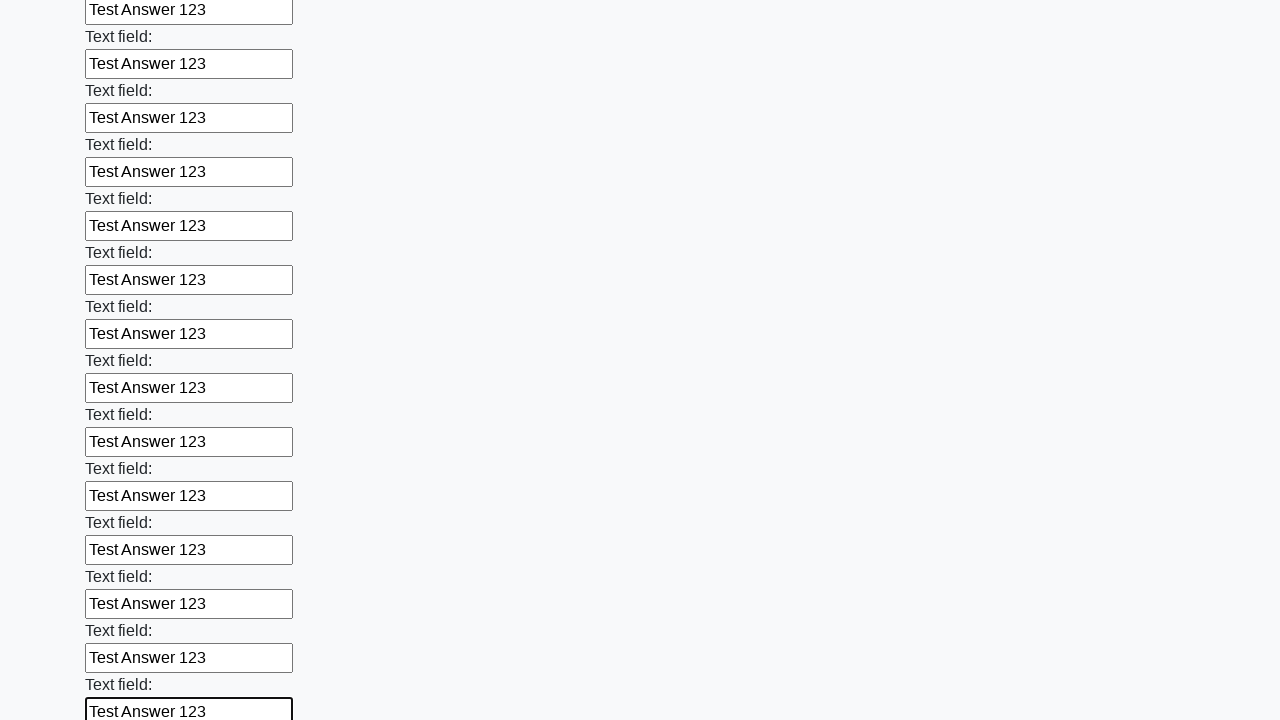

Filled input field with 'Test Answer 123' on input >> nth=70
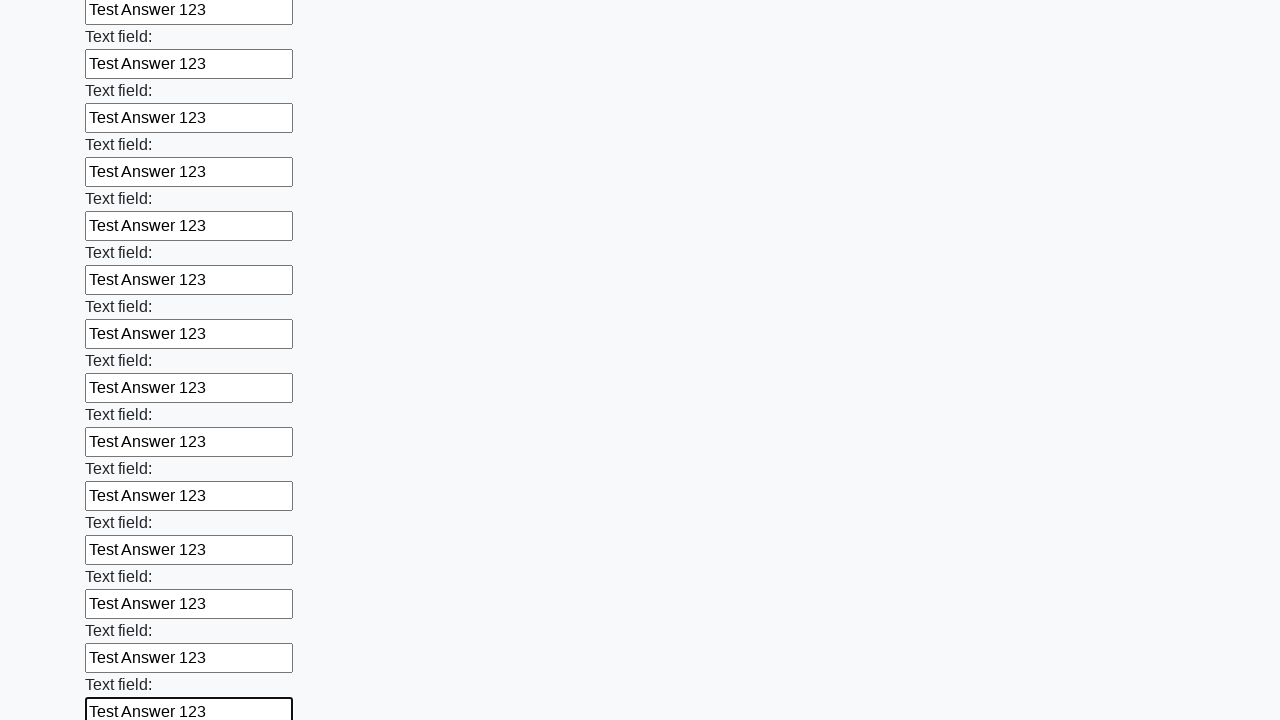

Filled input field with 'Test Answer 123' on input >> nth=71
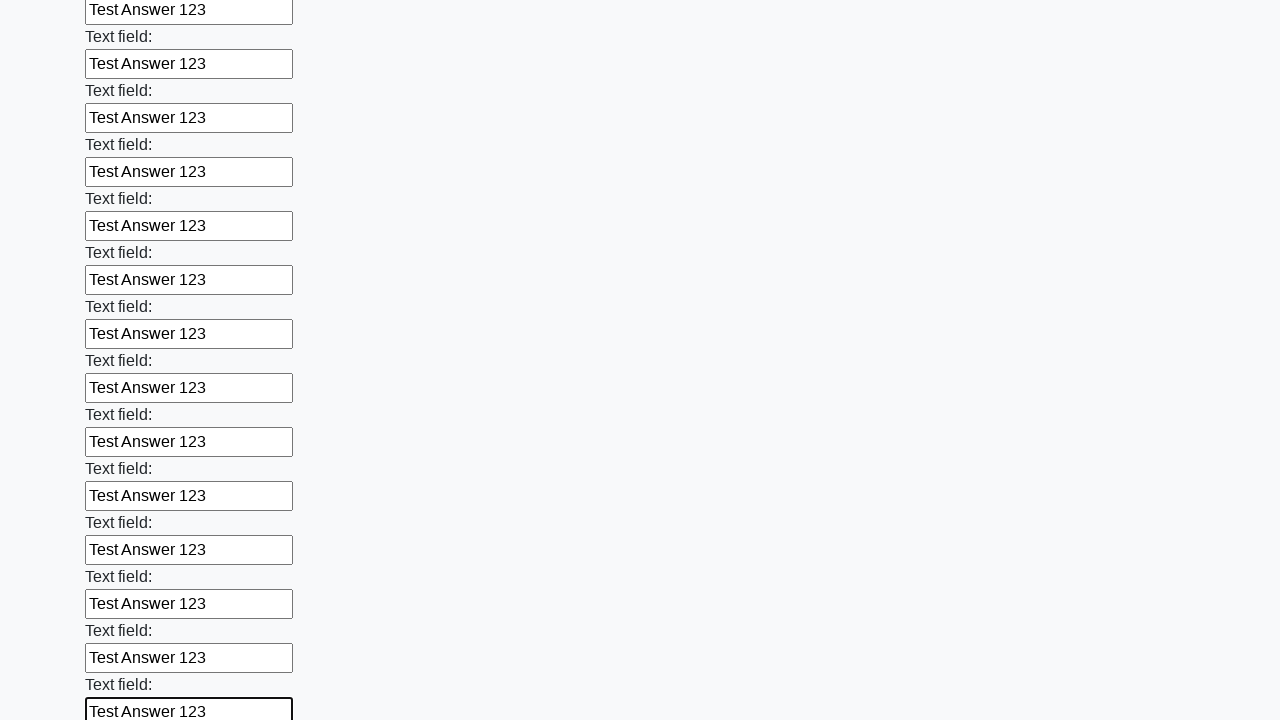

Filled input field with 'Test Answer 123' on input >> nth=72
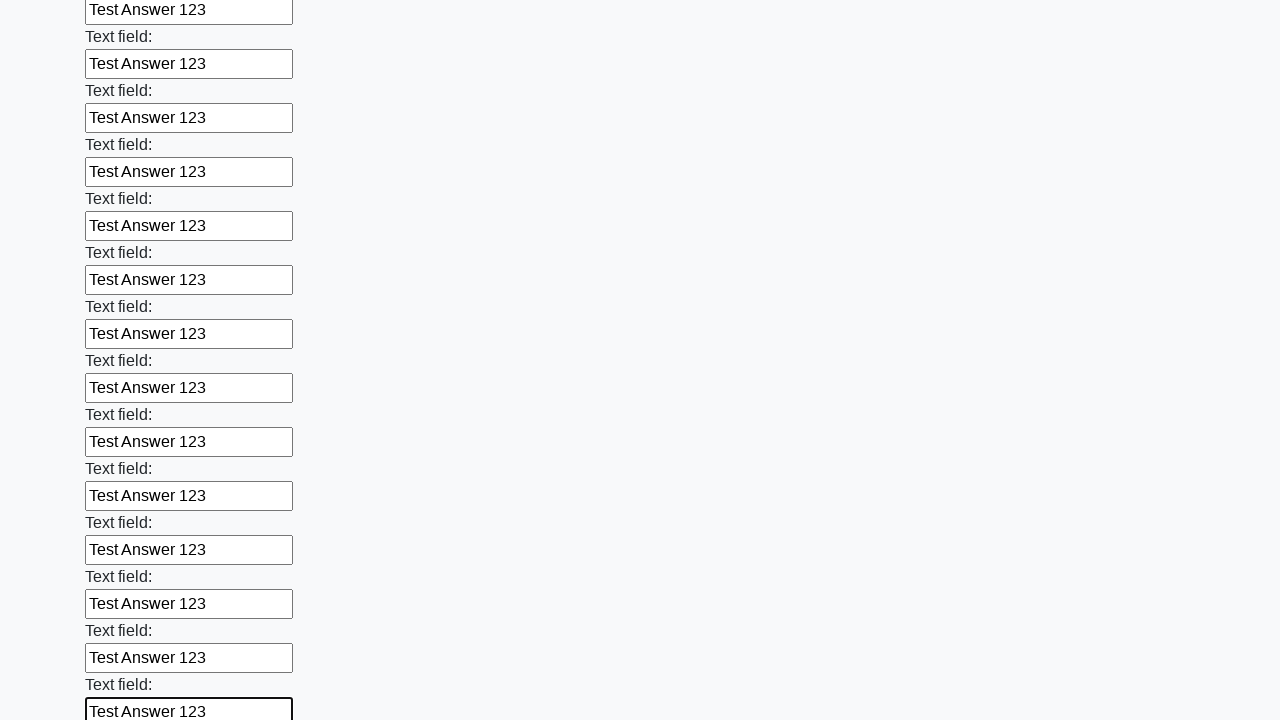

Filled input field with 'Test Answer 123' on input >> nth=73
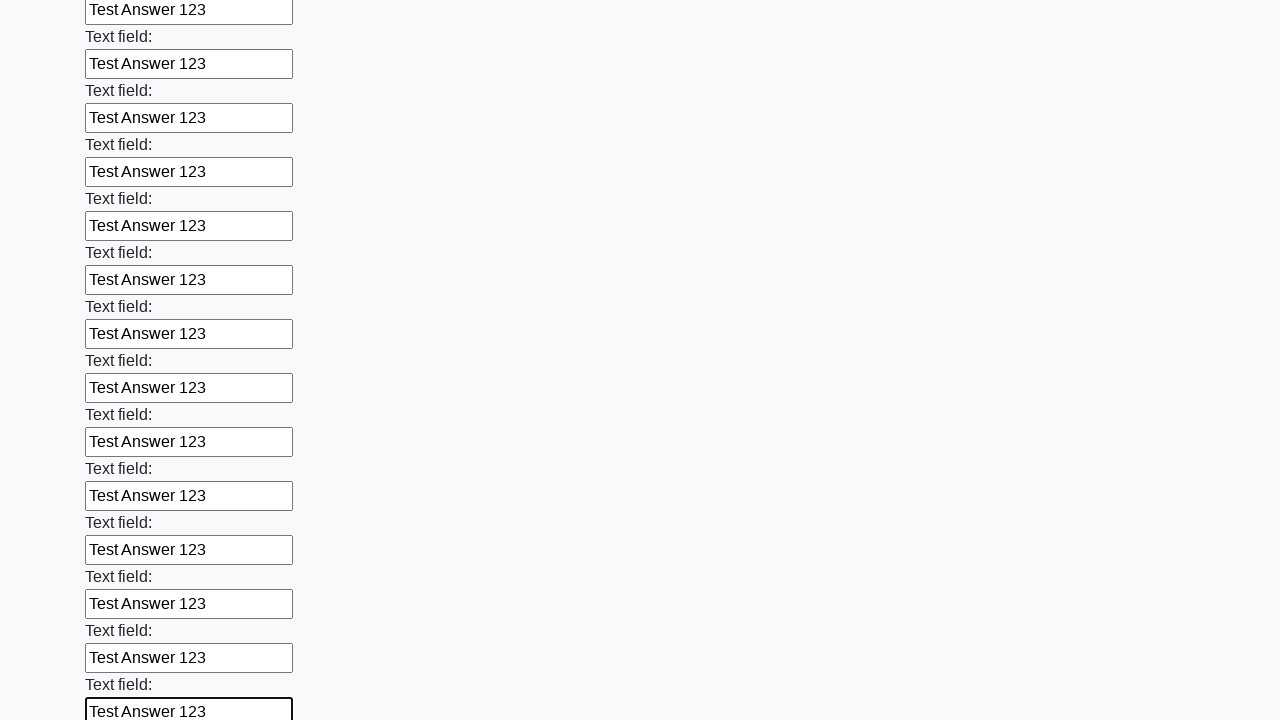

Filled input field with 'Test Answer 123' on input >> nth=74
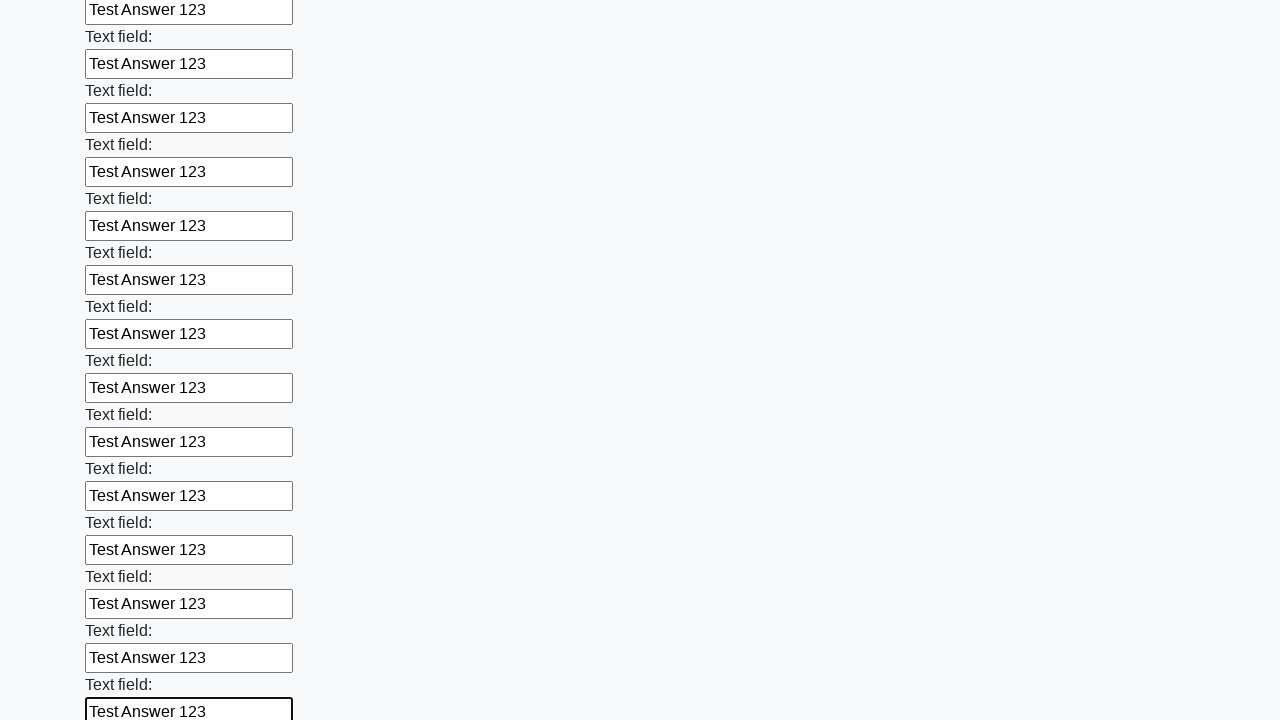

Filled input field with 'Test Answer 123' on input >> nth=75
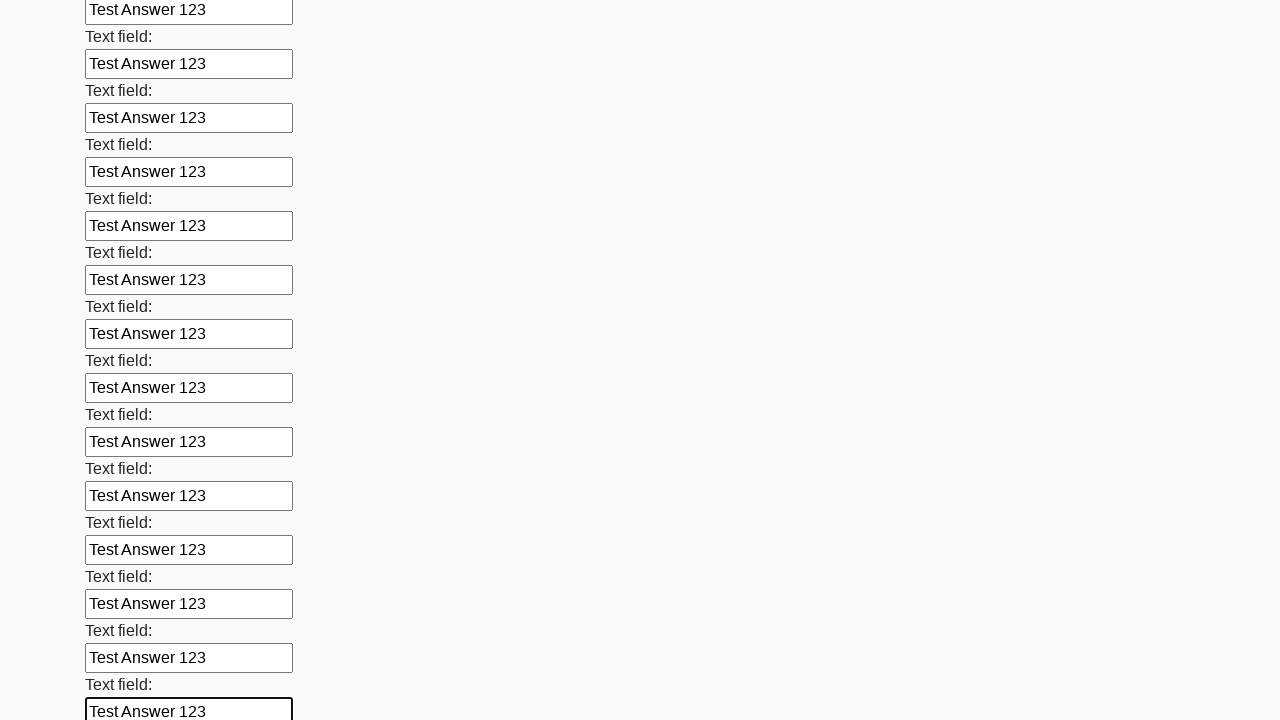

Filled input field with 'Test Answer 123' on input >> nth=76
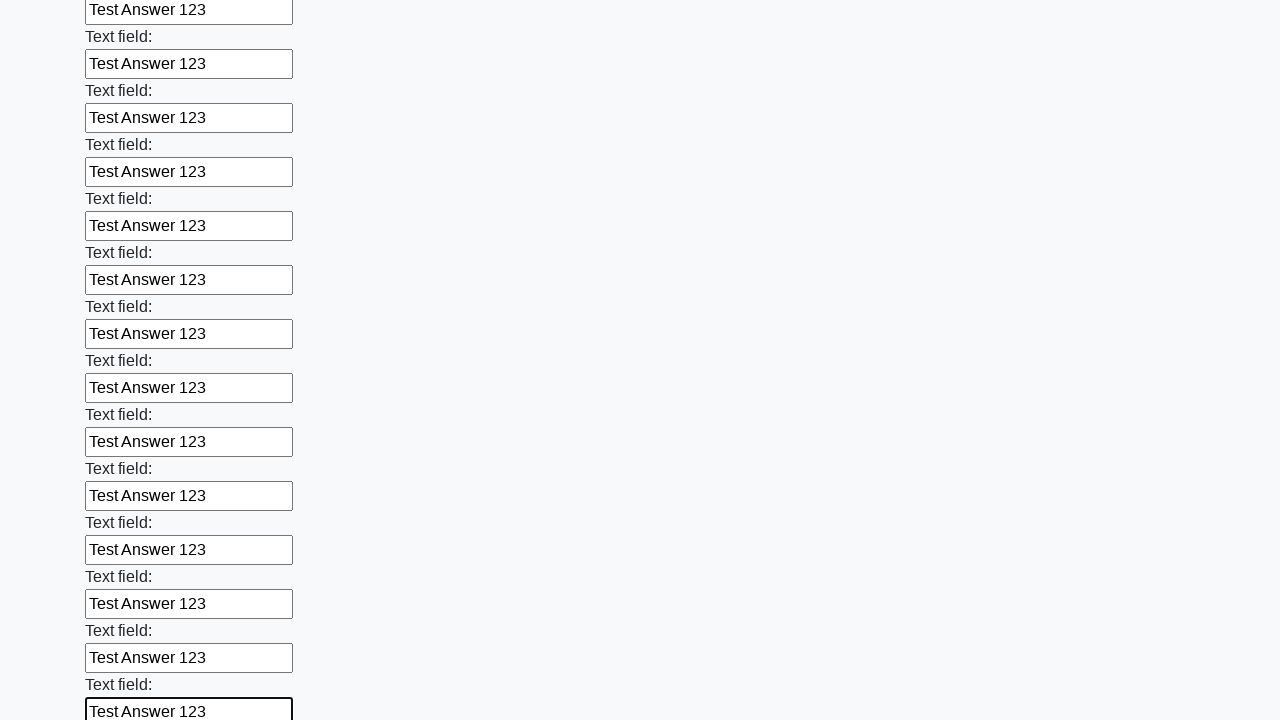

Filled input field with 'Test Answer 123' on input >> nth=77
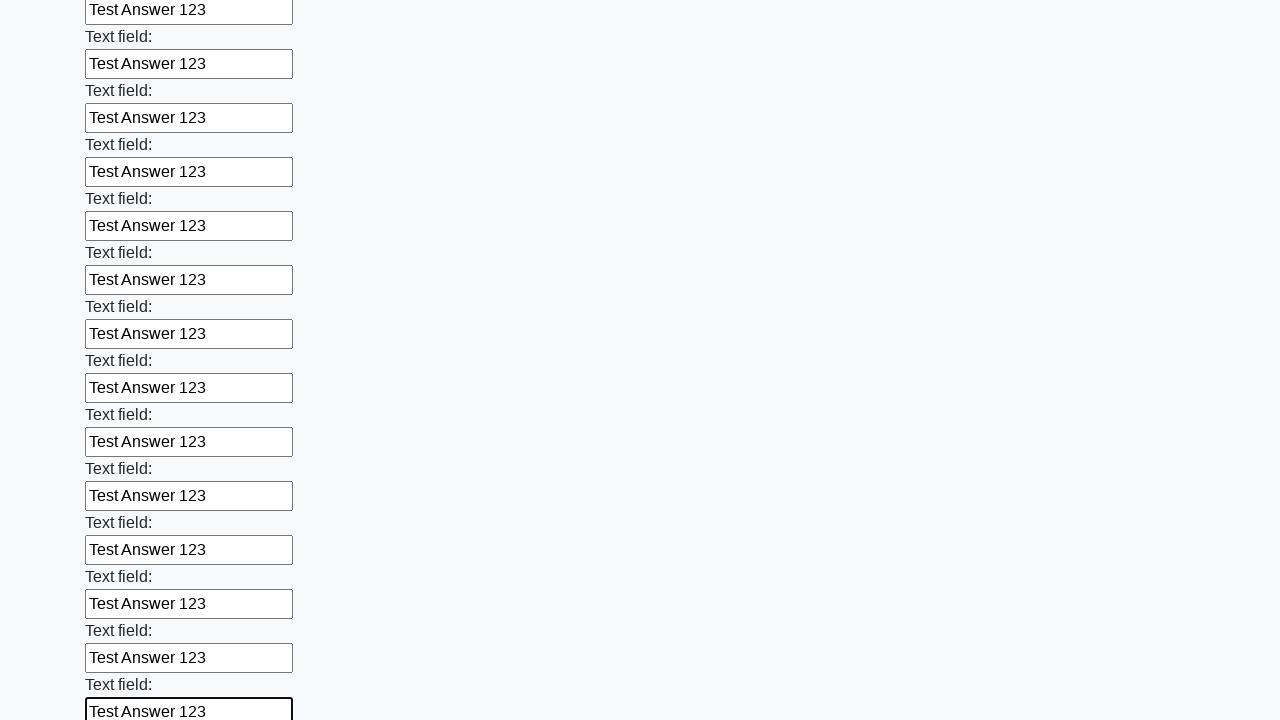

Filled input field with 'Test Answer 123' on input >> nth=78
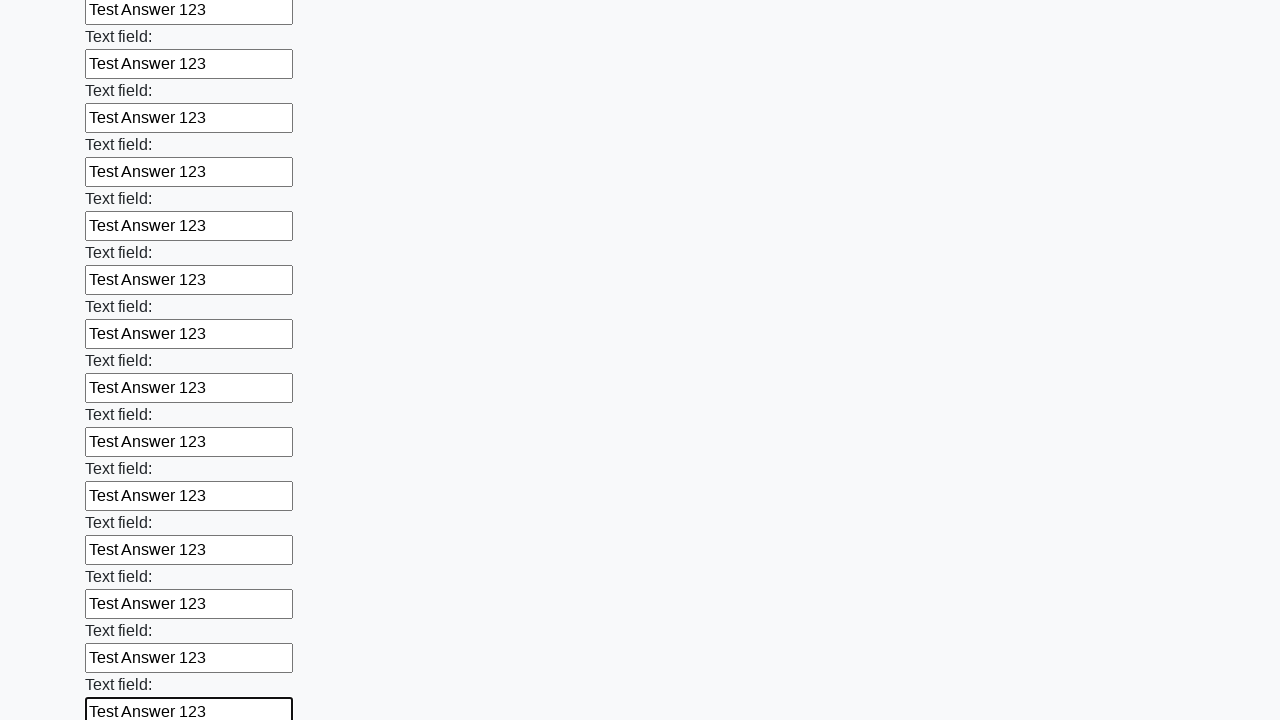

Filled input field with 'Test Answer 123' on input >> nth=79
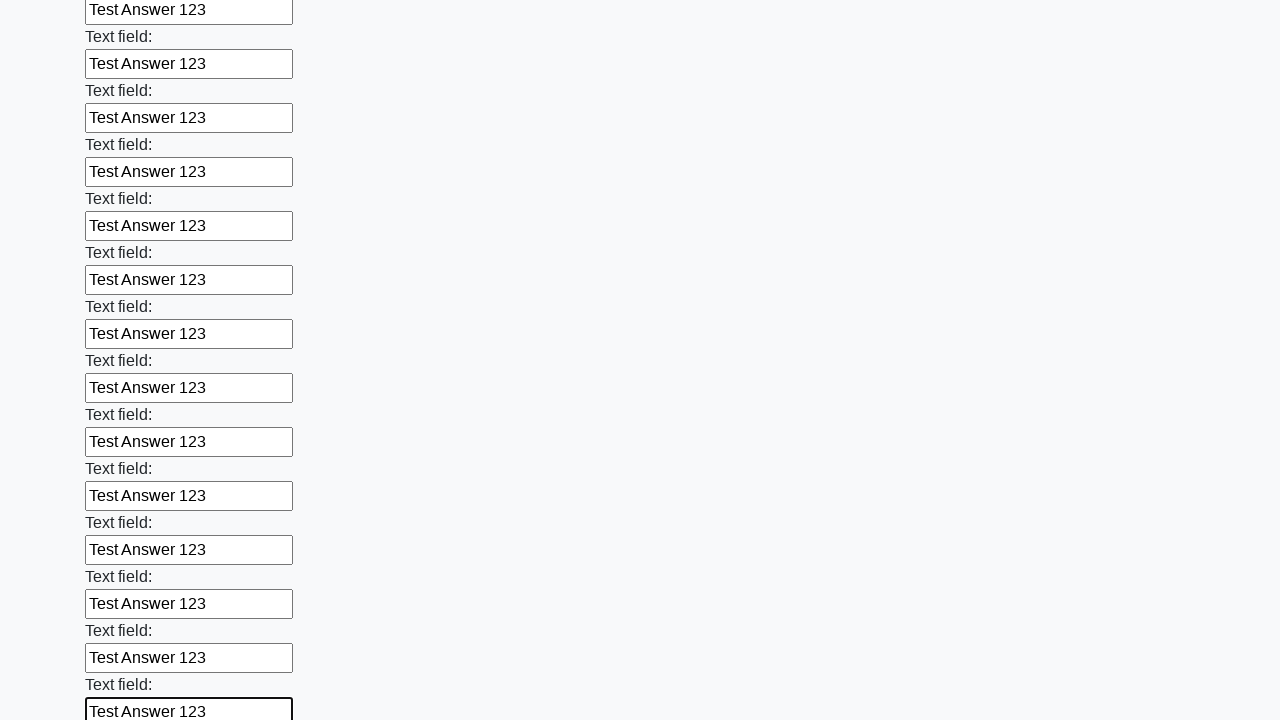

Filled input field with 'Test Answer 123' on input >> nth=80
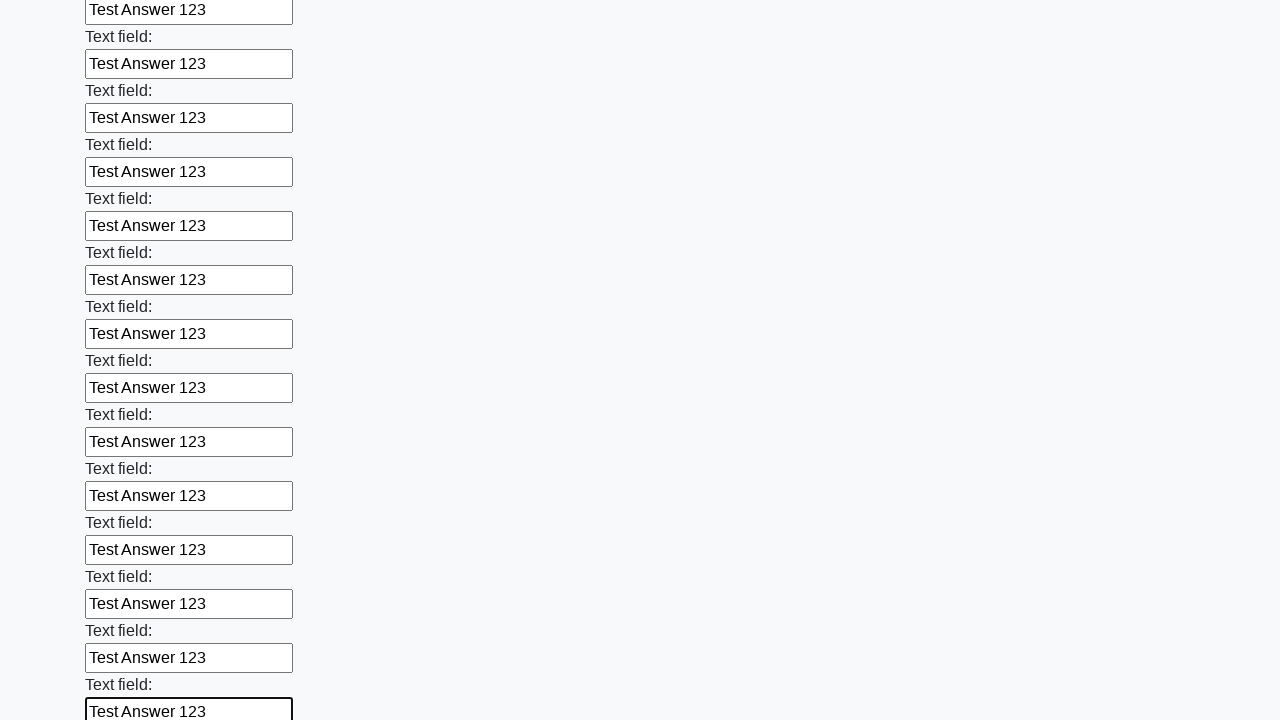

Filled input field with 'Test Answer 123' on input >> nth=81
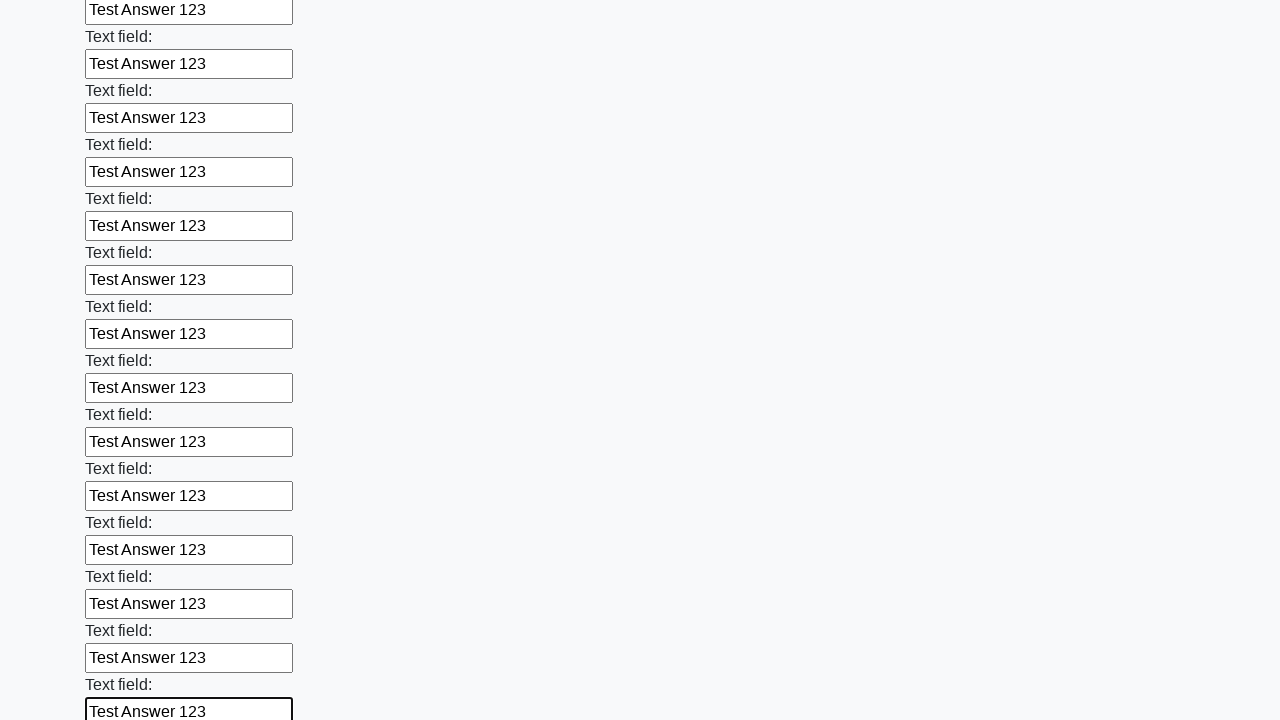

Filled input field with 'Test Answer 123' on input >> nth=82
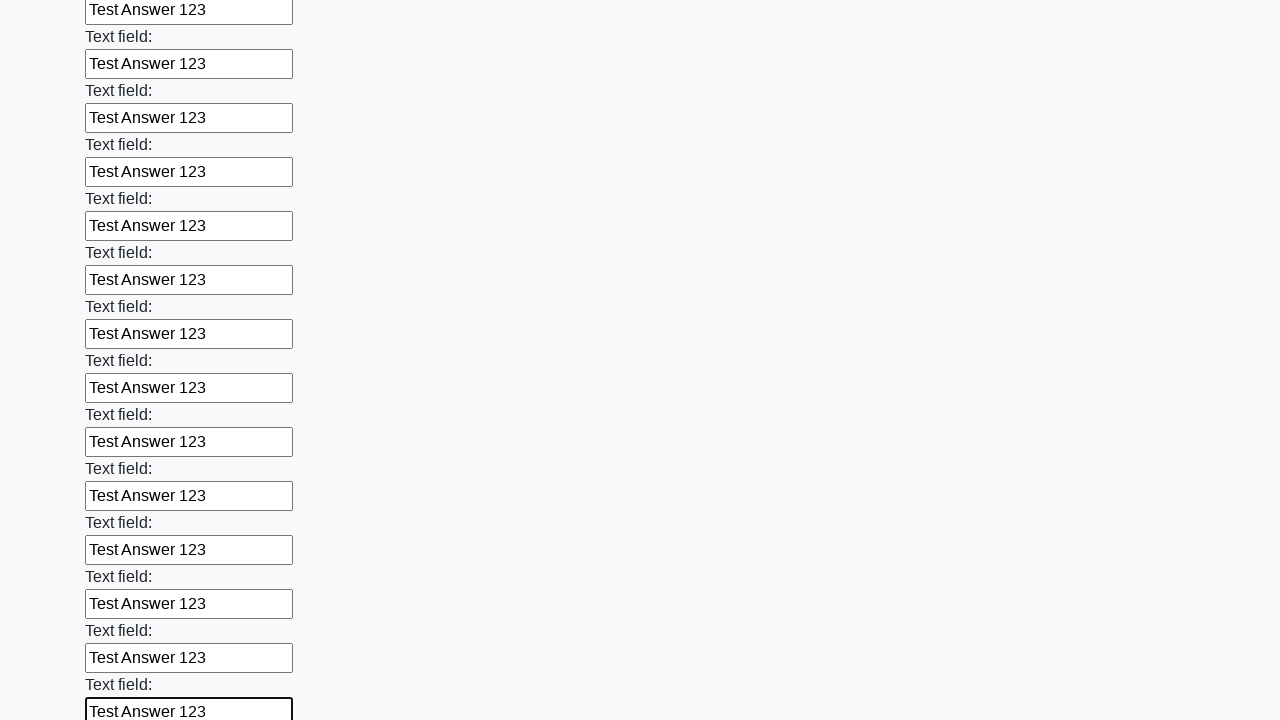

Filled input field with 'Test Answer 123' on input >> nth=83
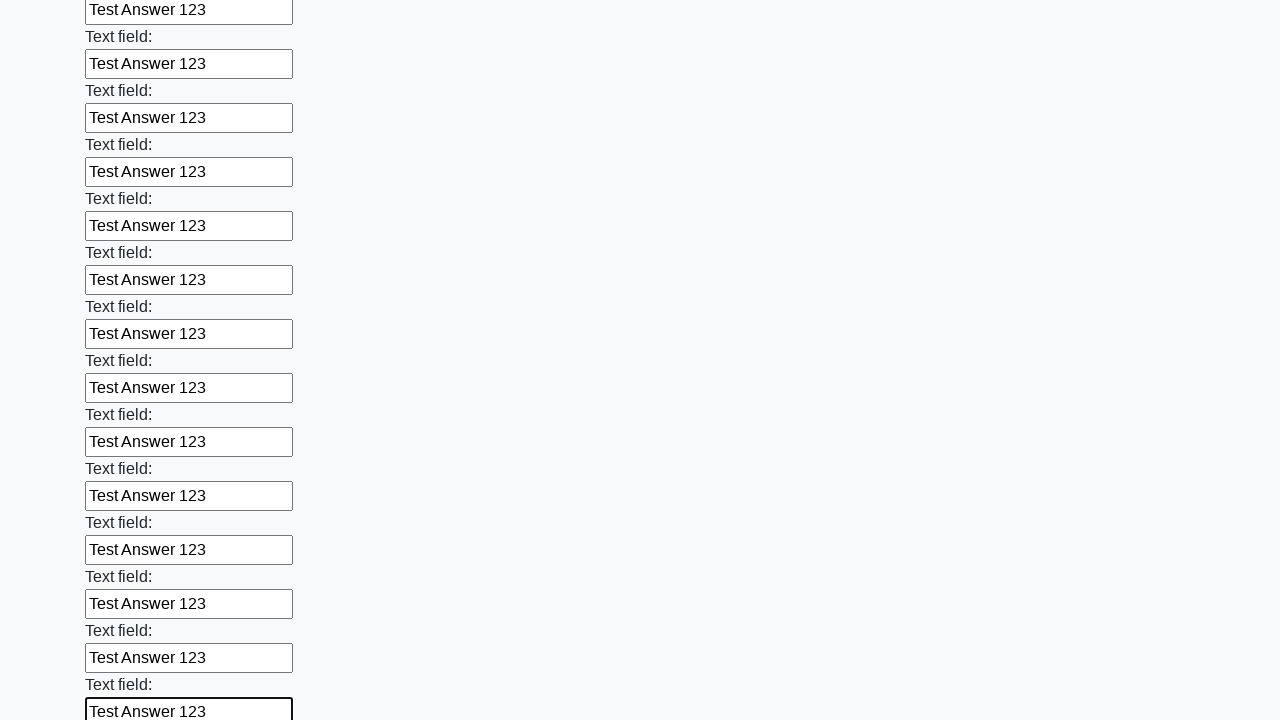

Filled input field with 'Test Answer 123' on input >> nth=84
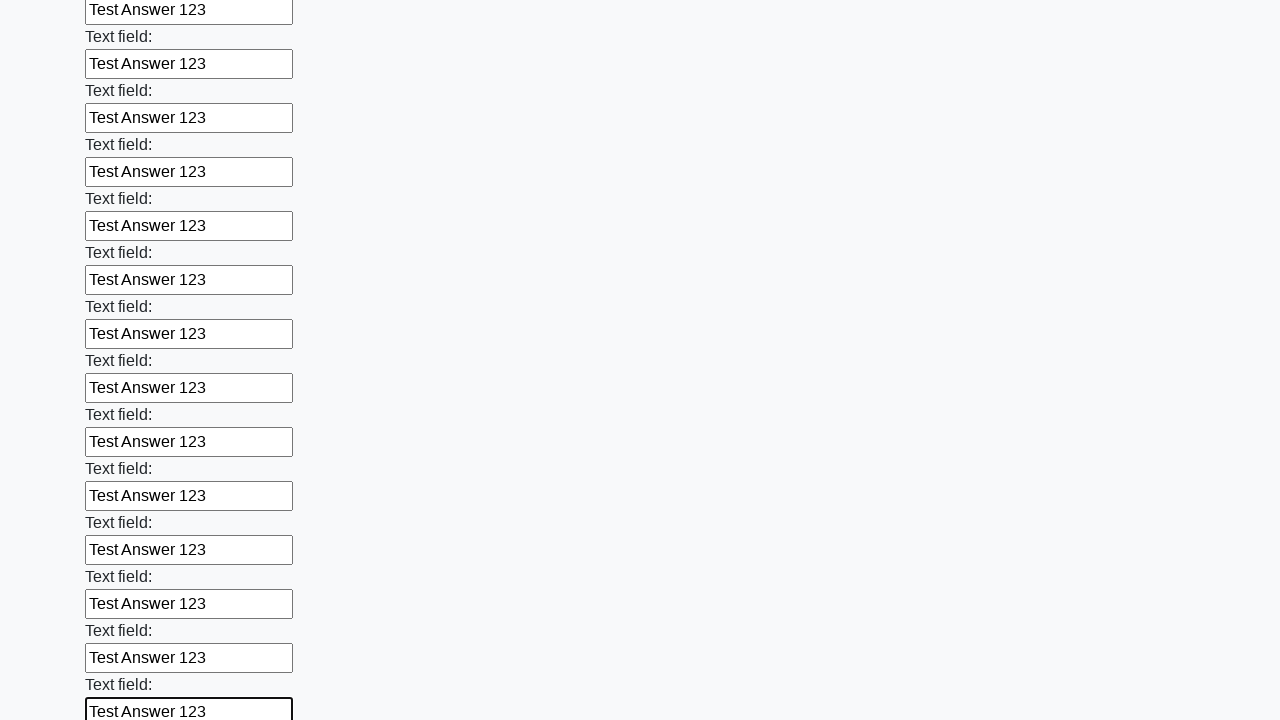

Filled input field with 'Test Answer 123' on input >> nth=85
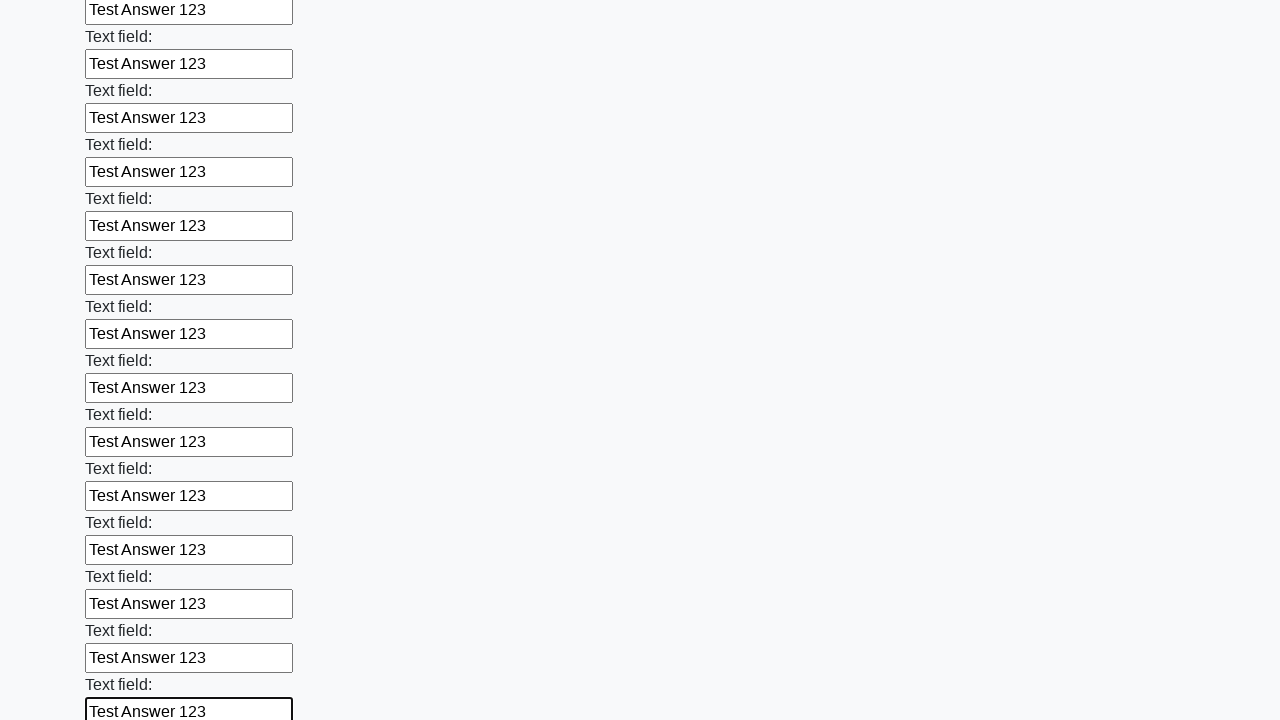

Filled input field with 'Test Answer 123' on input >> nth=86
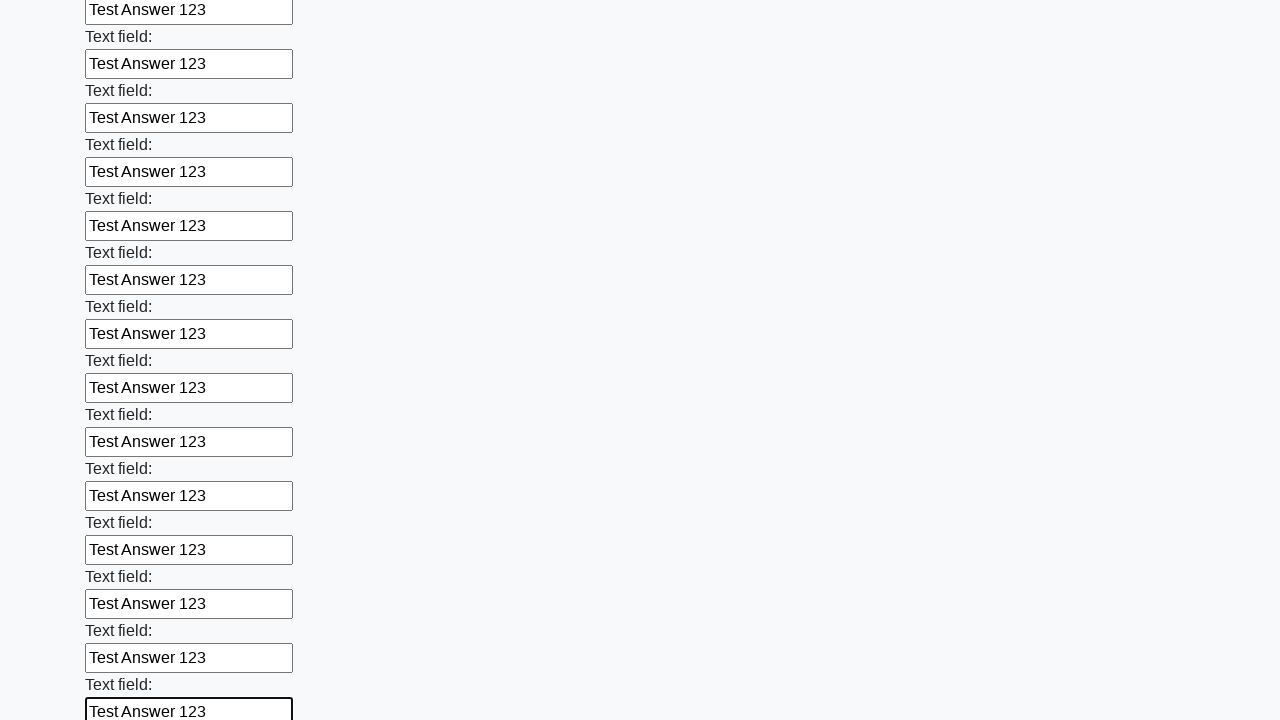

Filled input field with 'Test Answer 123' on input >> nth=87
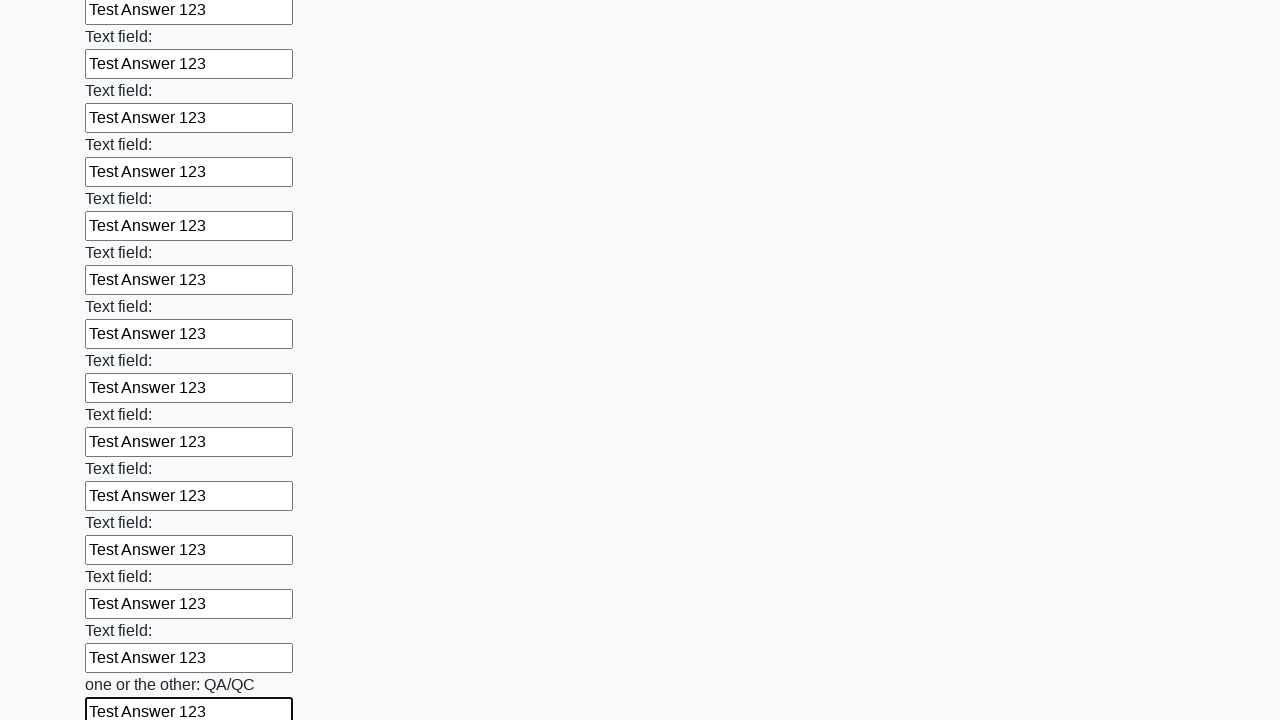

Filled input field with 'Test Answer 123' on input >> nth=88
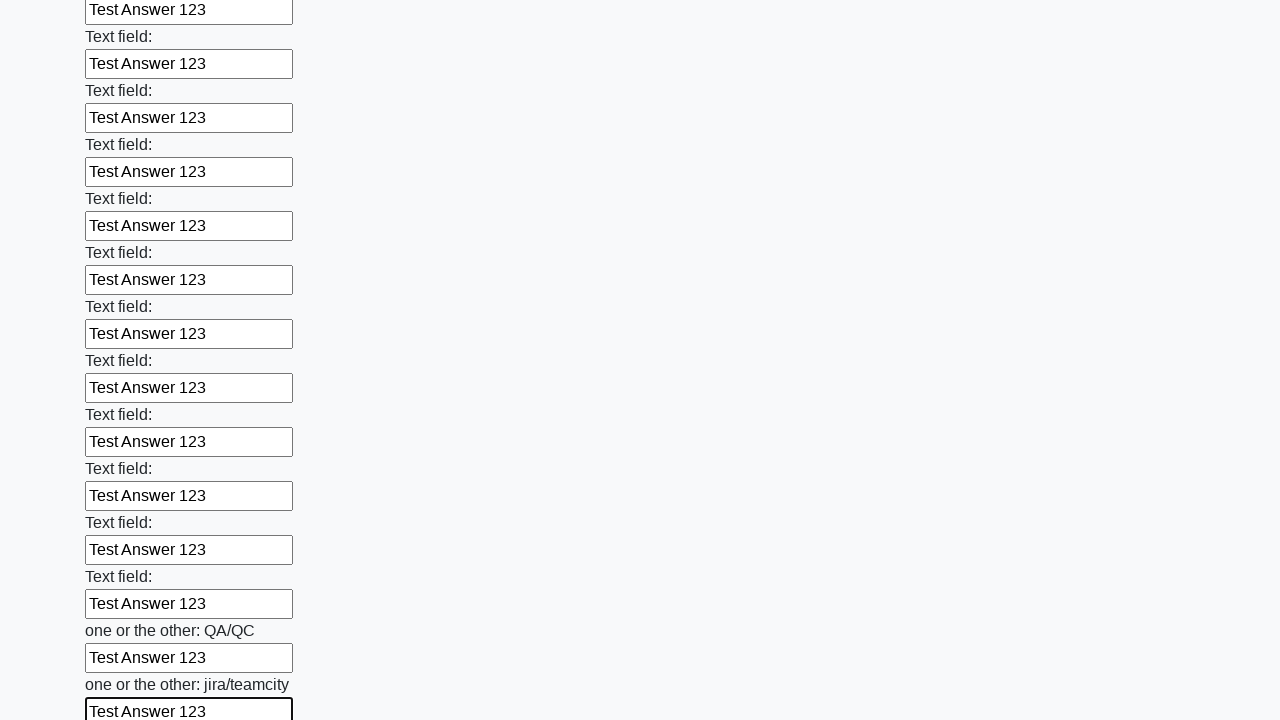

Filled input field with 'Test Answer 123' on input >> nth=89
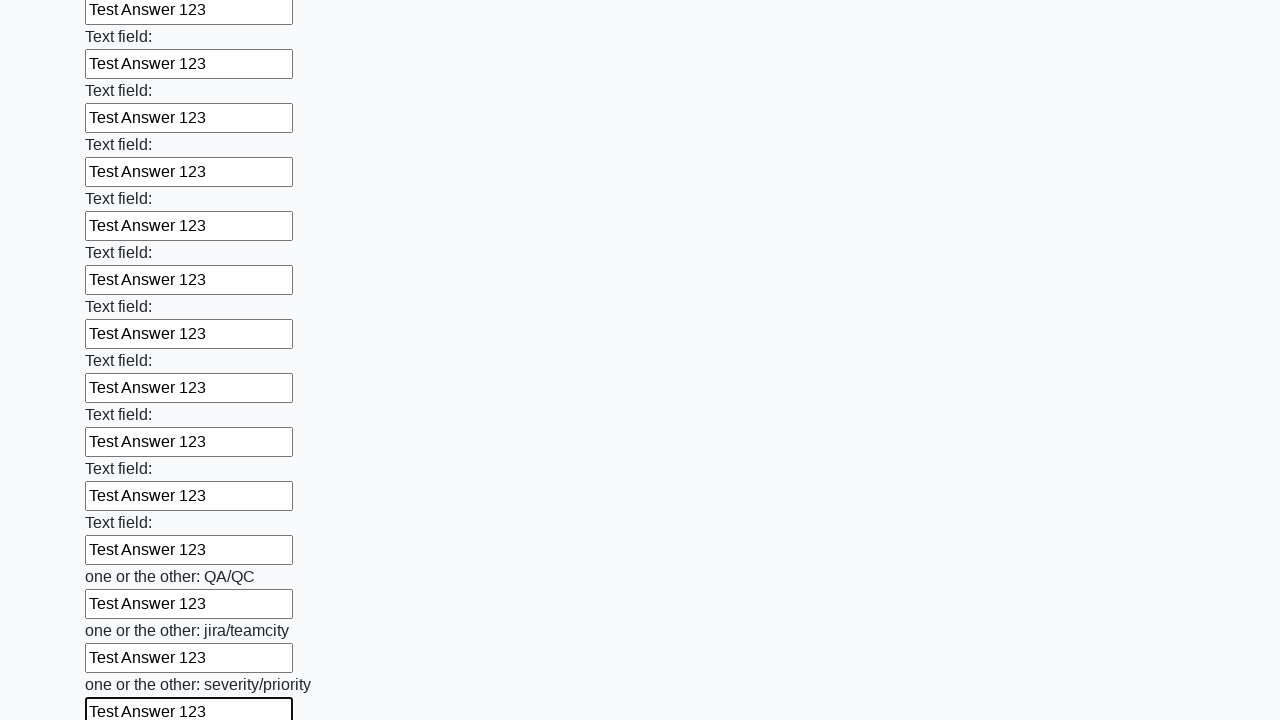

Filled input field with 'Test Answer 123' on input >> nth=90
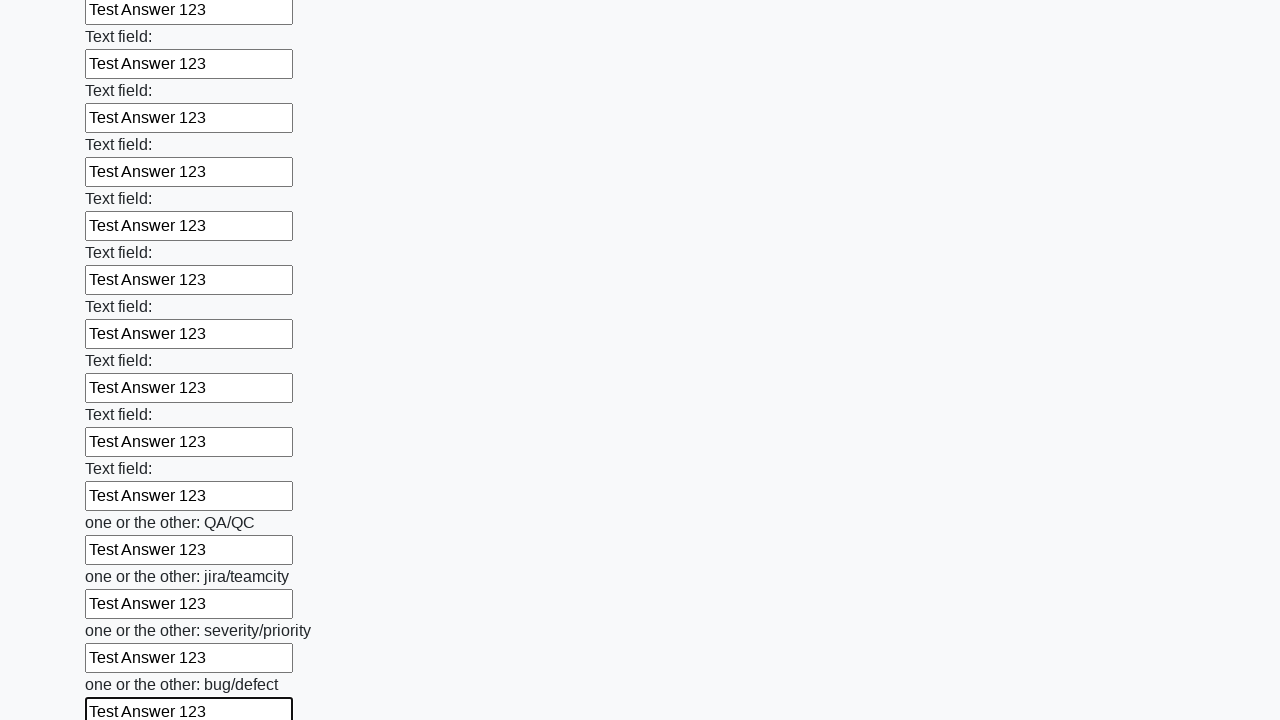

Filled input field with 'Test Answer 123' on input >> nth=91
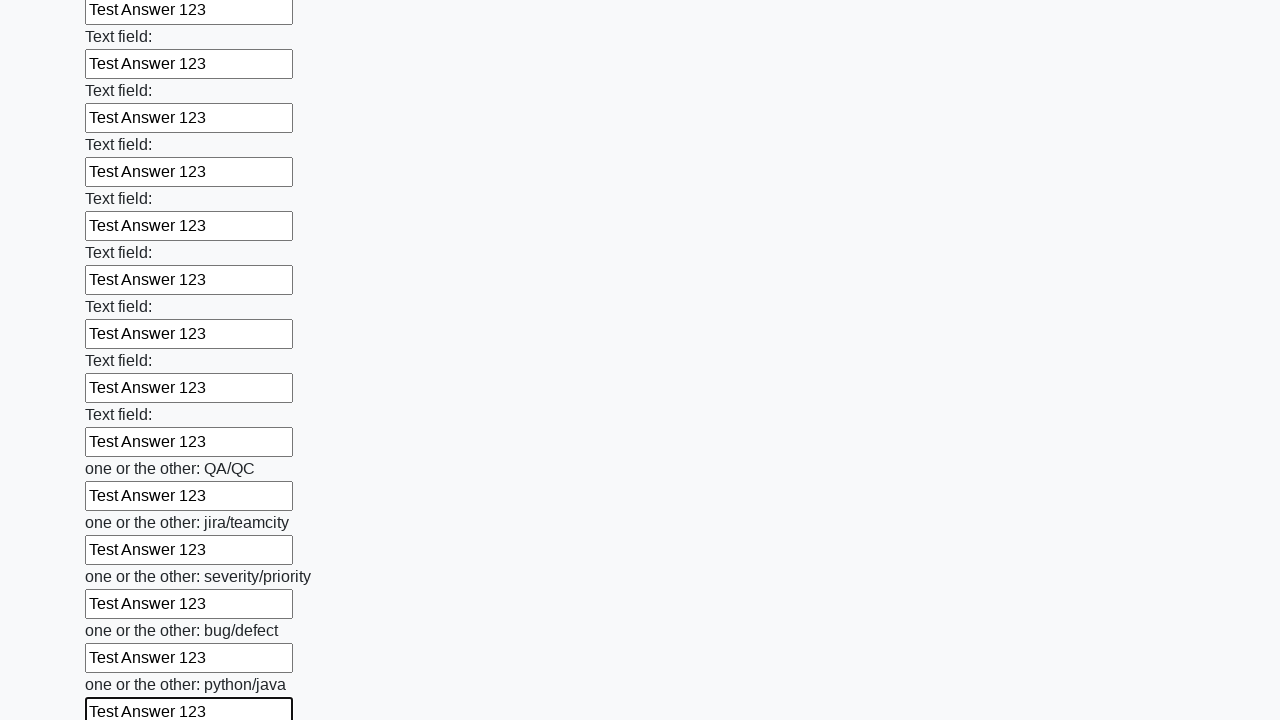

Filled input field with 'Test Answer 123' on input >> nth=92
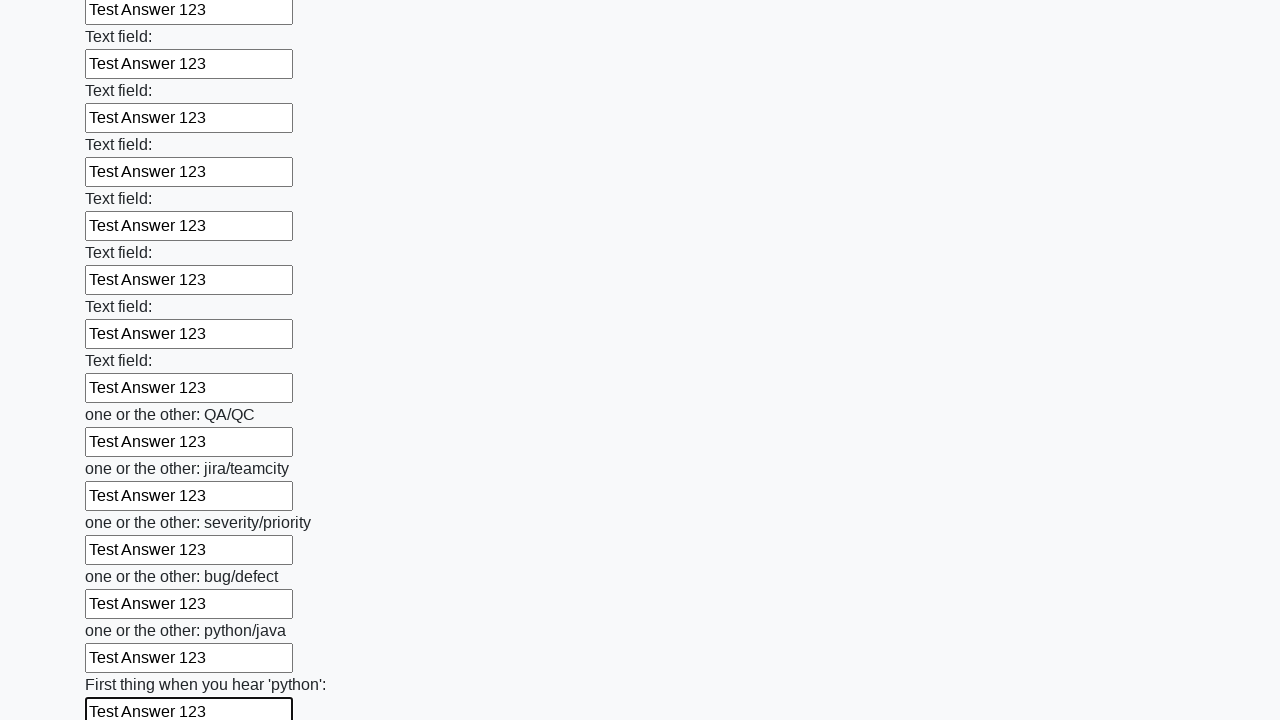

Filled input field with 'Test Answer 123' on input >> nth=93
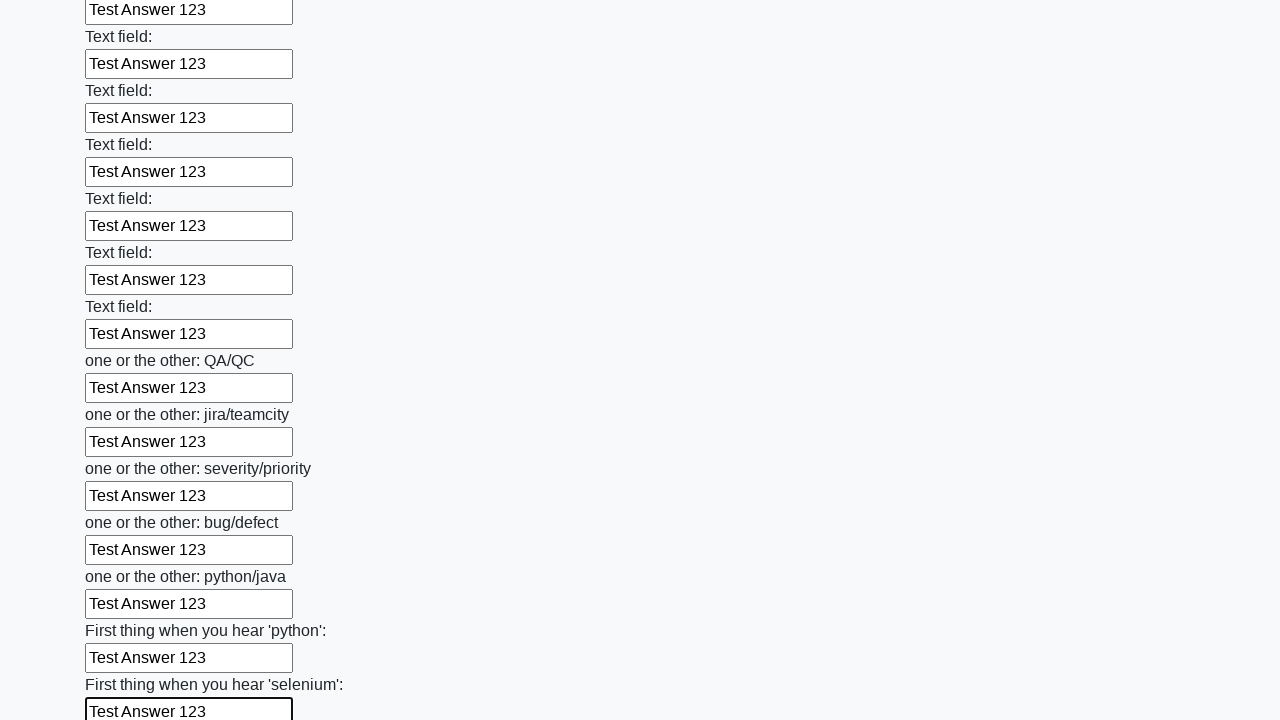

Filled input field with 'Test Answer 123' on input >> nth=94
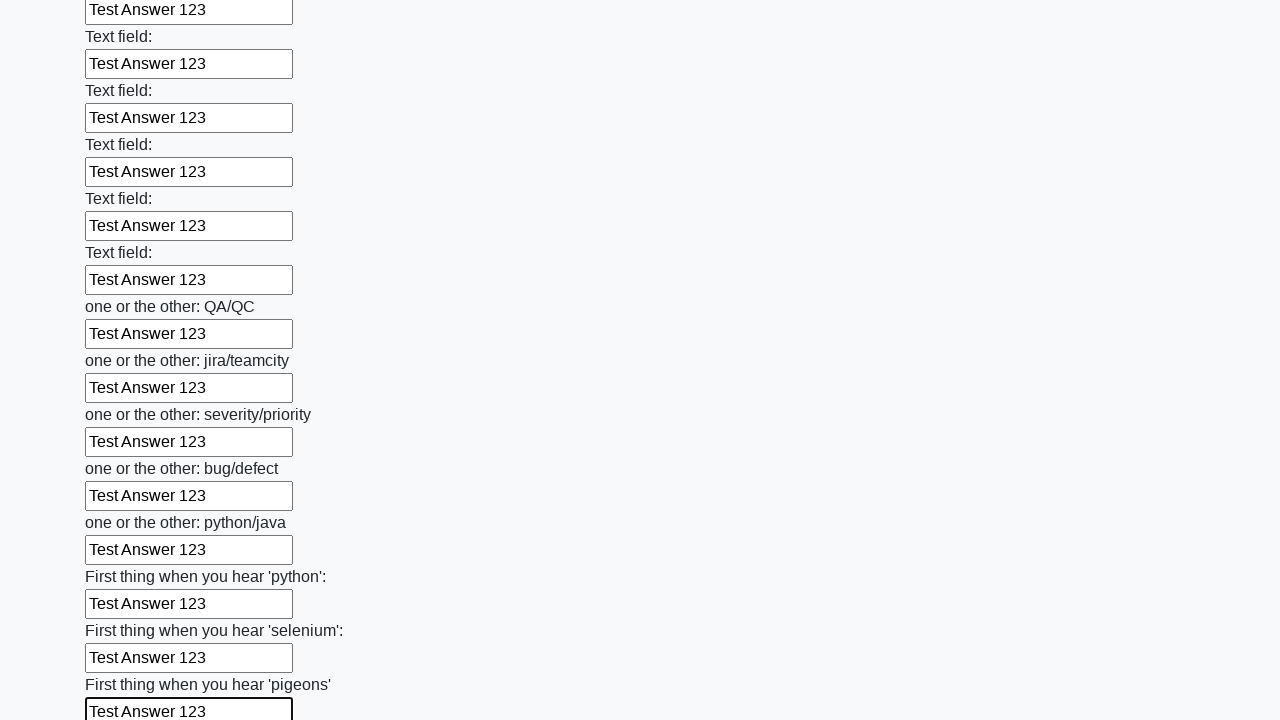

Filled input field with 'Test Answer 123' on input >> nth=95
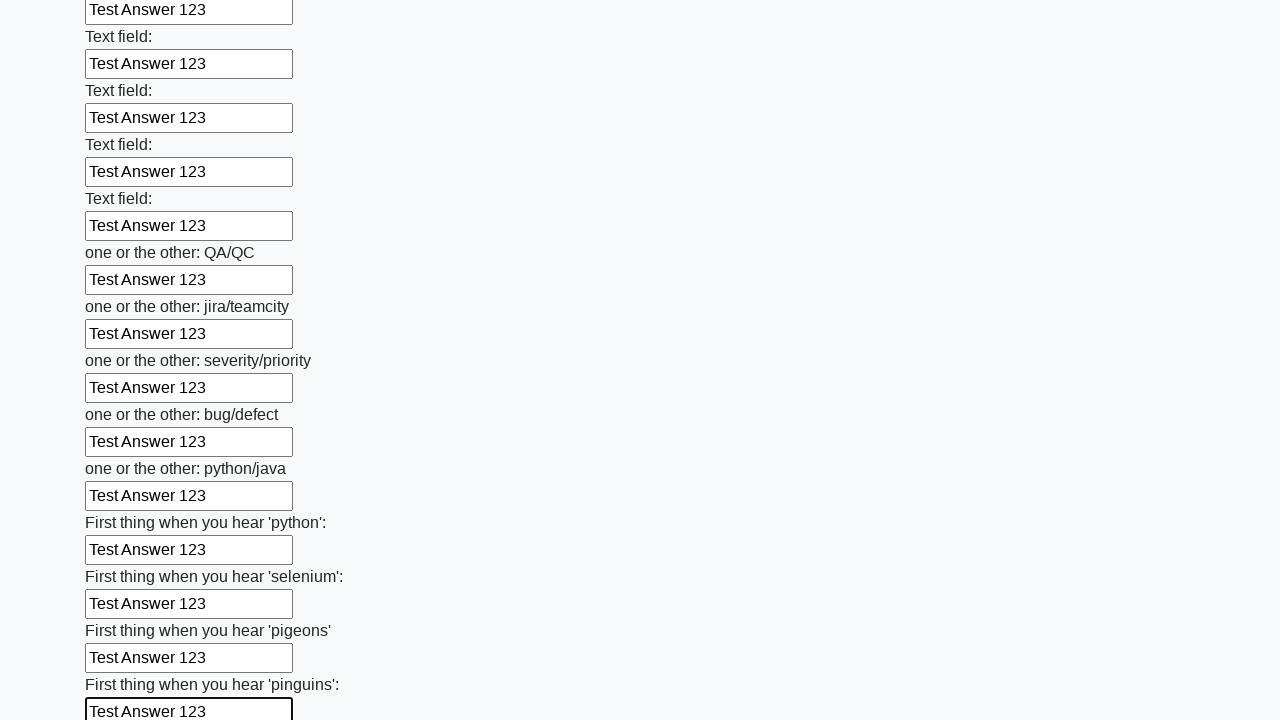

Filled input field with 'Test Answer 123' on input >> nth=96
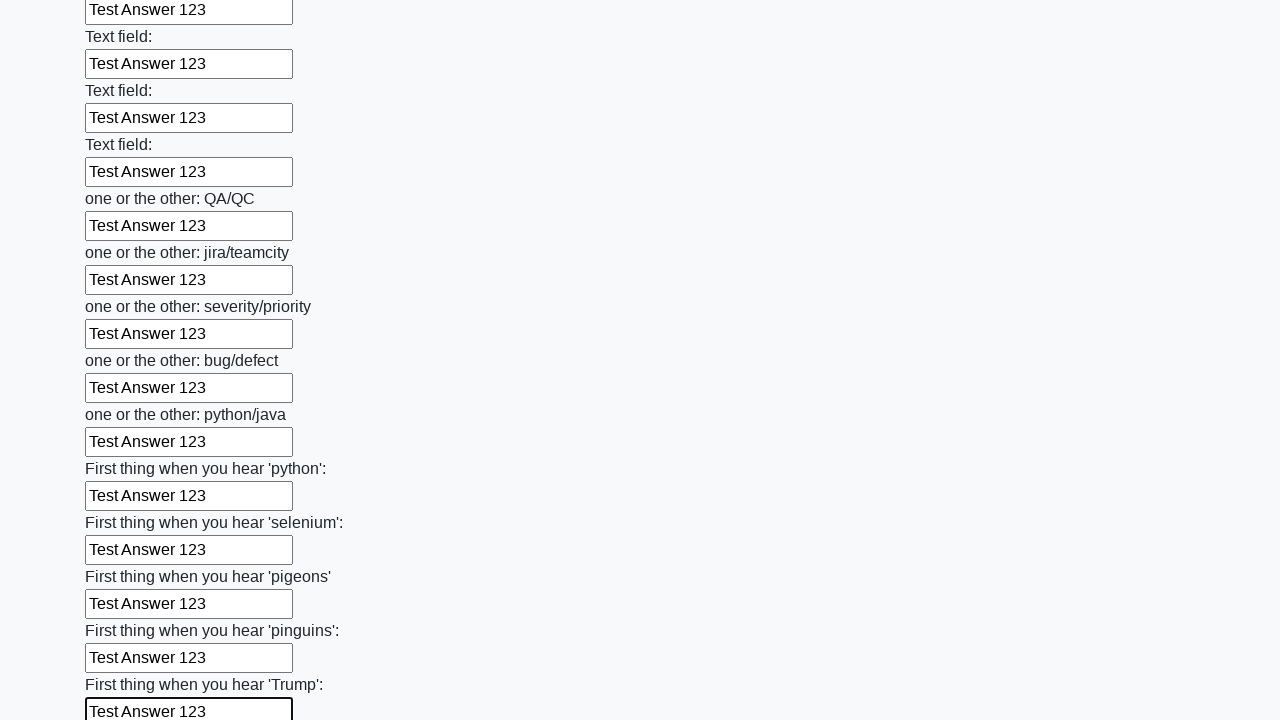

Filled input field with 'Test Answer 123' on input >> nth=97
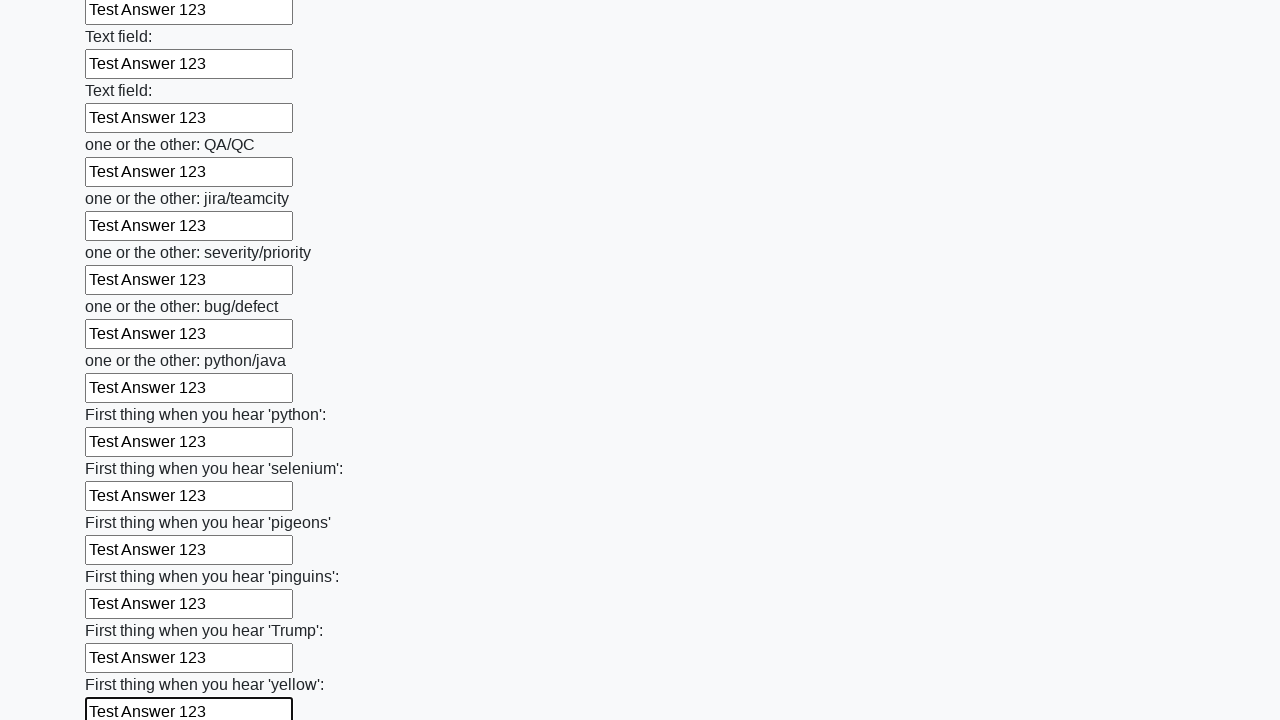

Filled input field with 'Test Answer 123' on input >> nth=98
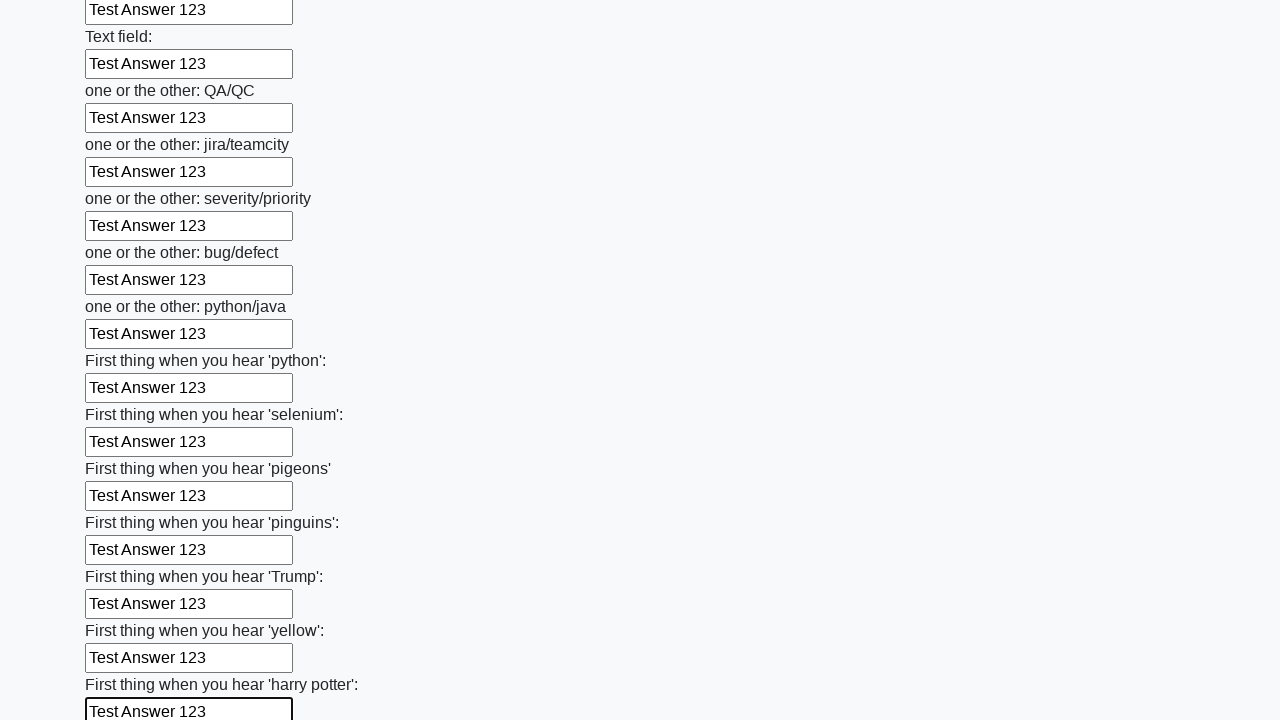

Filled input field with 'Test Answer 123' on input >> nth=99
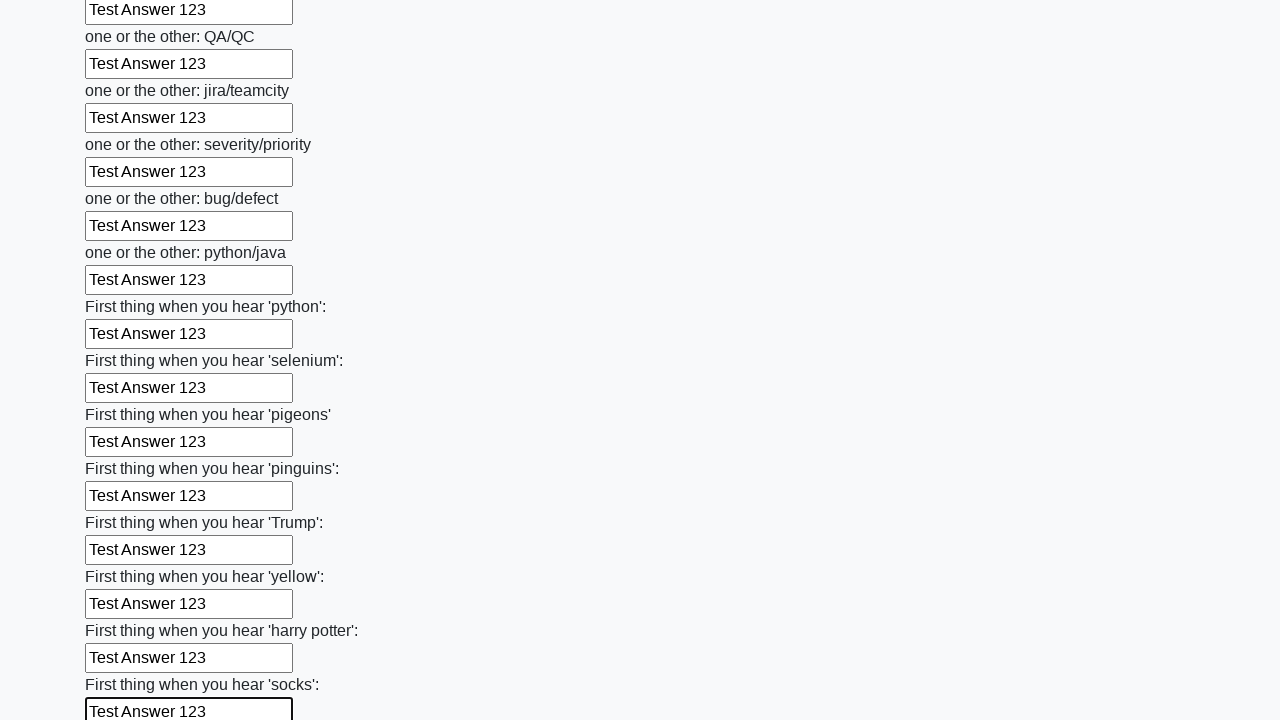

Clicked the submit button at (123, 611) on button.btn
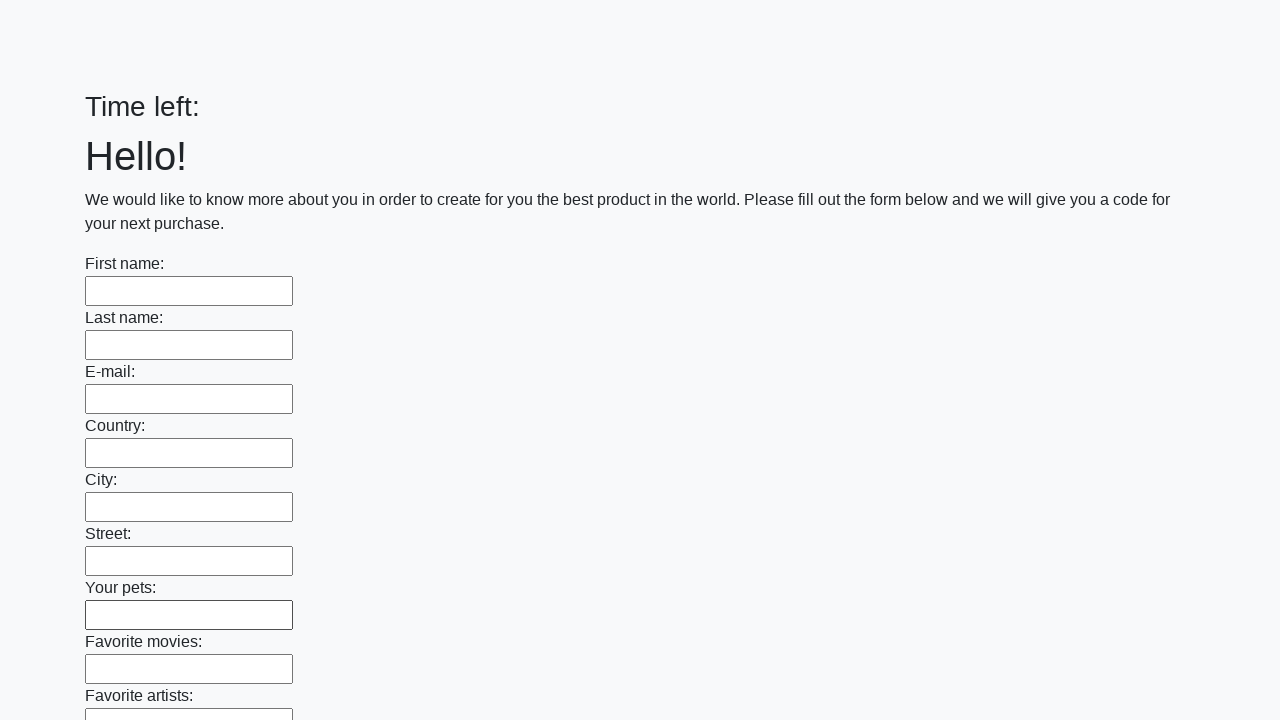

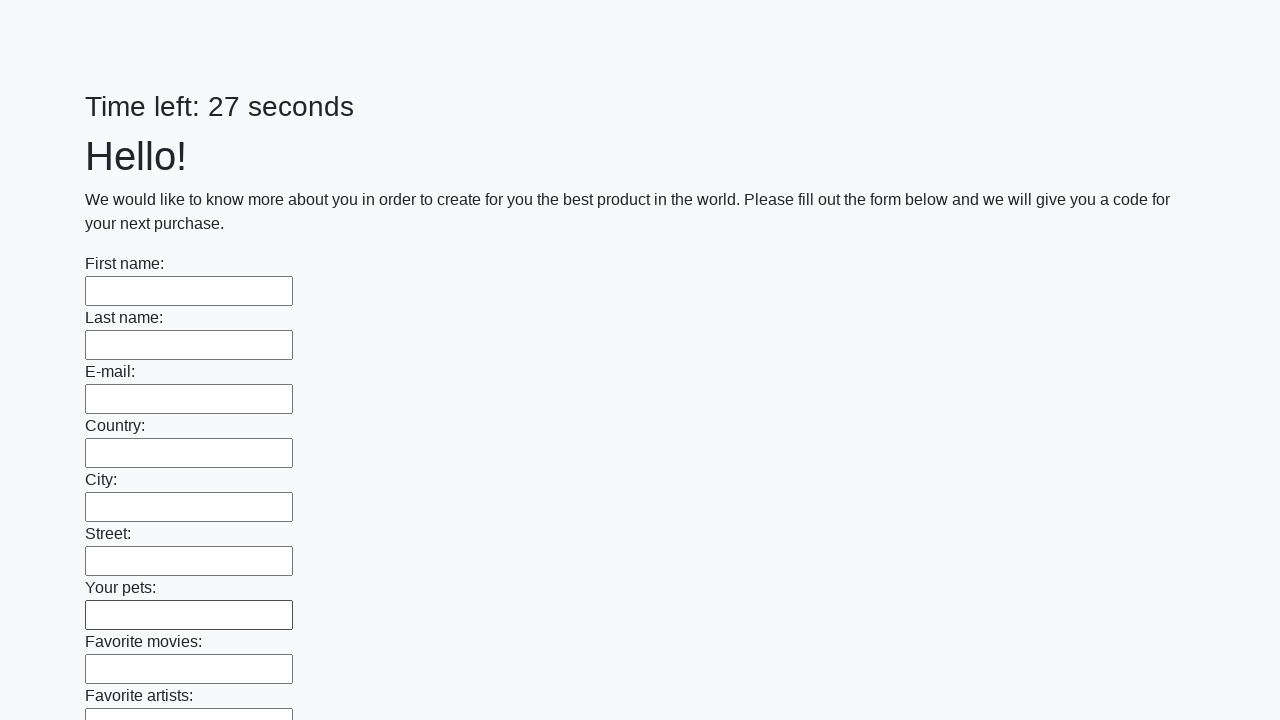